Tests filling a large form by entering the same value into all input fields and clicking the submit button

Starting URL: http://suninjuly.github.io/huge_form.html

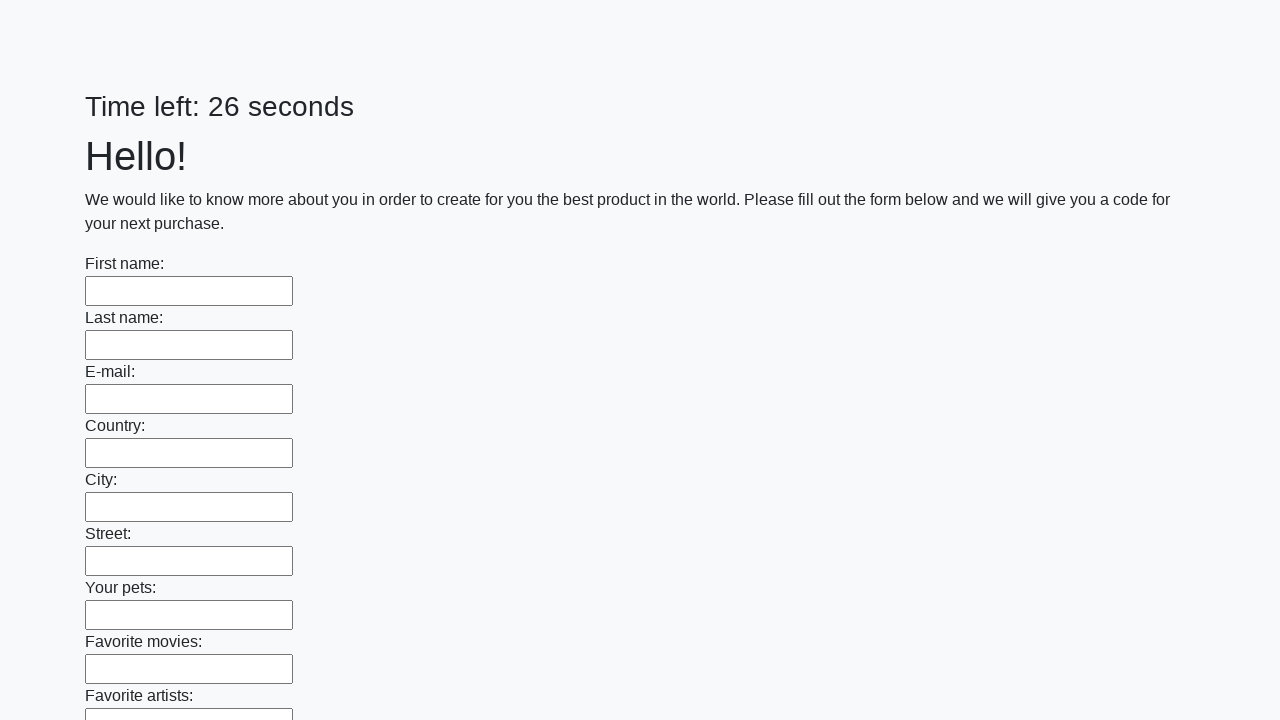

Navigated to huge form page
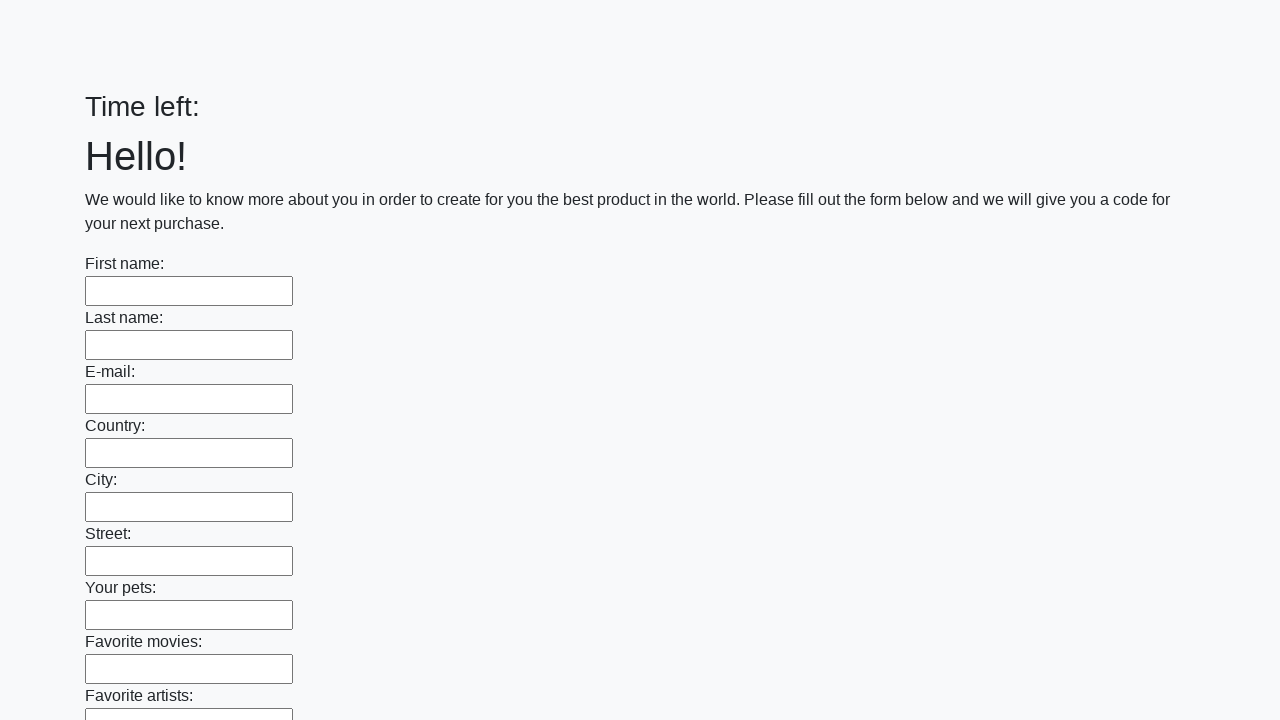

Filled input field with answer 'ответ' on input >> nth=0
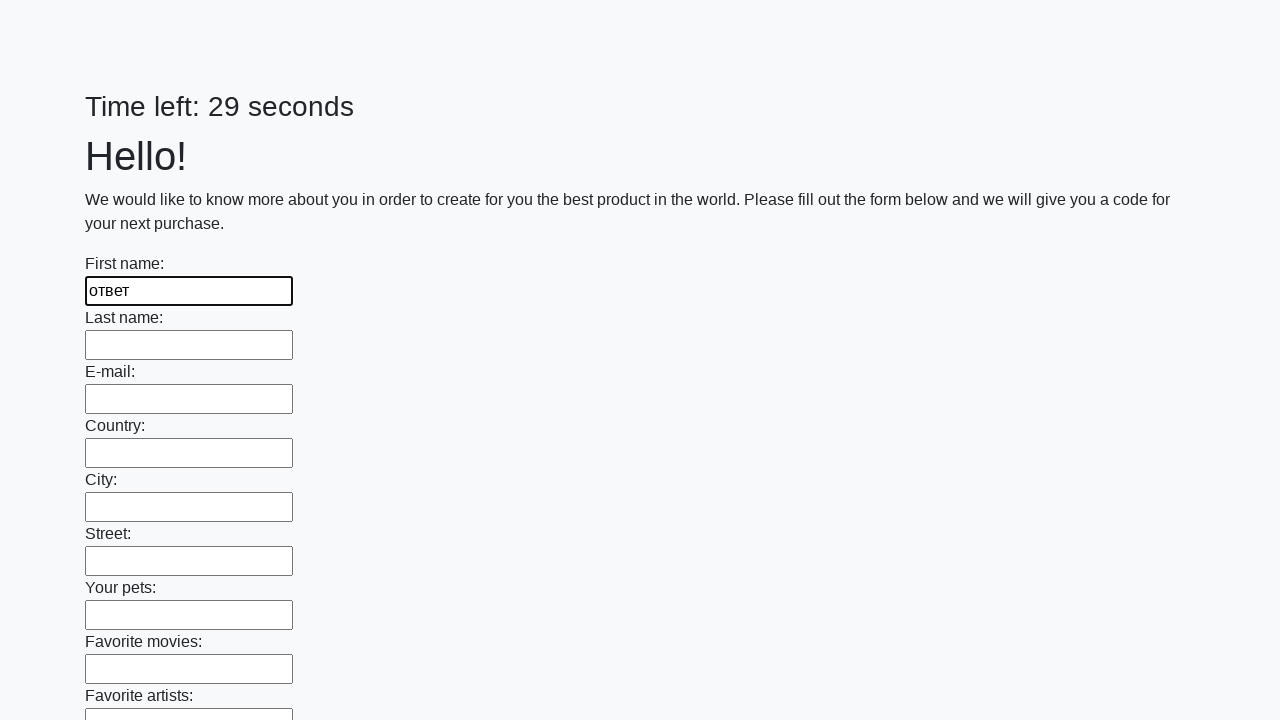

Filled input field with answer 'ответ' on input >> nth=1
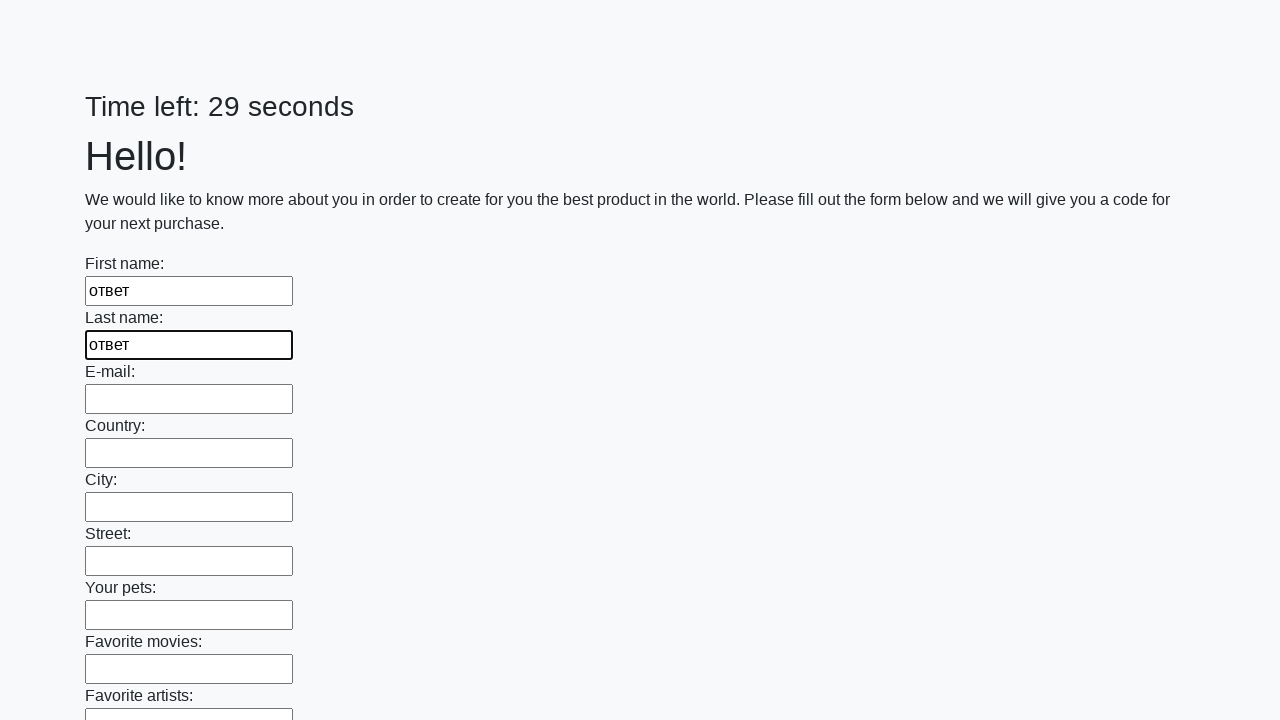

Filled input field with answer 'ответ' on input >> nth=2
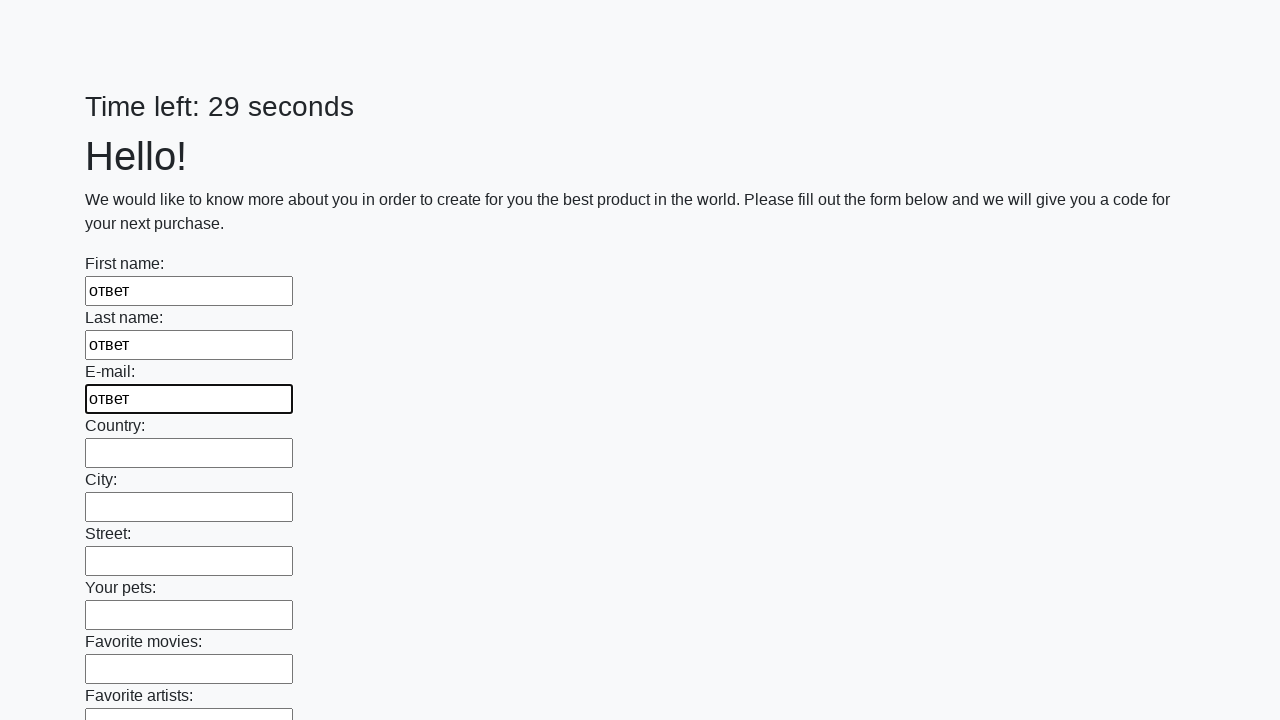

Filled input field with answer 'ответ' on input >> nth=3
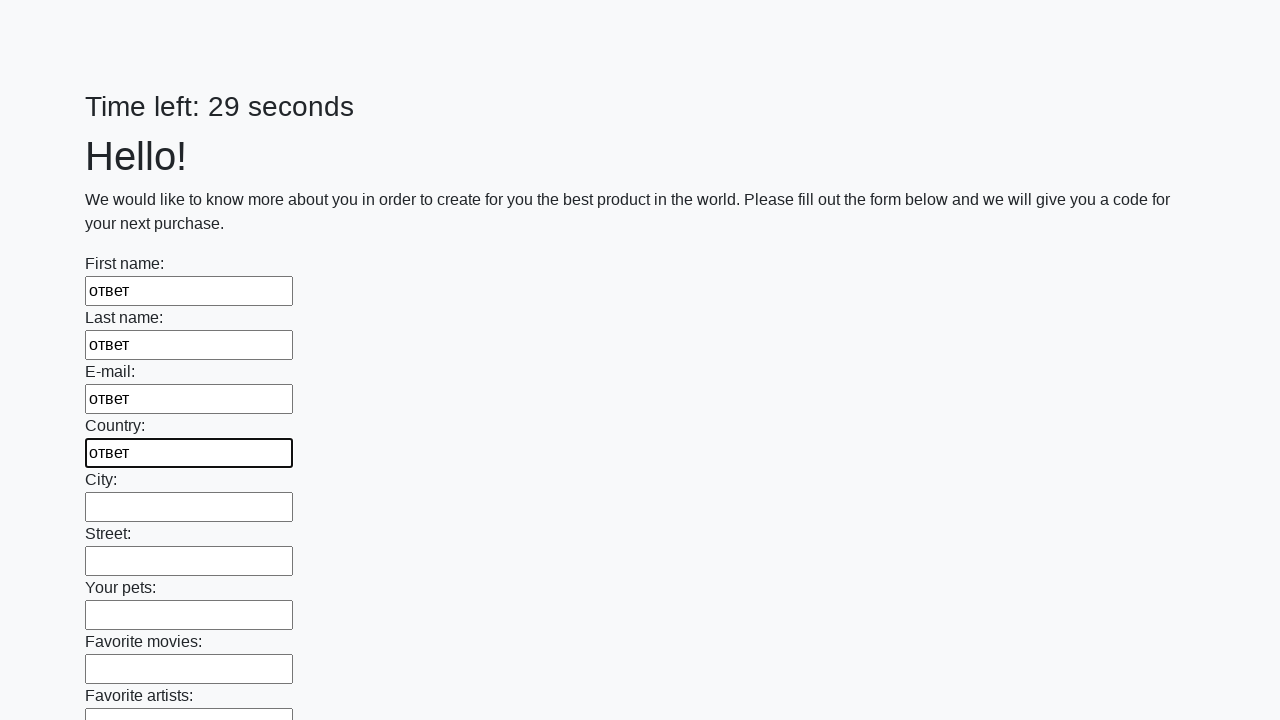

Filled input field with answer 'ответ' on input >> nth=4
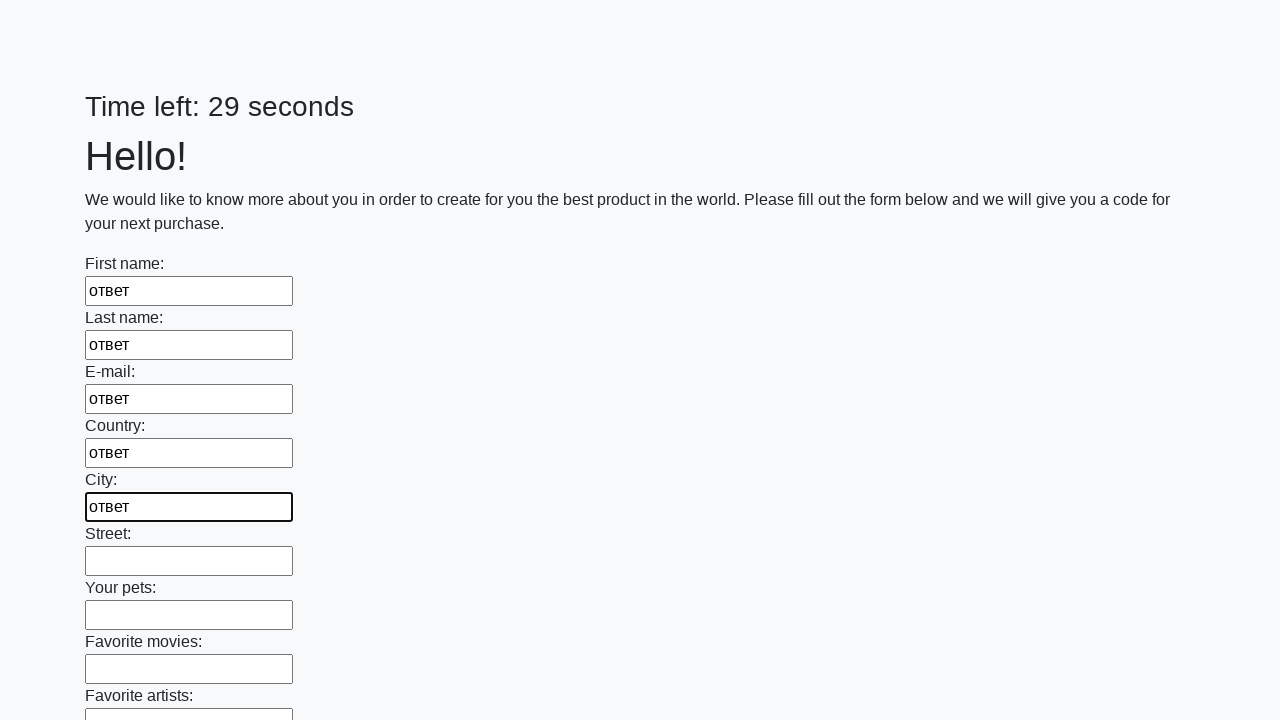

Filled input field with answer 'ответ' on input >> nth=5
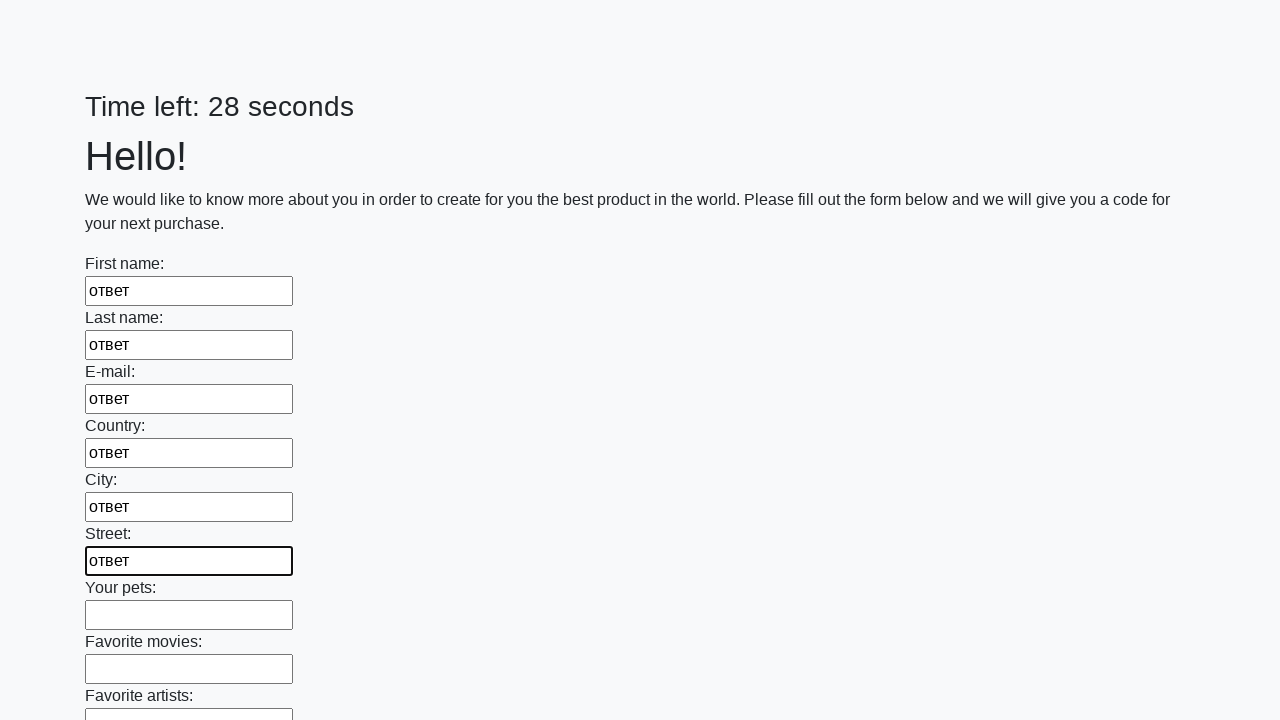

Filled input field with answer 'ответ' on input >> nth=6
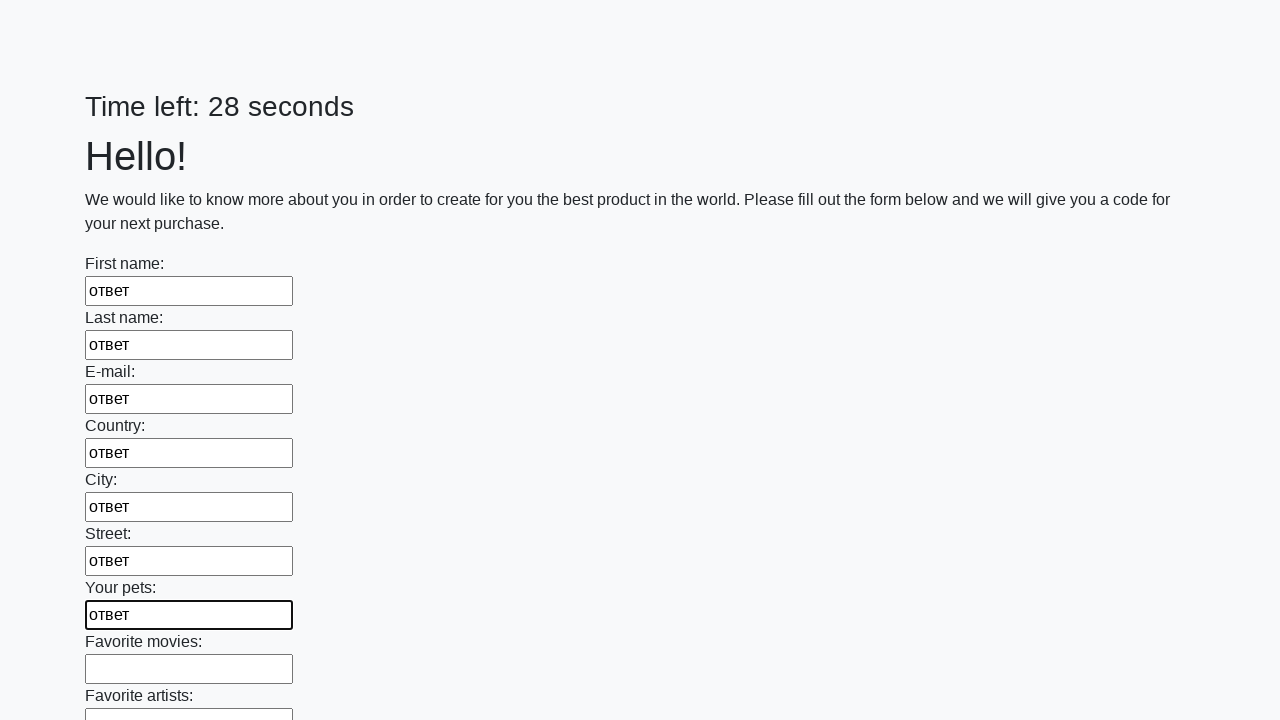

Filled input field with answer 'ответ' on input >> nth=7
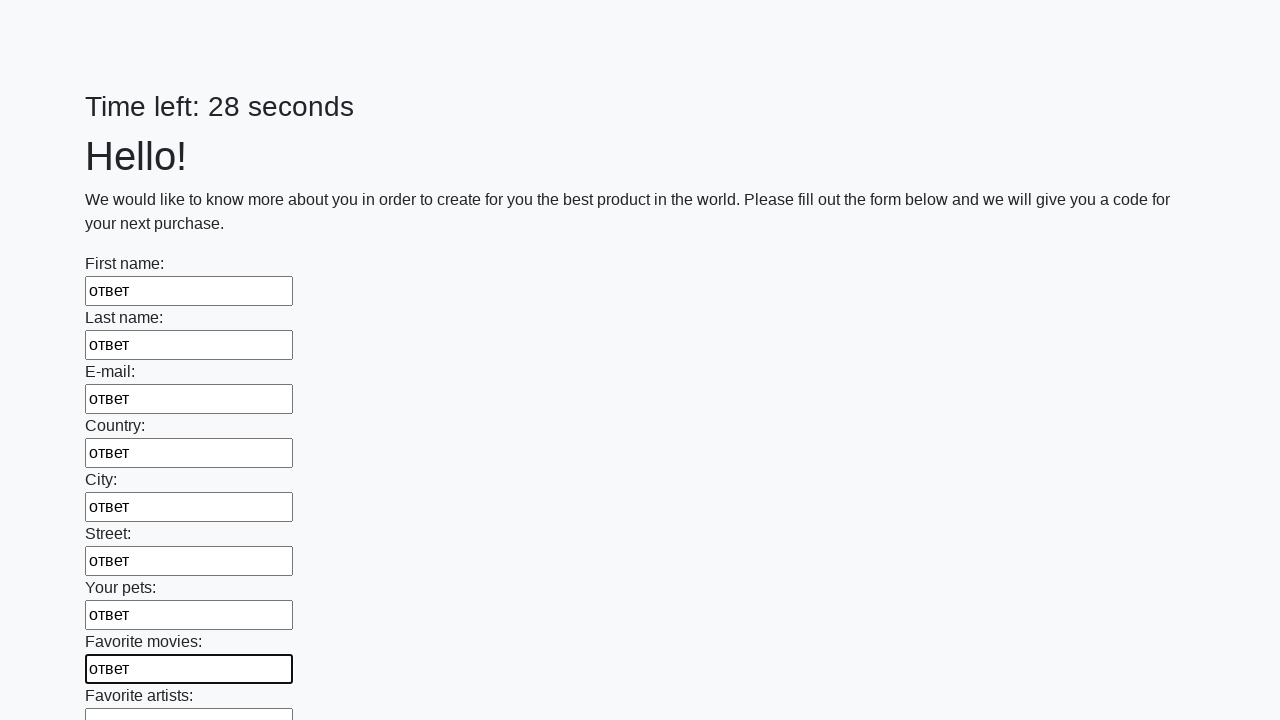

Filled input field with answer 'ответ' on input >> nth=8
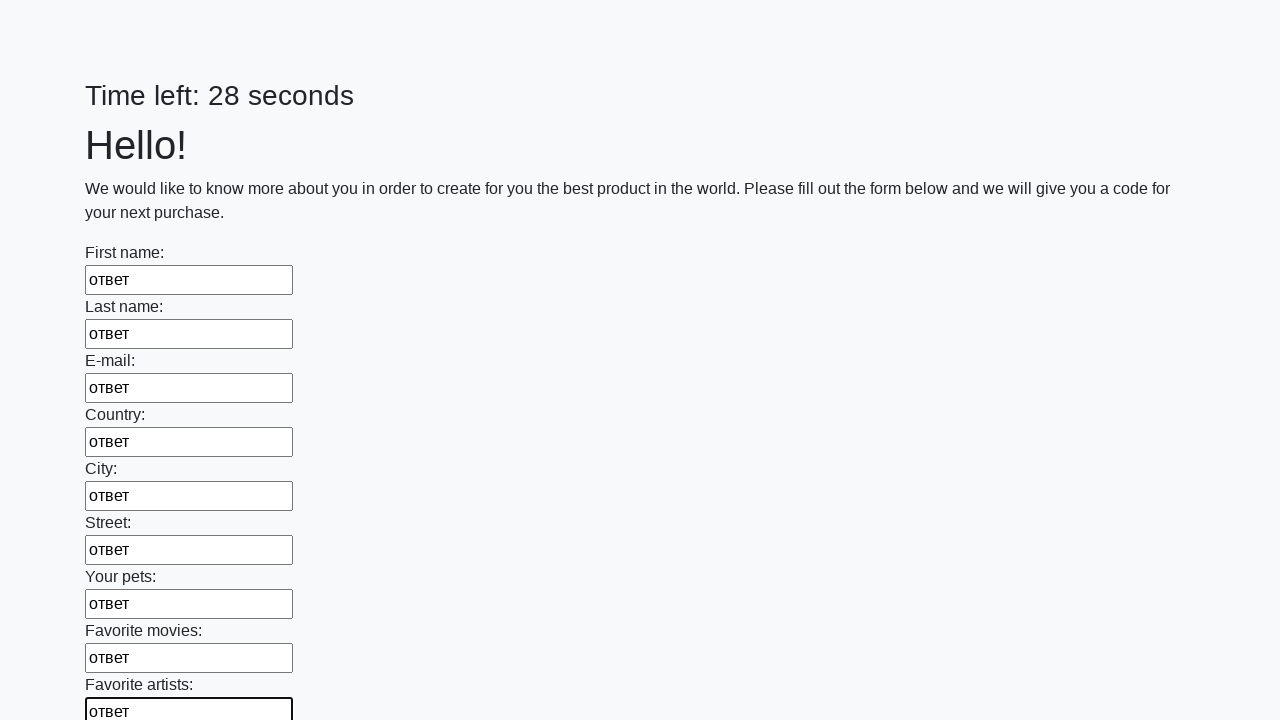

Filled input field with answer 'ответ' on input >> nth=9
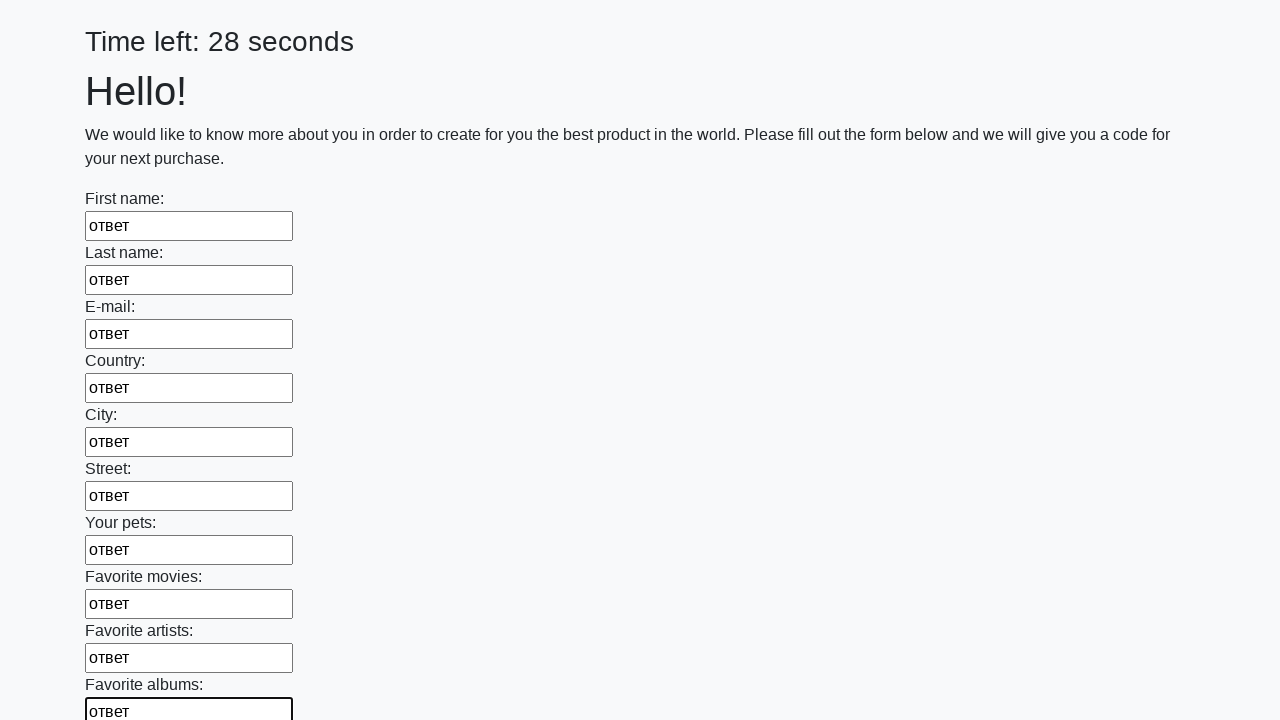

Filled input field with answer 'ответ' on input >> nth=10
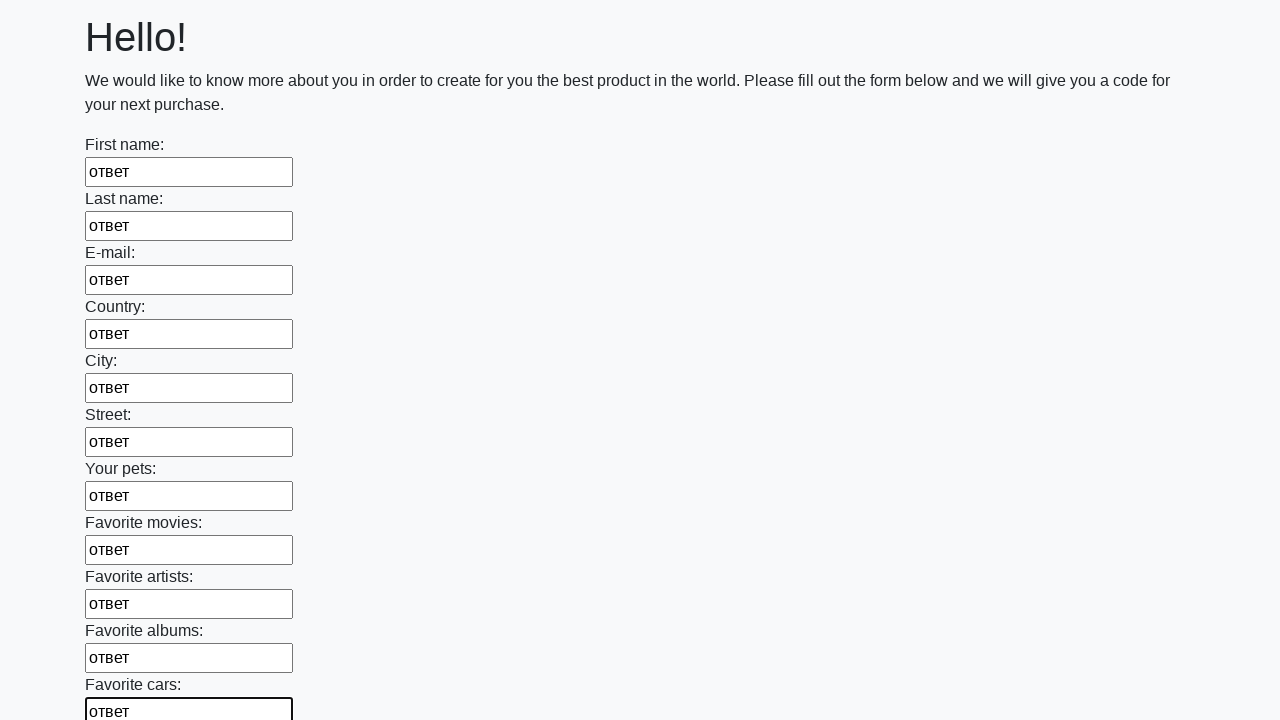

Filled input field with answer 'ответ' on input >> nth=11
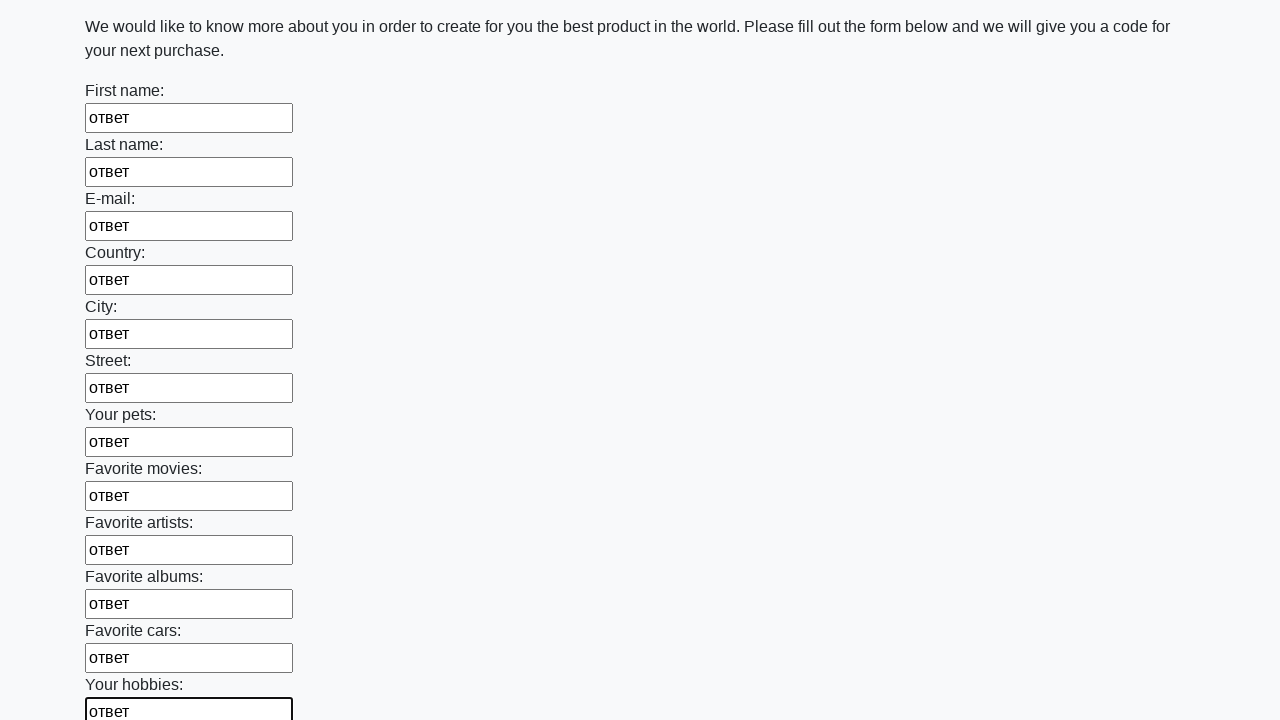

Filled input field with answer 'ответ' on input >> nth=12
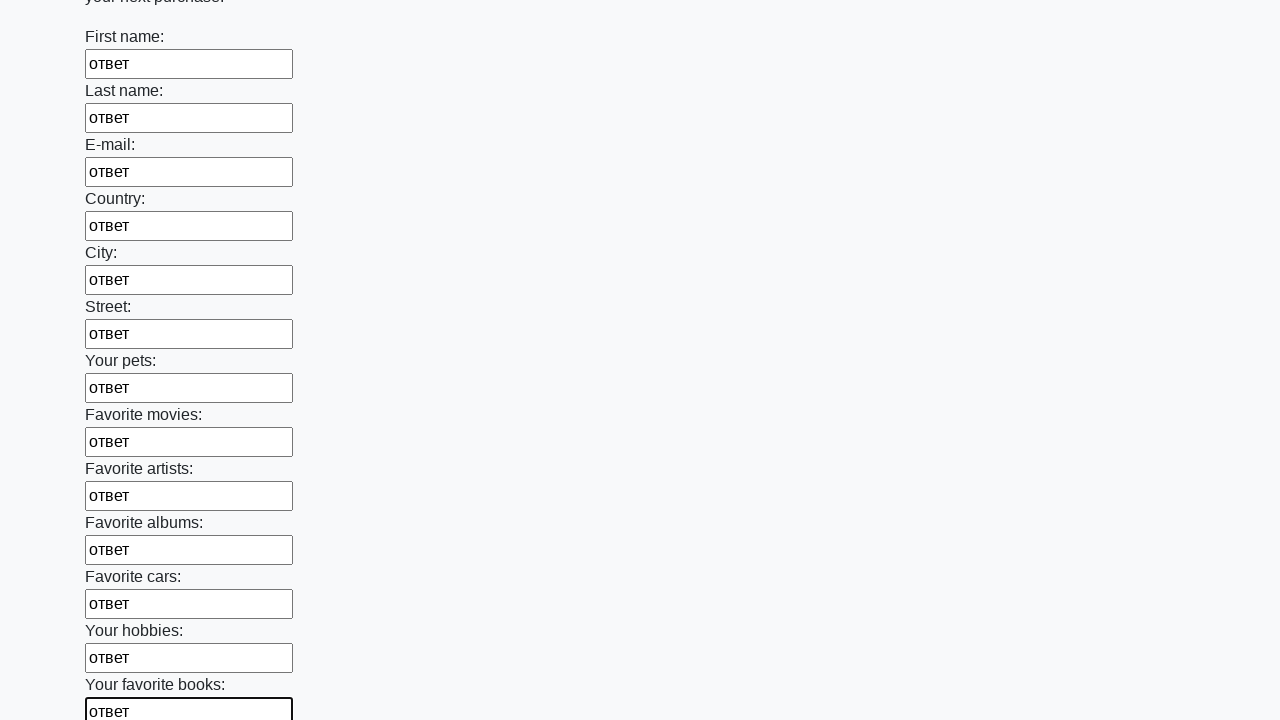

Filled input field with answer 'ответ' on input >> nth=13
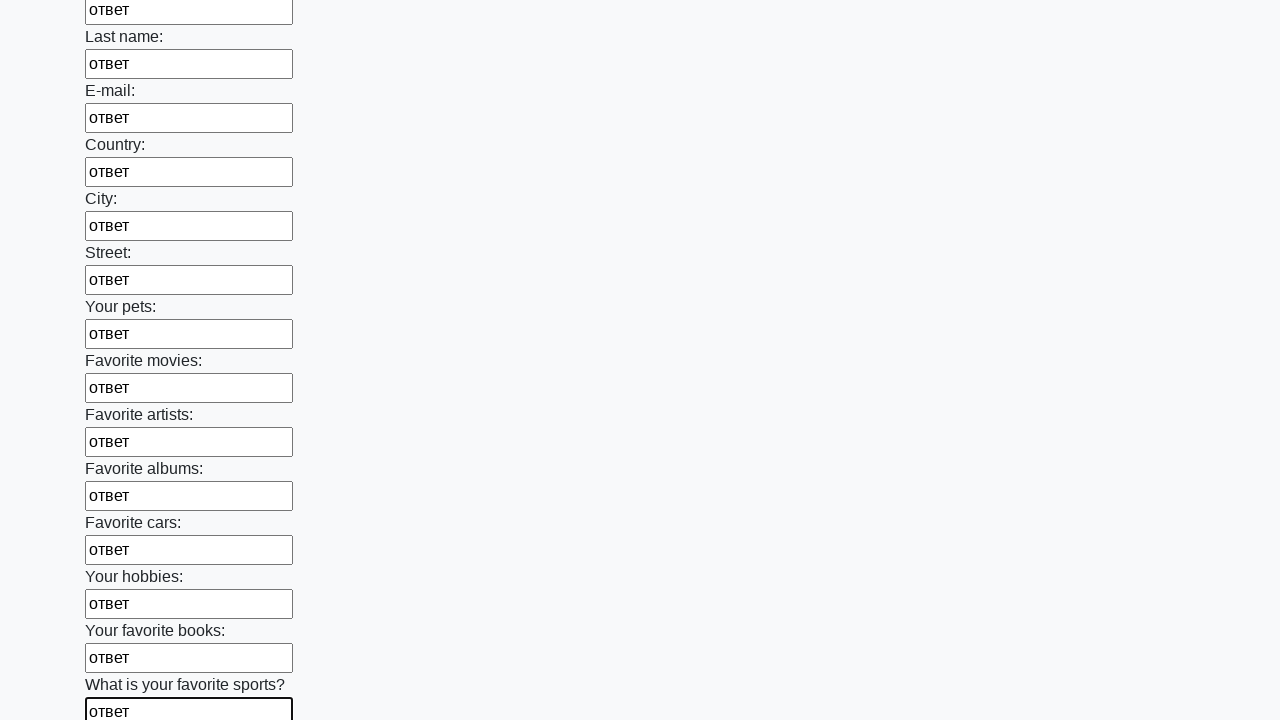

Filled input field with answer 'ответ' on input >> nth=14
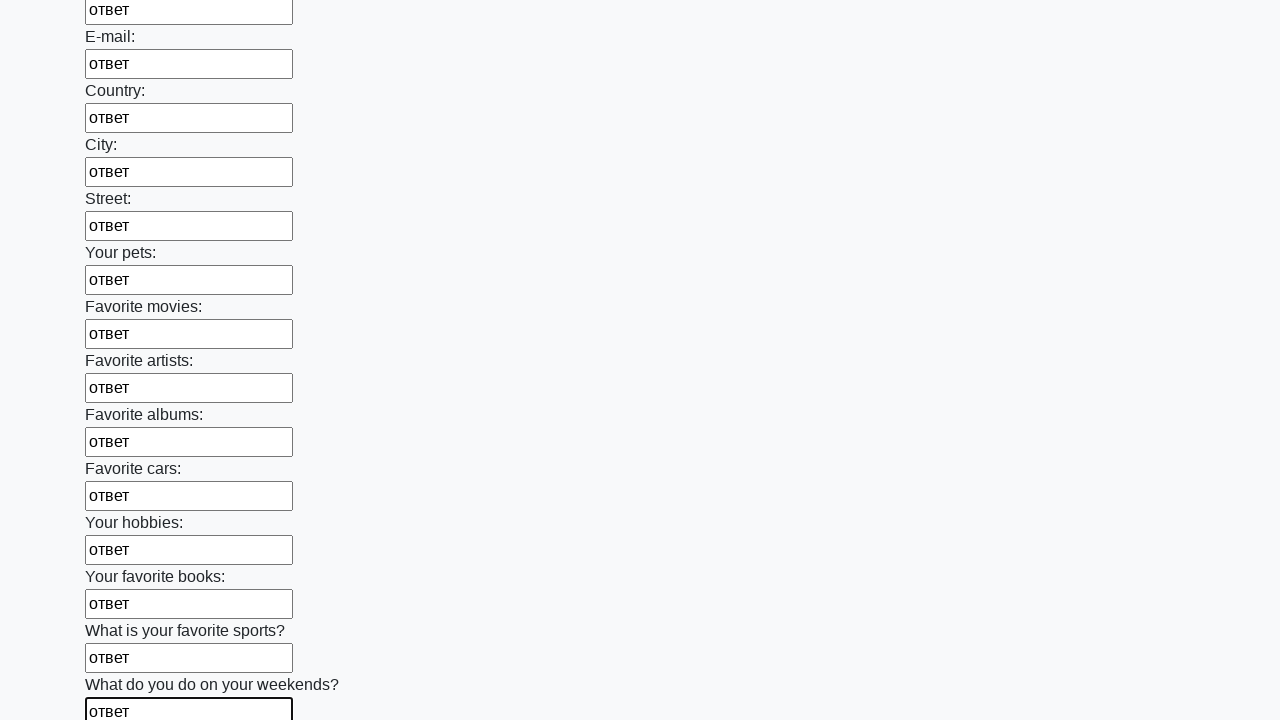

Filled input field with answer 'ответ' on input >> nth=15
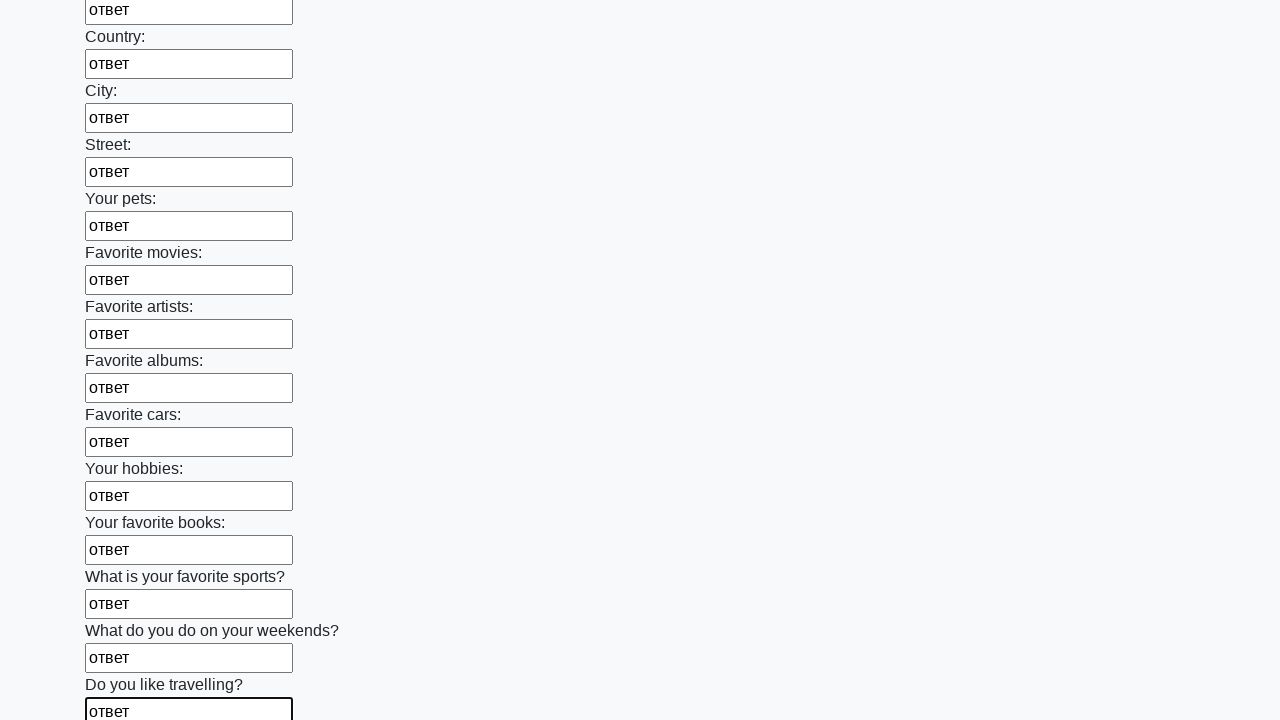

Filled input field with answer 'ответ' on input >> nth=16
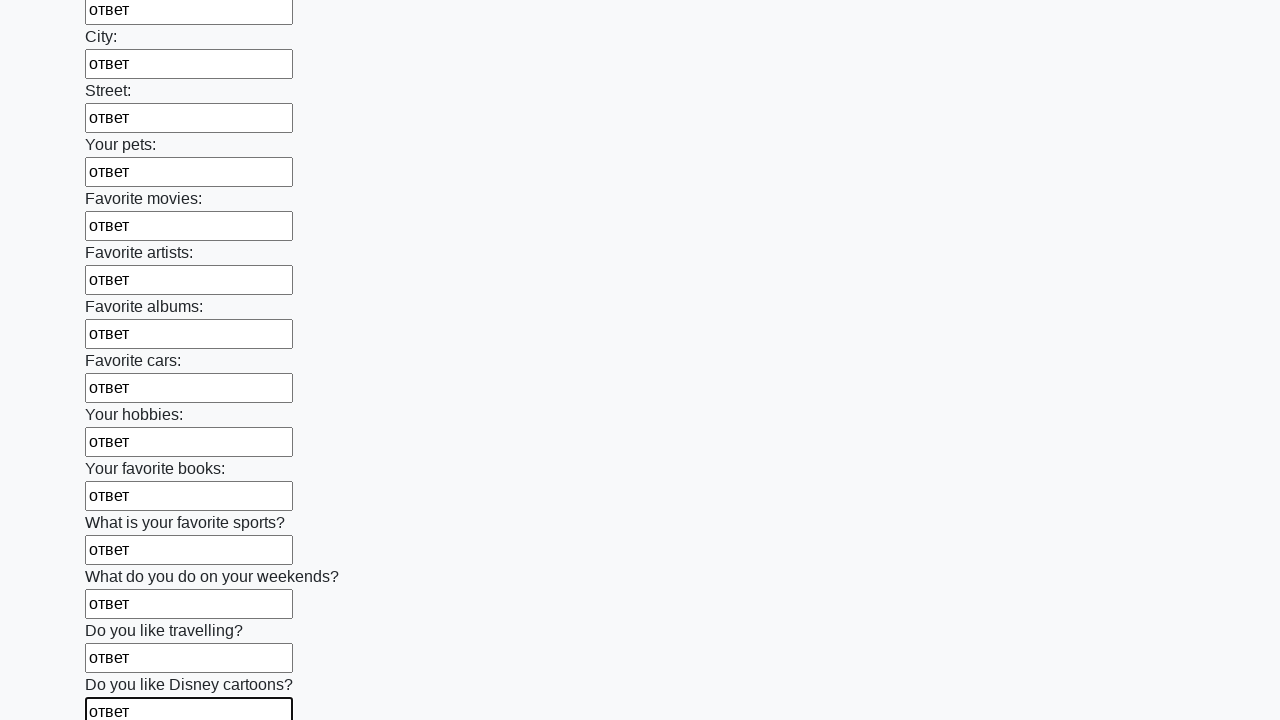

Filled input field with answer 'ответ' on input >> nth=17
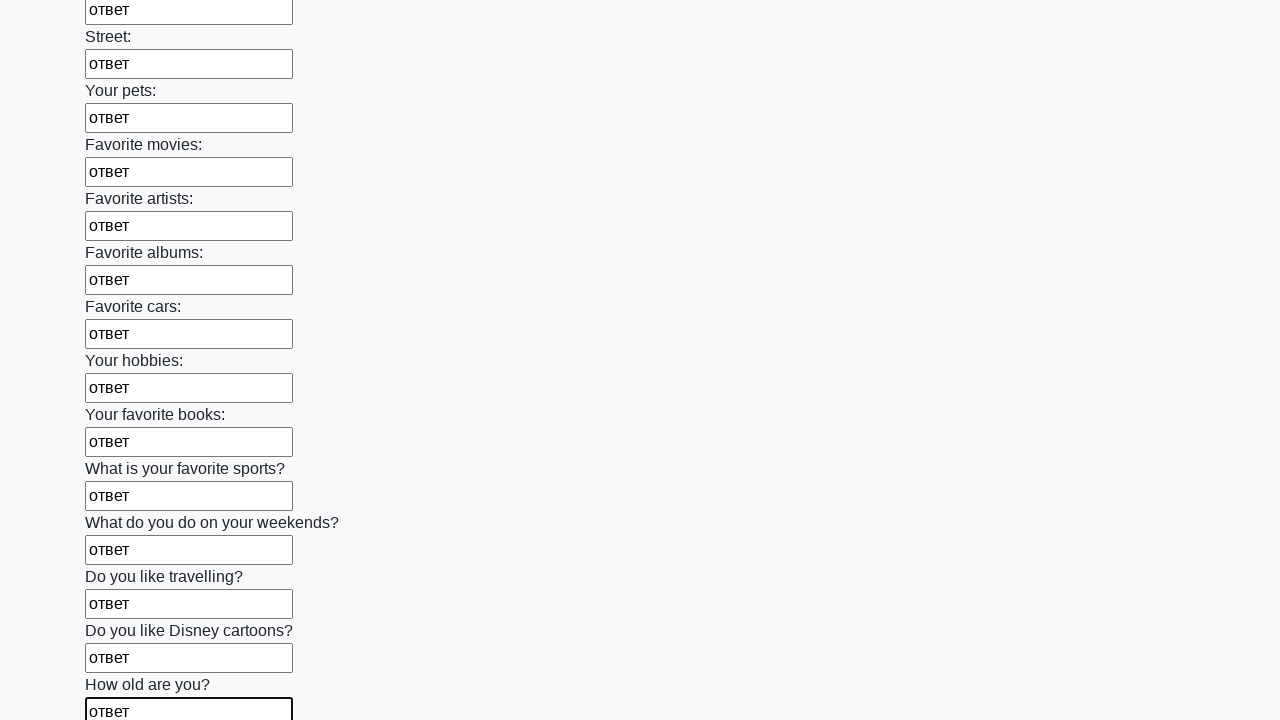

Filled input field with answer 'ответ' on input >> nth=18
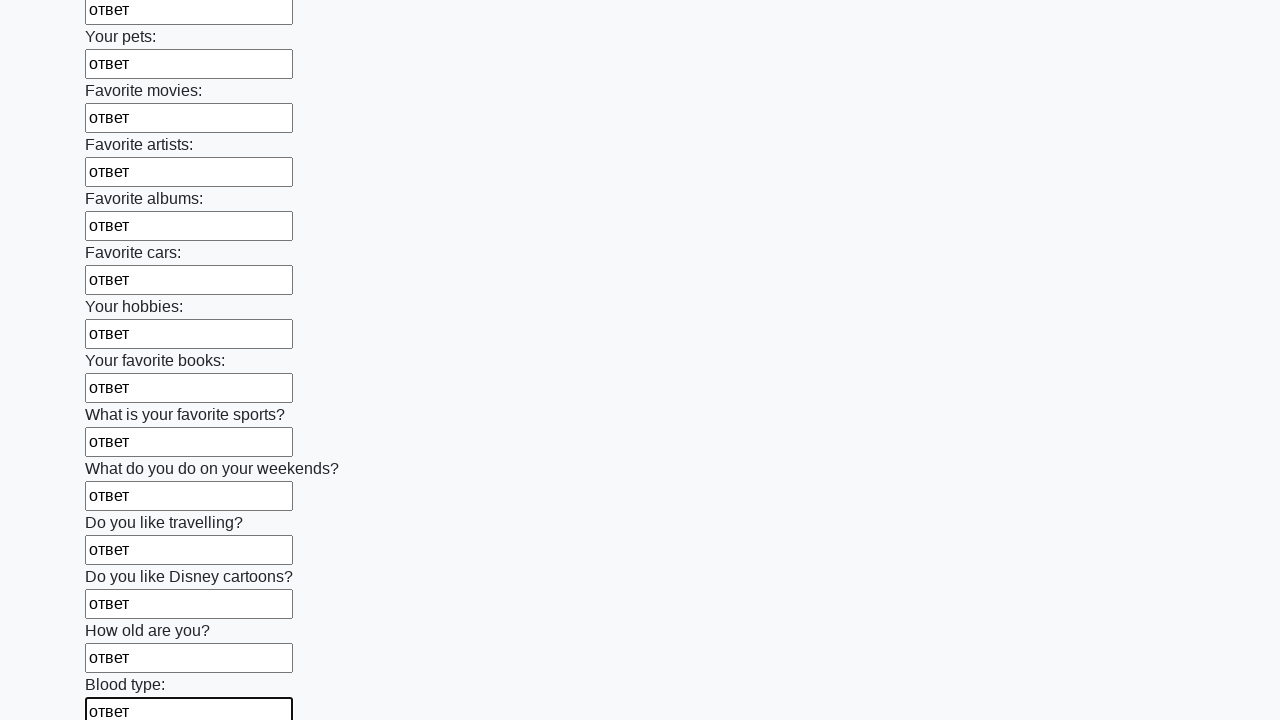

Filled input field with answer 'ответ' on input >> nth=19
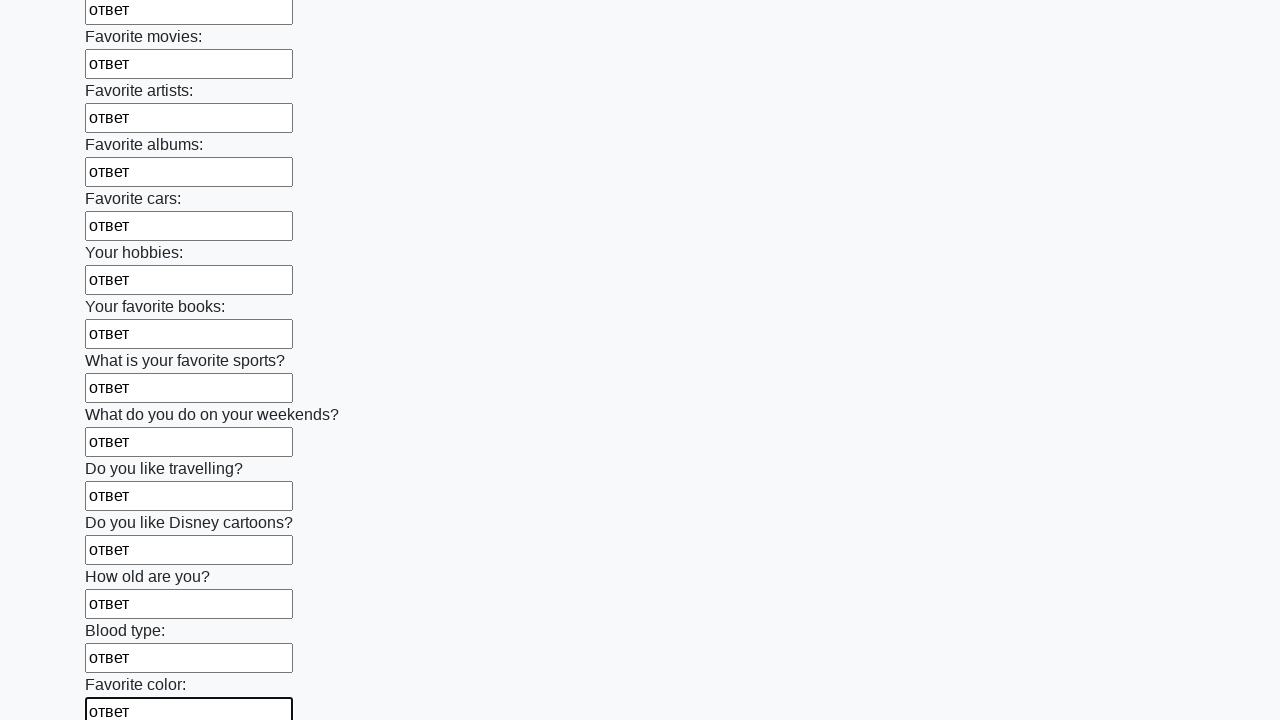

Filled input field with answer 'ответ' on input >> nth=20
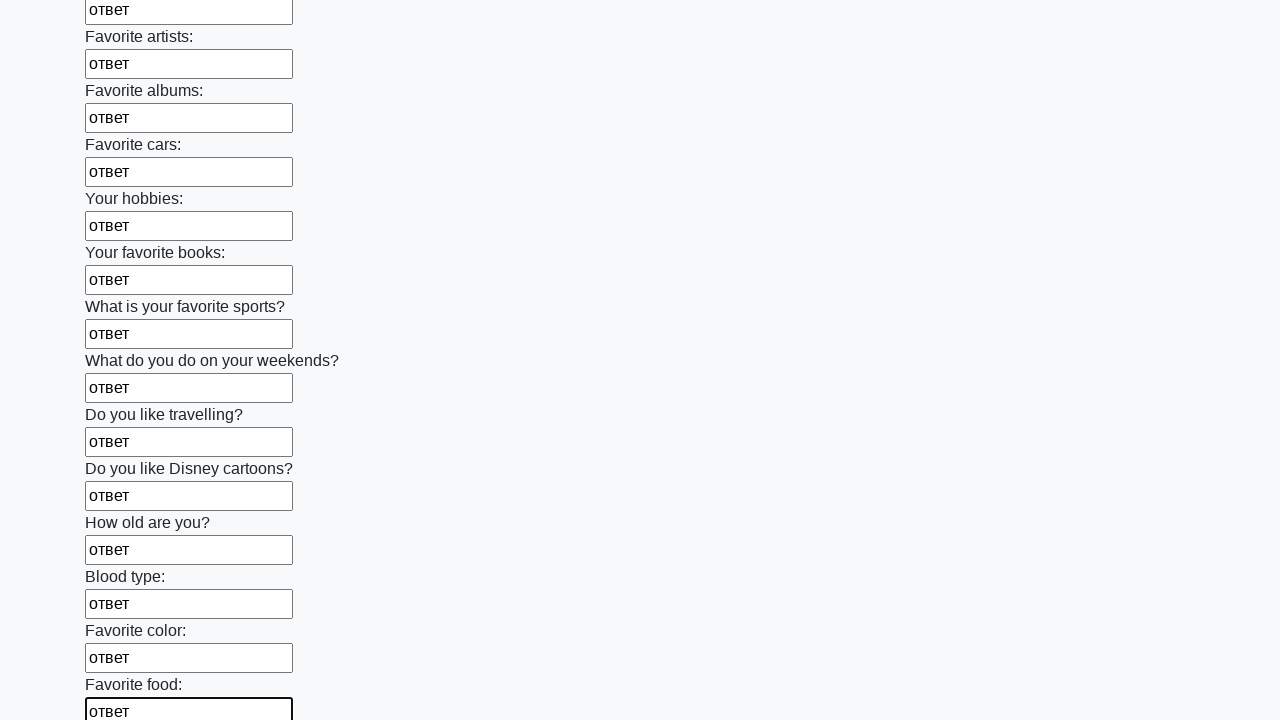

Filled input field with answer 'ответ' on input >> nth=21
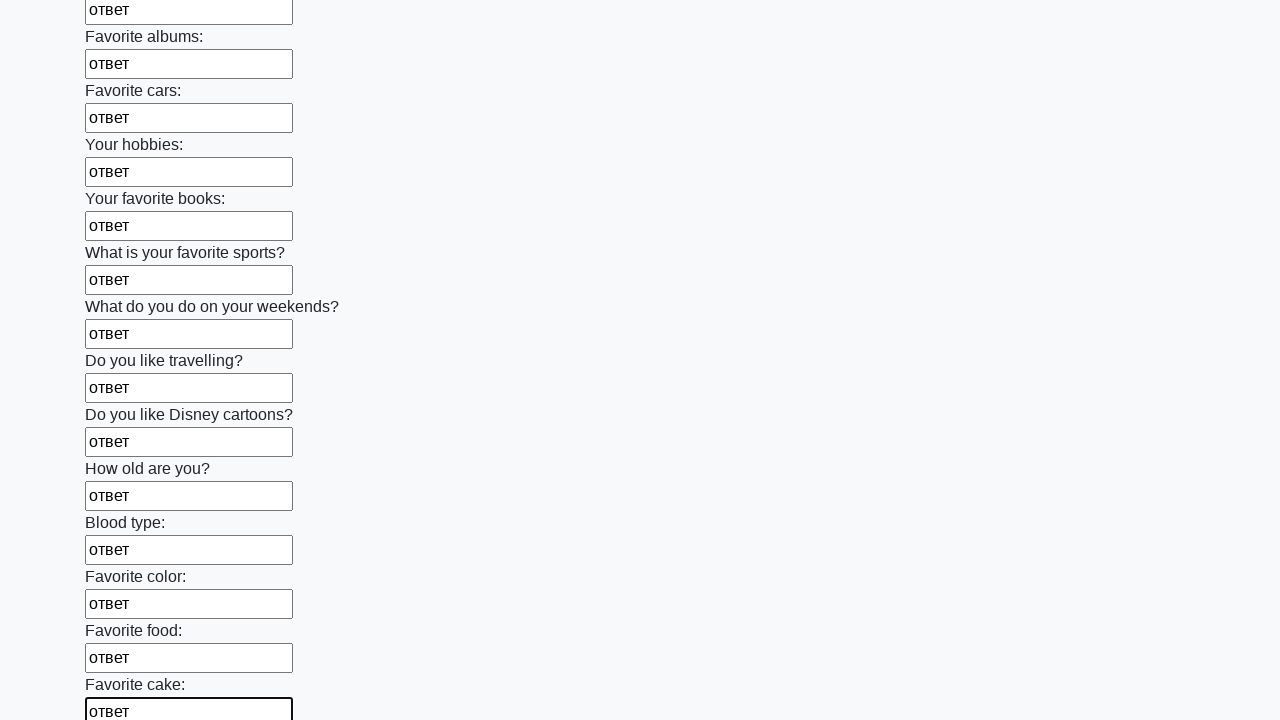

Filled input field with answer 'ответ' on input >> nth=22
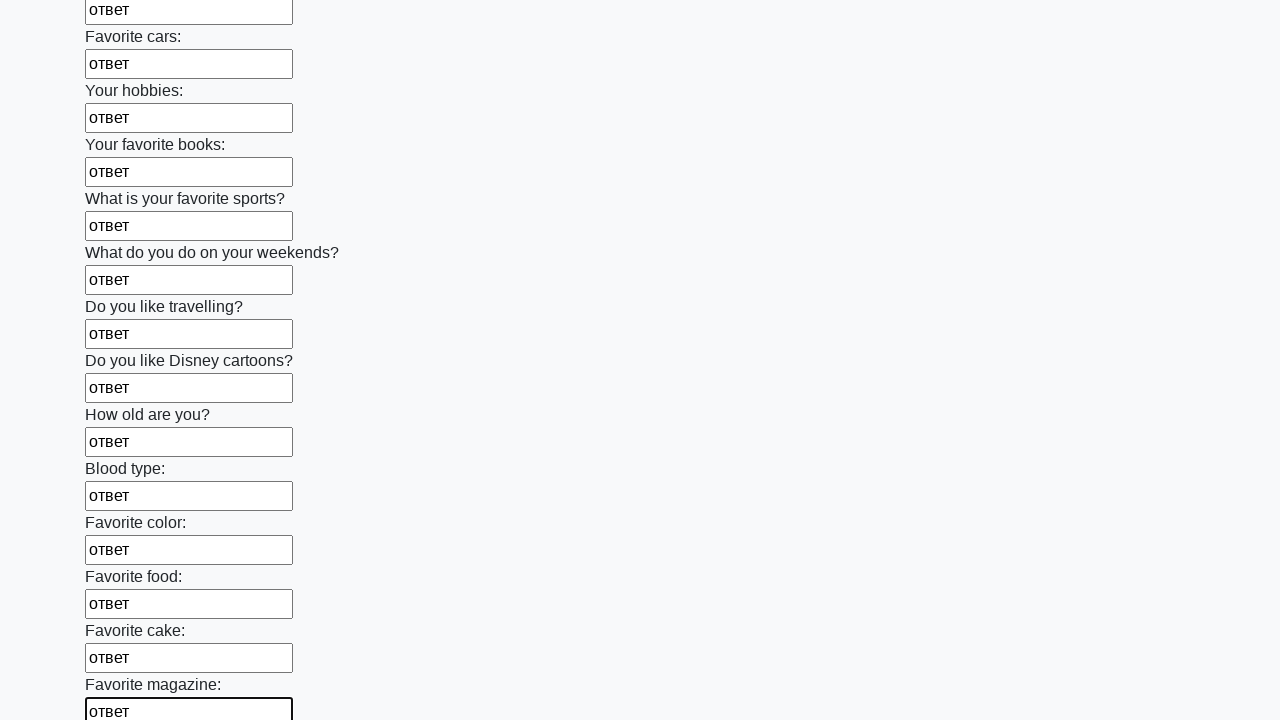

Filled input field with answer 'ответ' on input >> nth=23
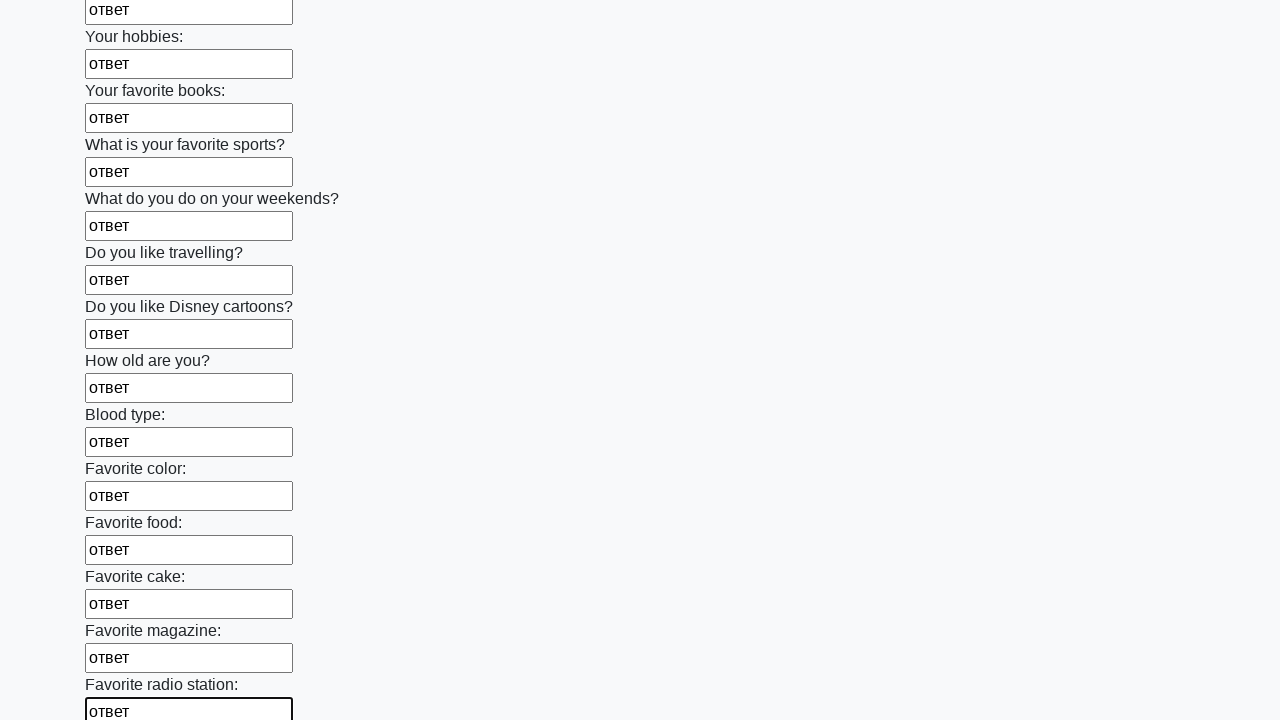

Filled input field with answer 'ответ' on input >> nth=24
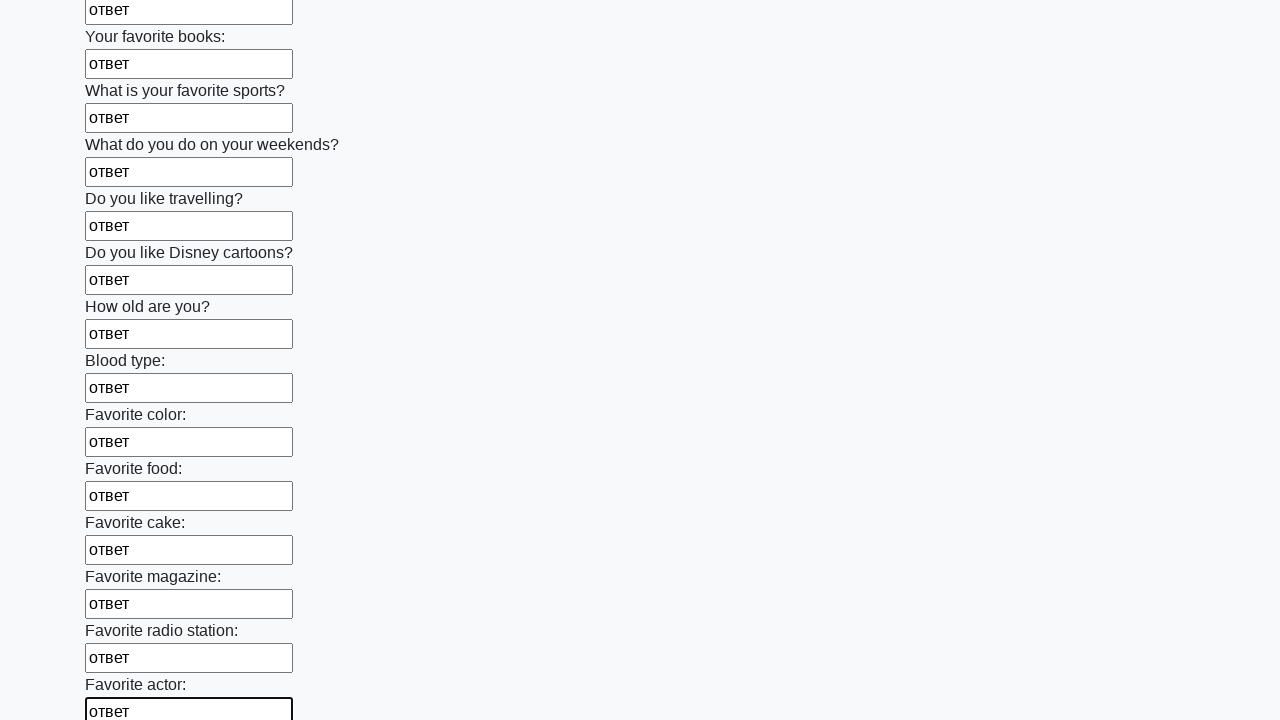

Filled input field with answer 'ответ' on input >> nth=25
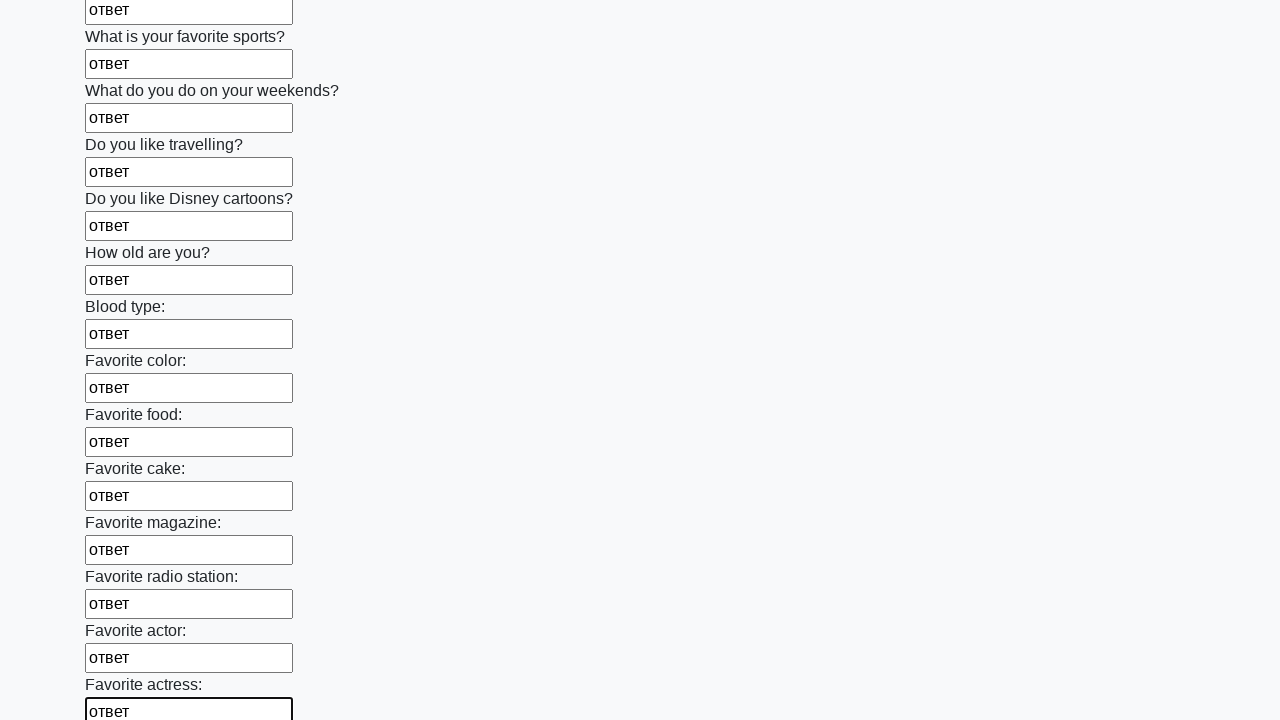

Filled input field with answer 'ответ' on input >> nth=26
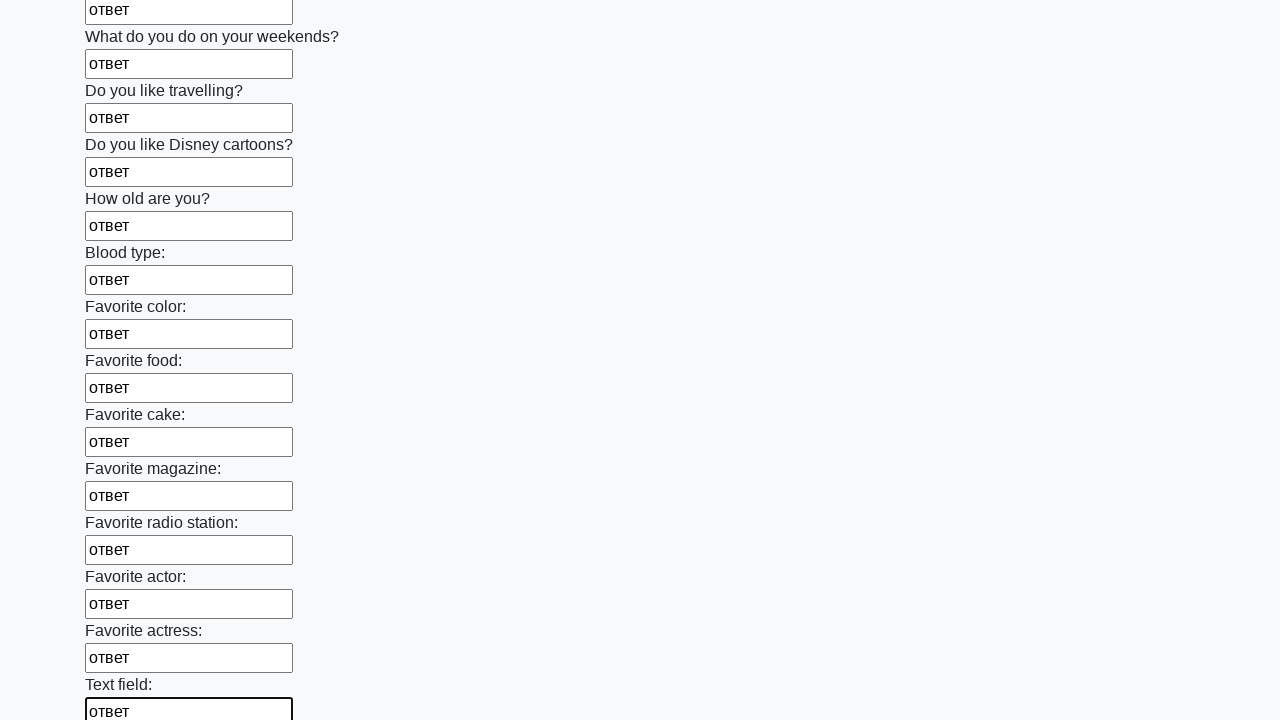

Filled input field with answer 'ответ' on input >> nth=27
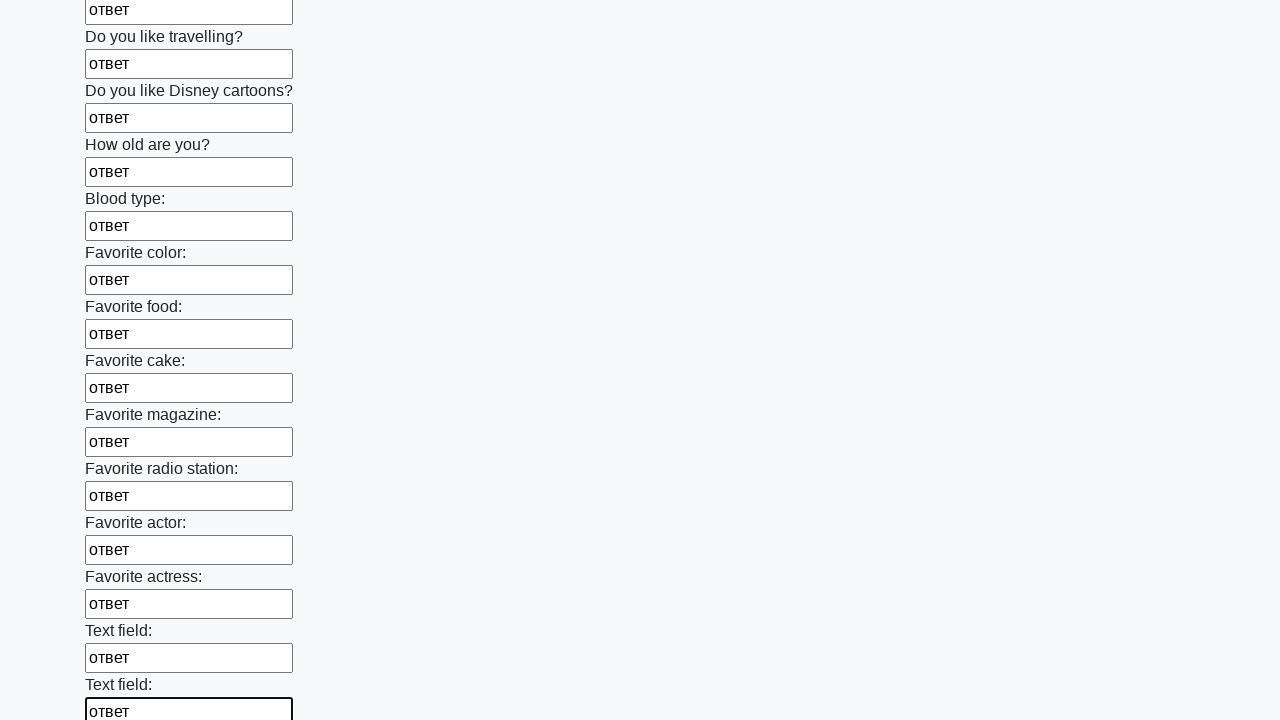

Filled input field with answer 'ответ' on input >> nth=28
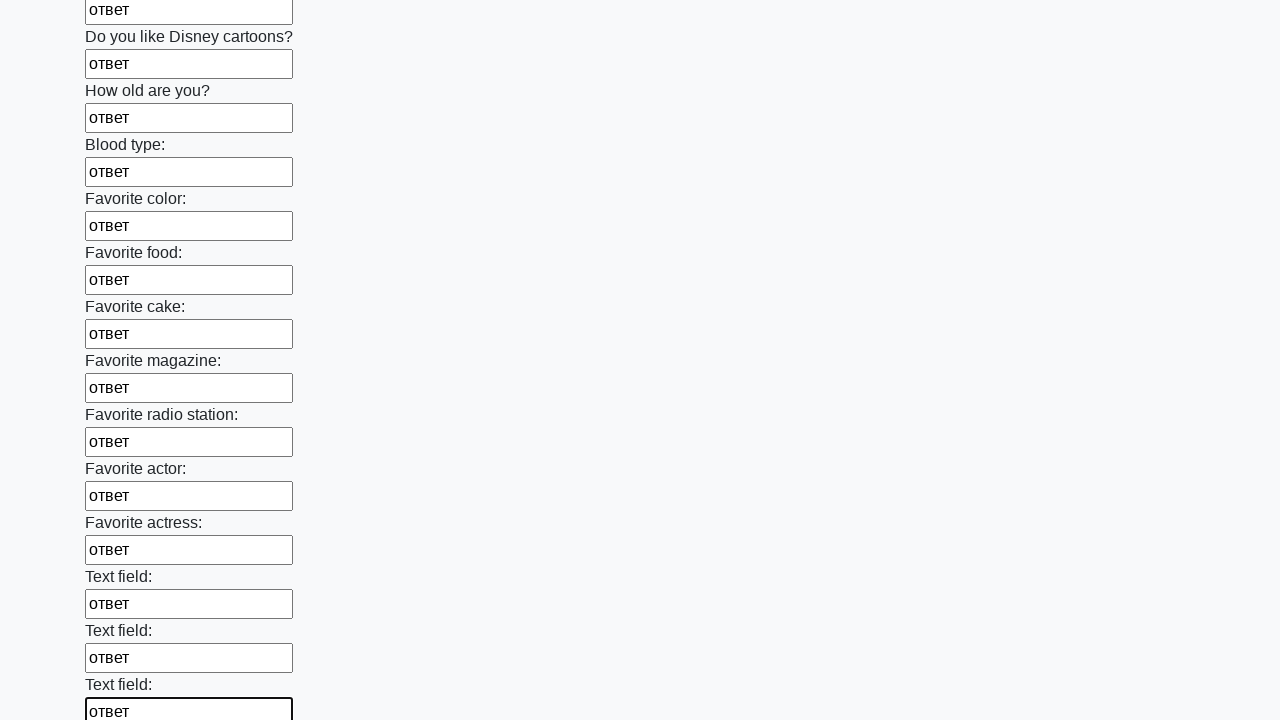

Filled input field with answer 'ответ' on input >> nth=29
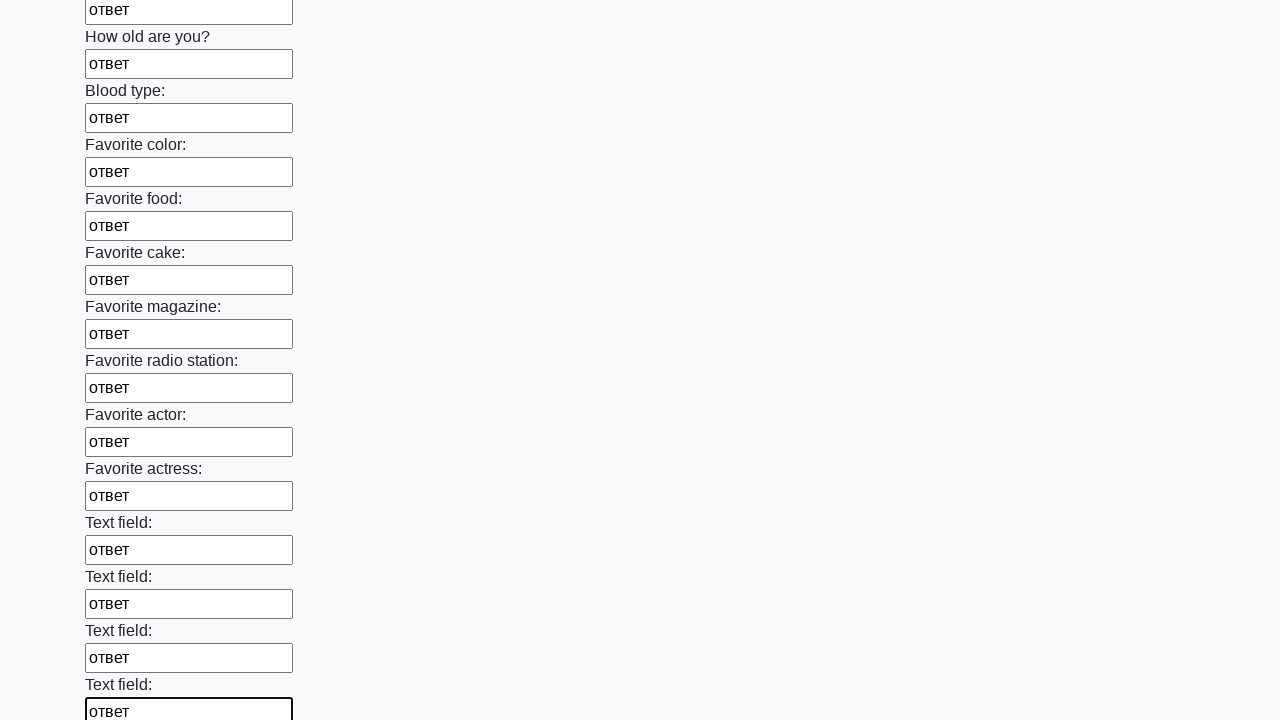

Filled input field with answer 'ответ' on input >> nth=30
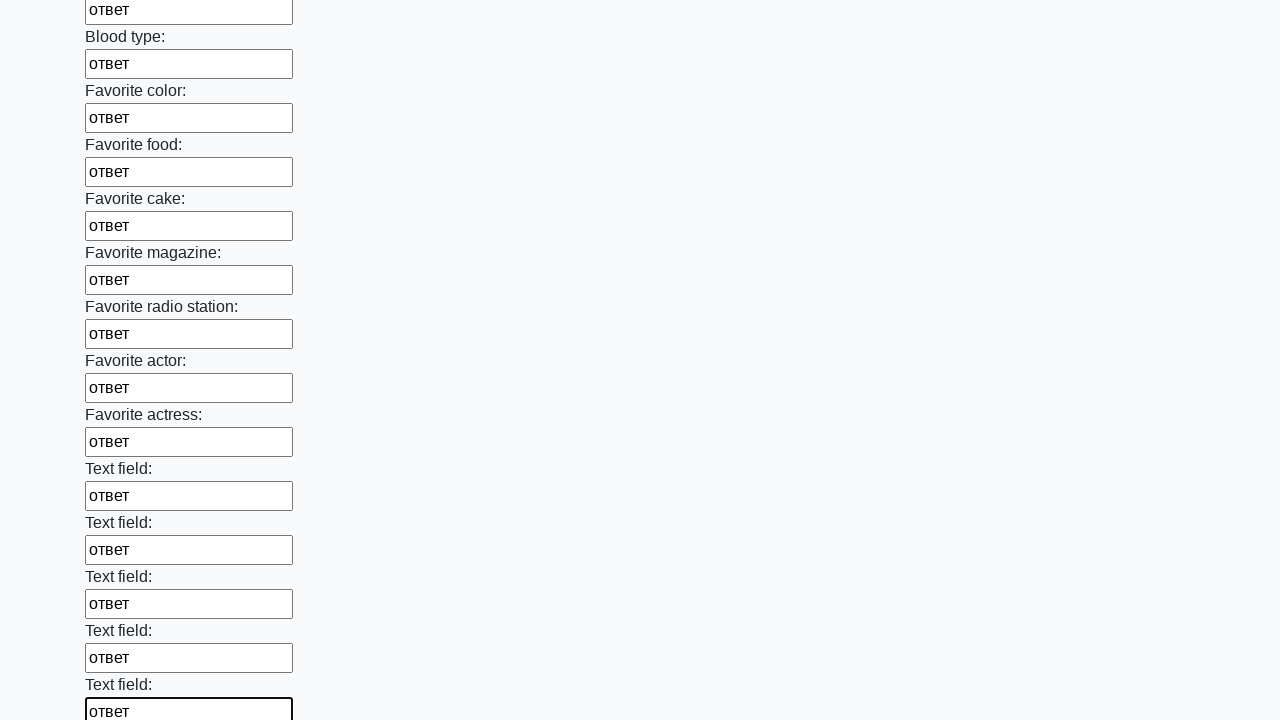

Filled input field with answer 'ответ' on input >> nth=31
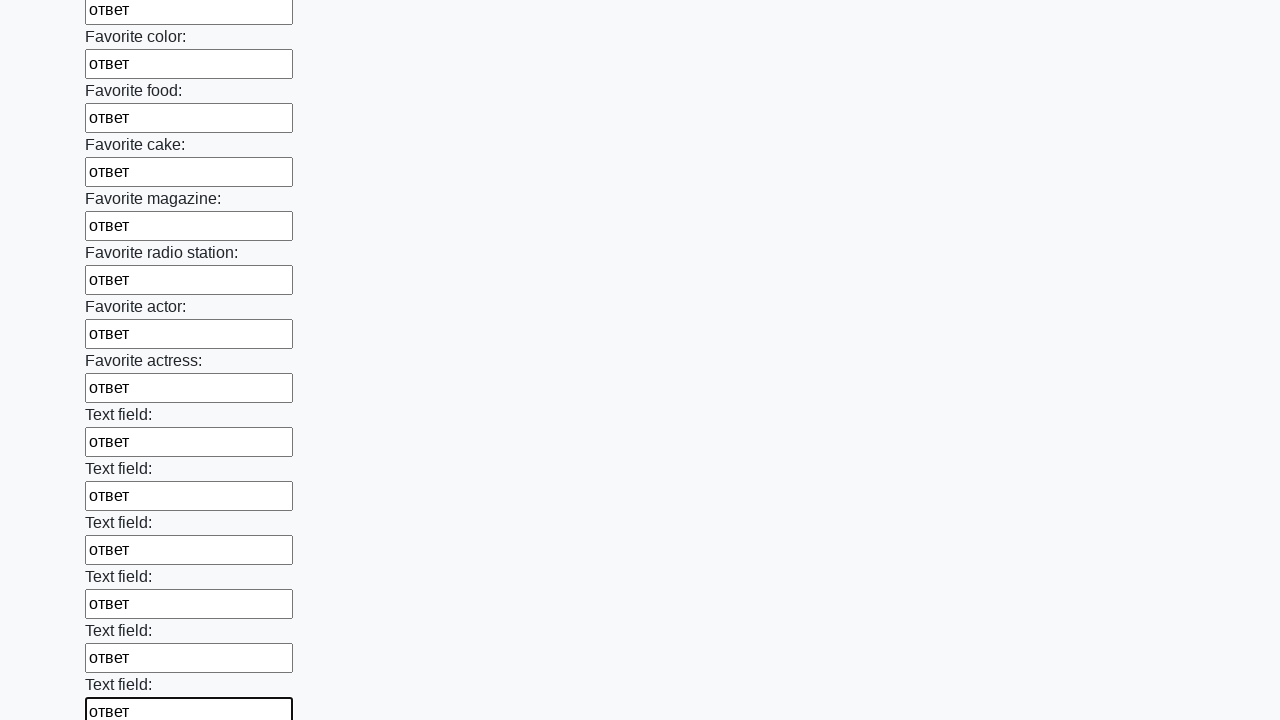

Filled input field with answer 'ответ' on input >> nth=32
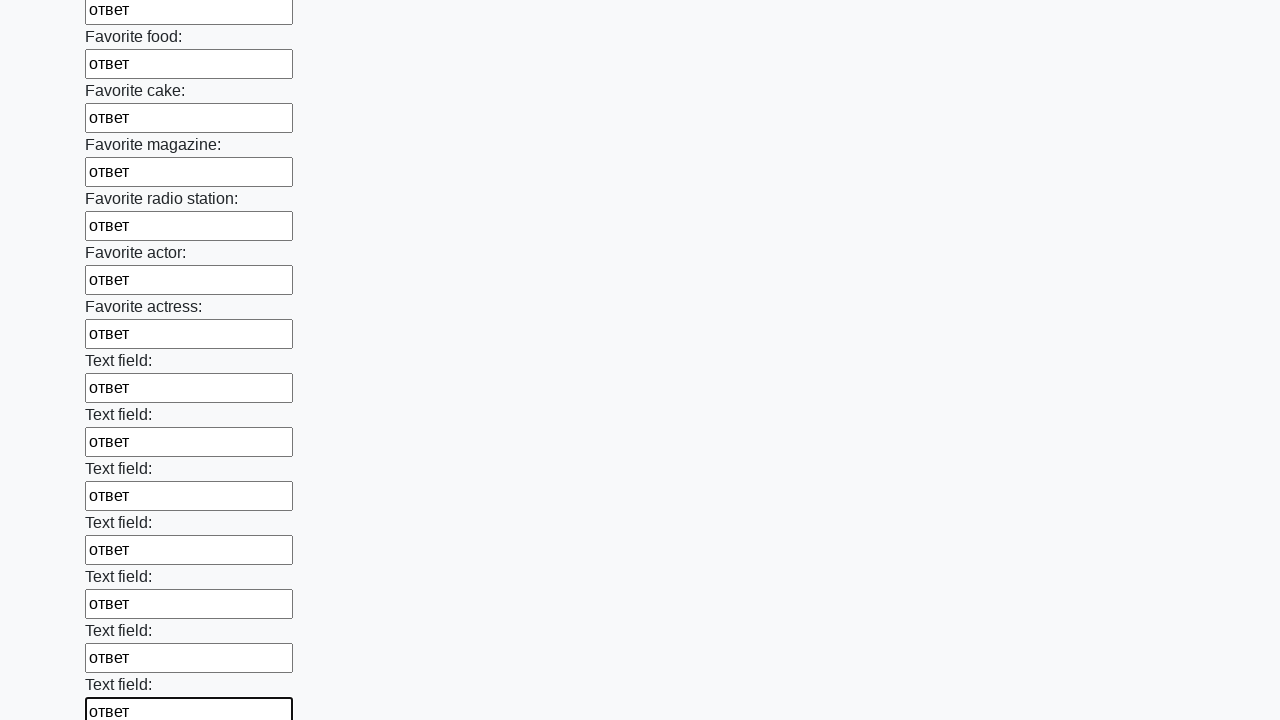

Filled input field with answer 'ответ' on input >> nth=33
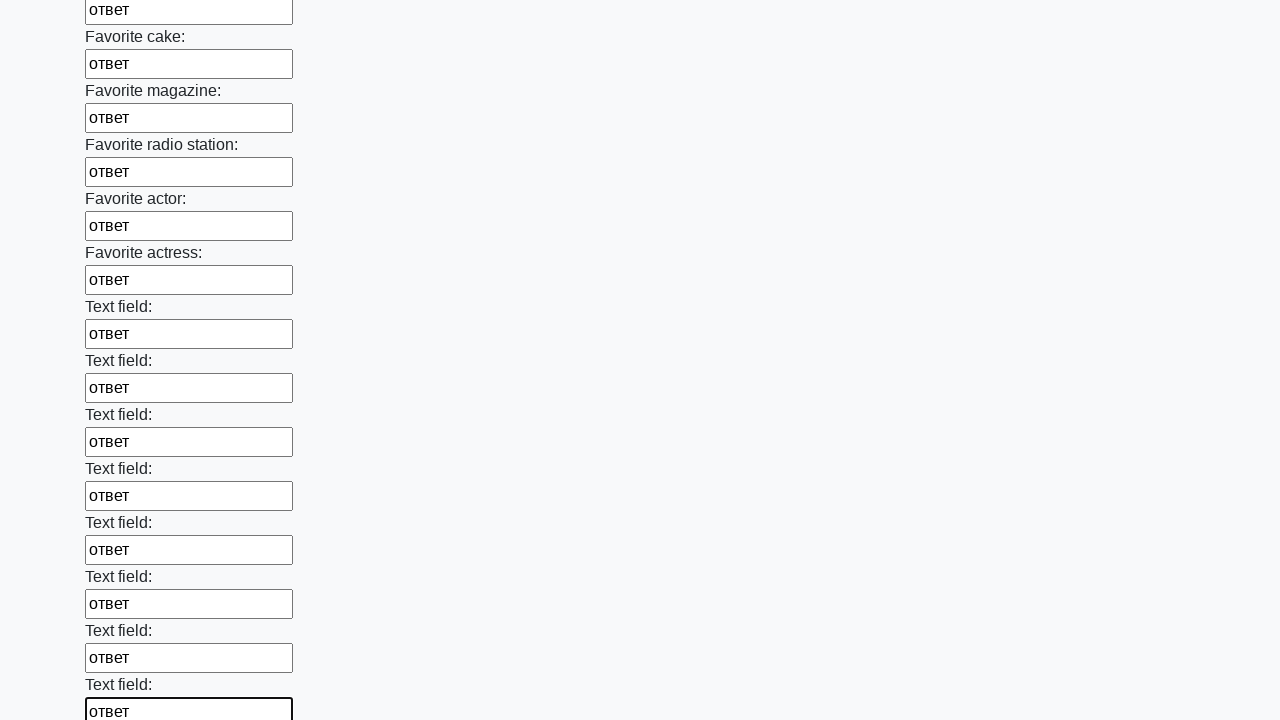

Filled input field with answer 'ответ' on input >> nth=34
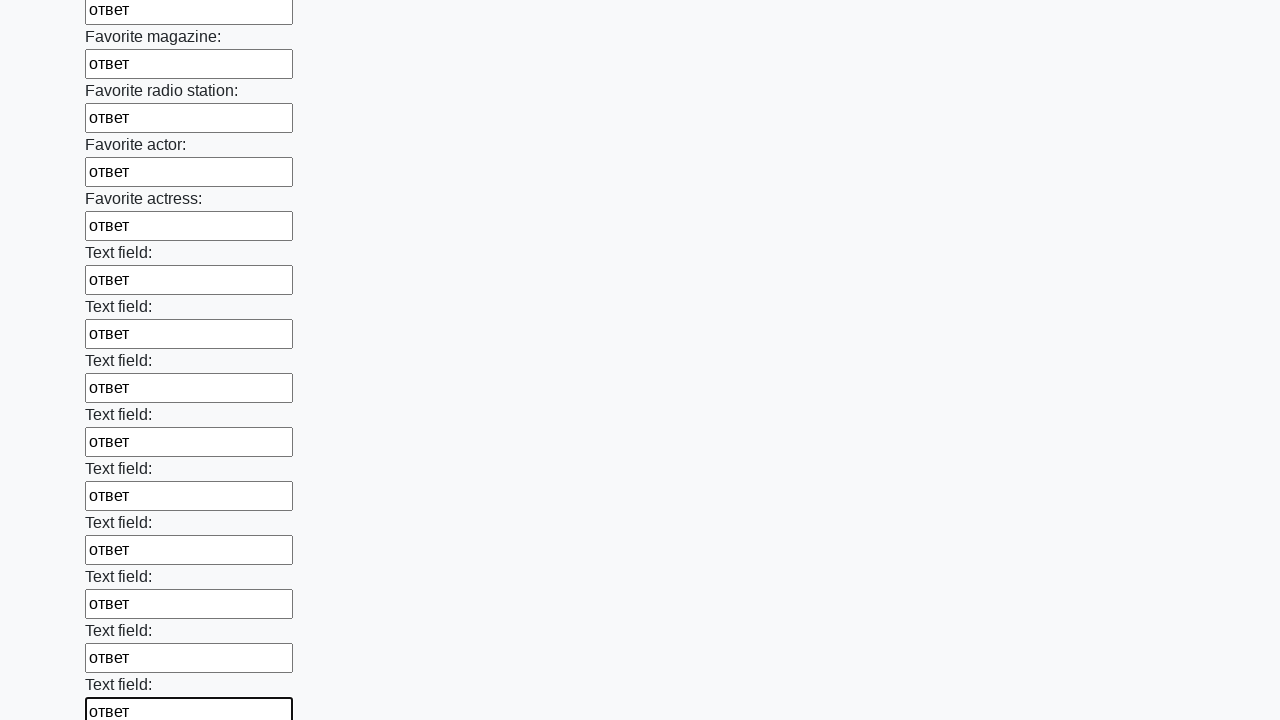

Filled input field with answer 'ответ' on input >> nth=35
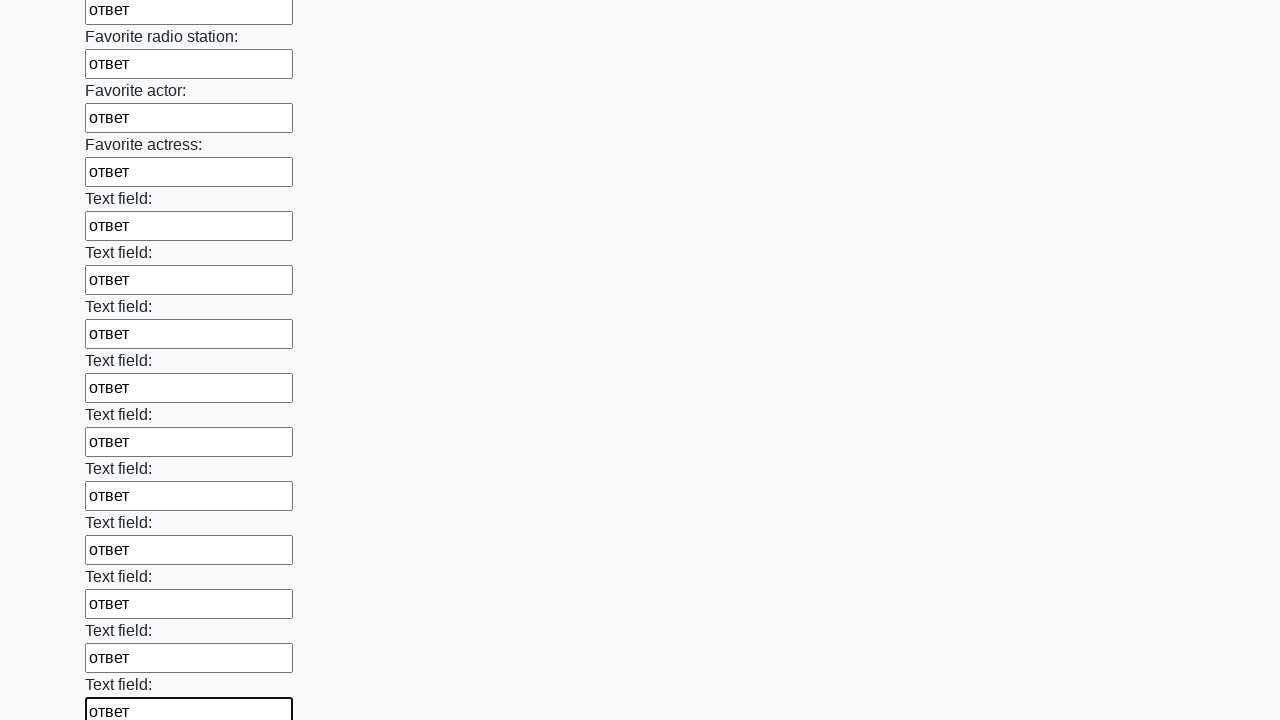

Filled input field with answer 'ответ' on input >> nth=36
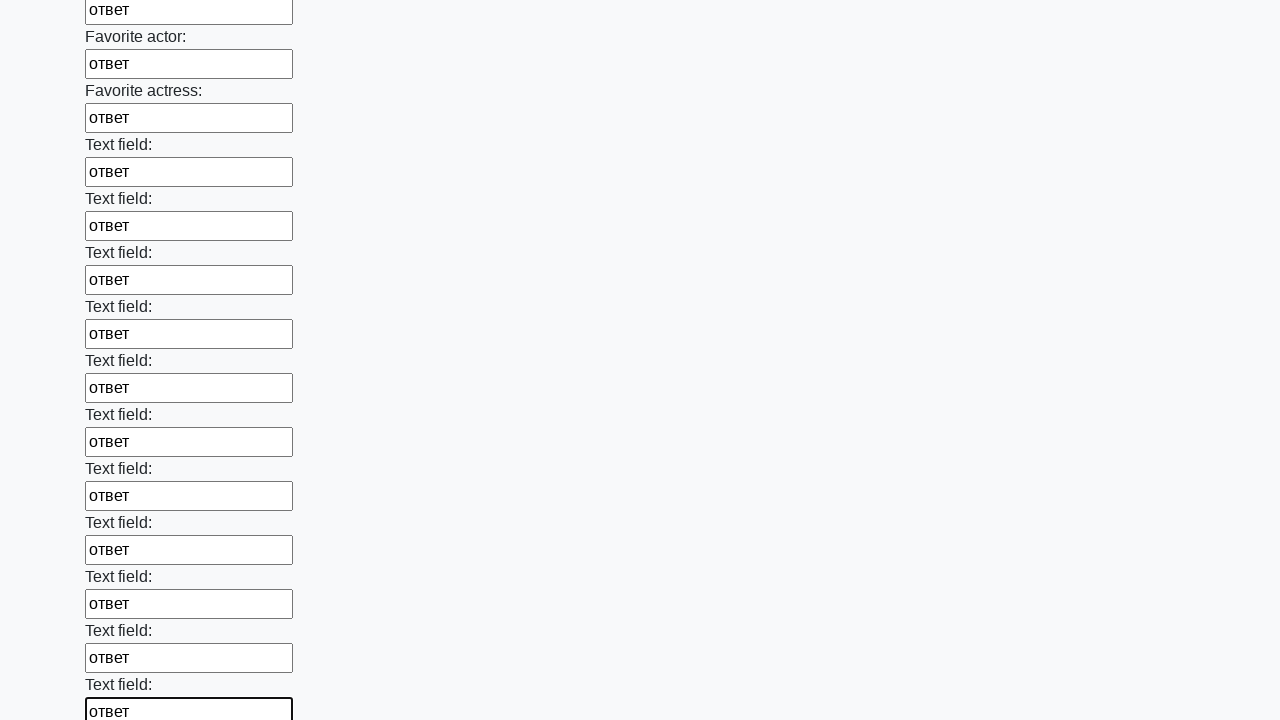

Filled input field with answer 'ответ' on input >> nth=37
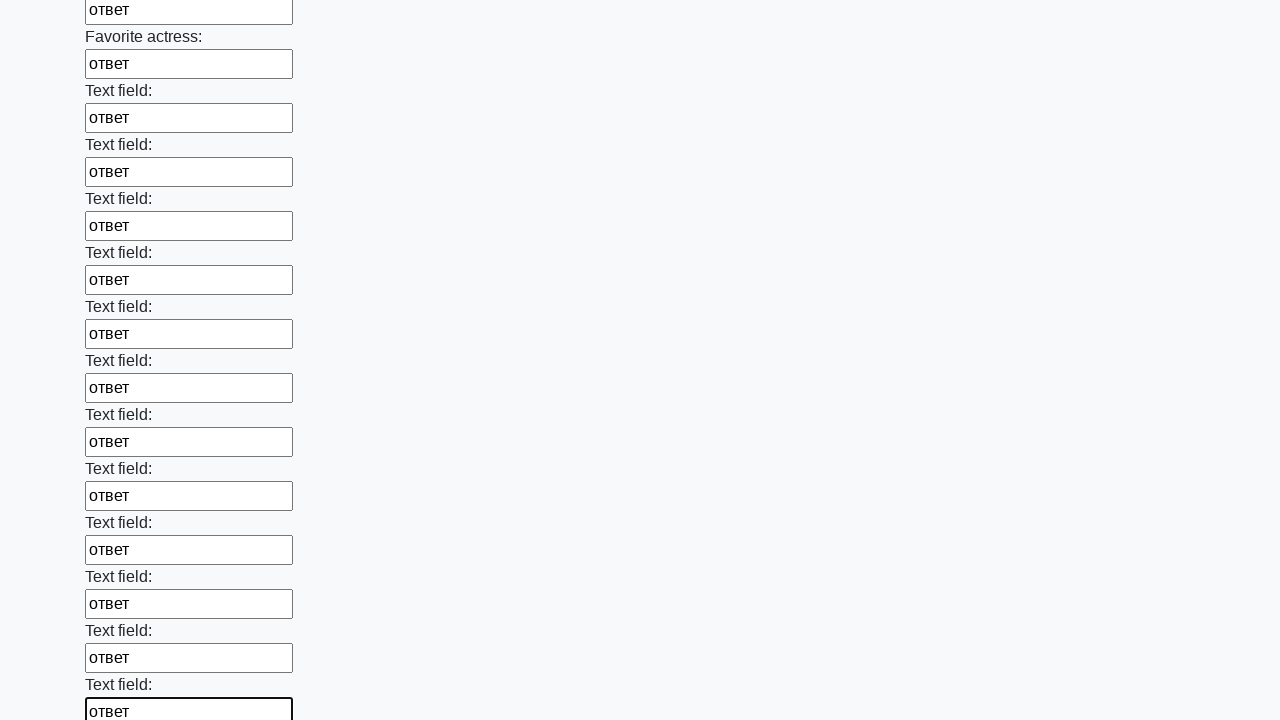

Filled input field with answer 'ответ' on input >> nth=38
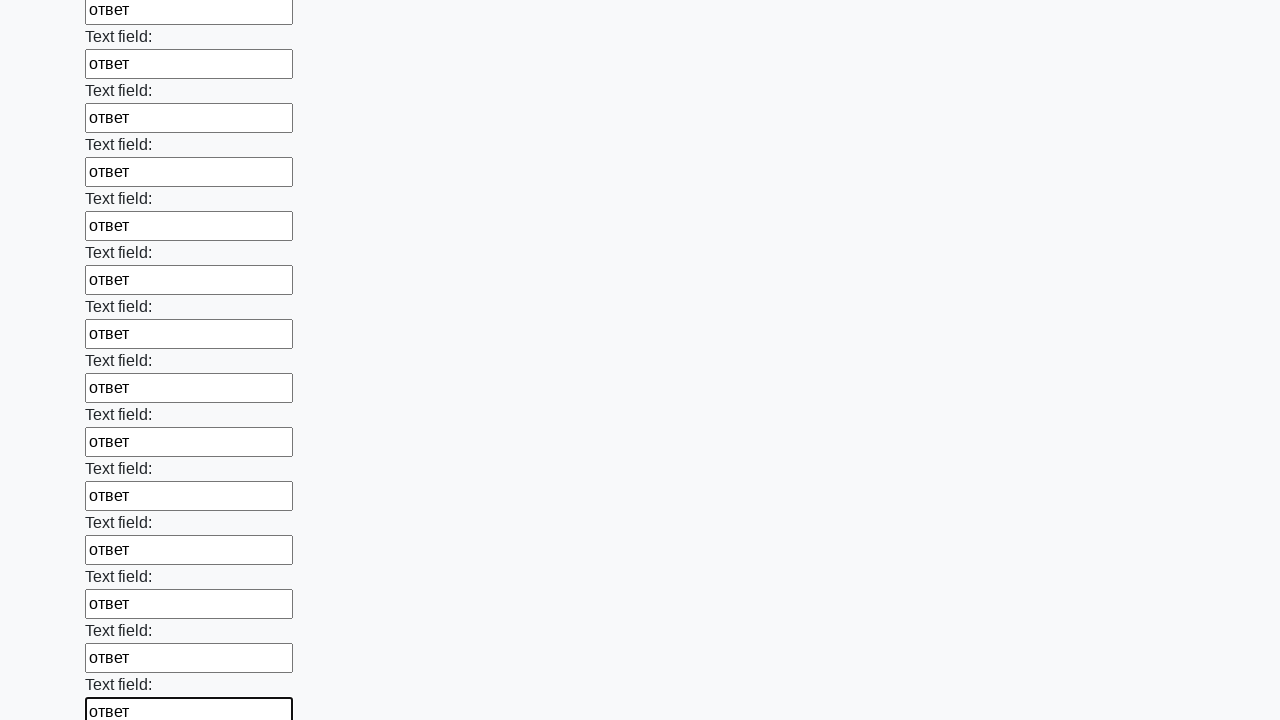

Filled input field with answer 'ответ' on input >> nth=39
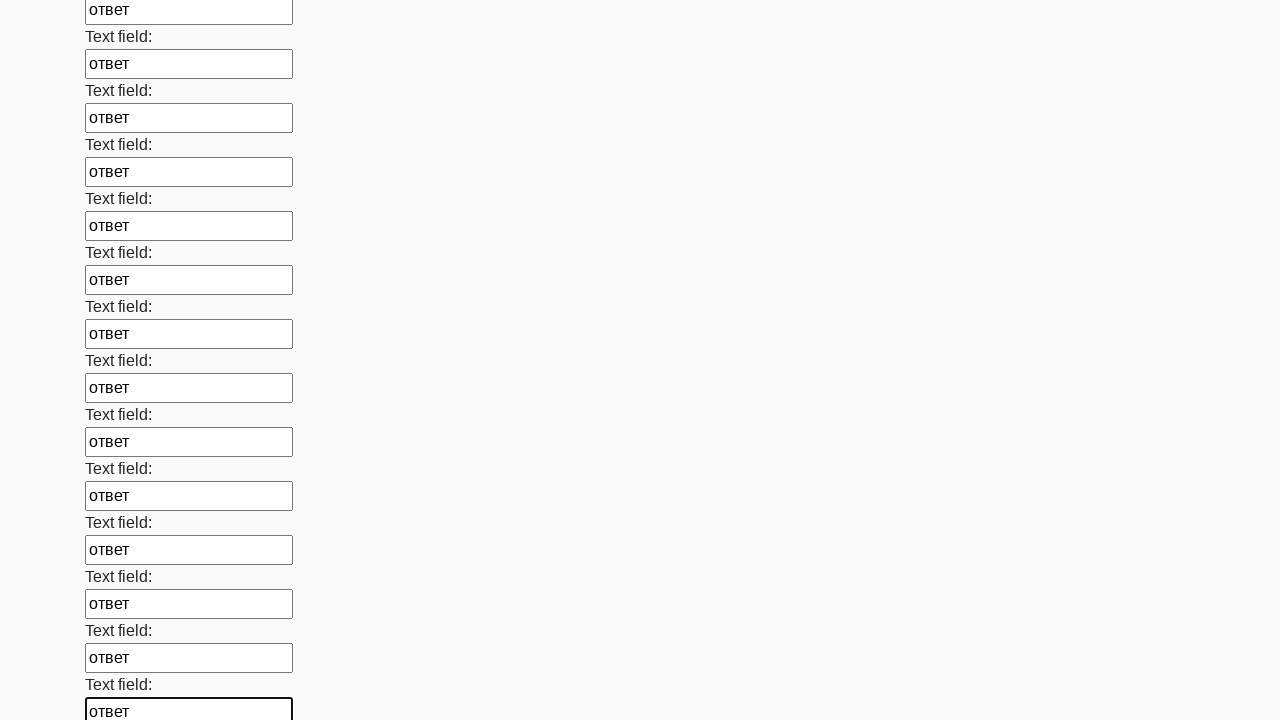

Filled input field with answer 'ответ' on input >> nth=40
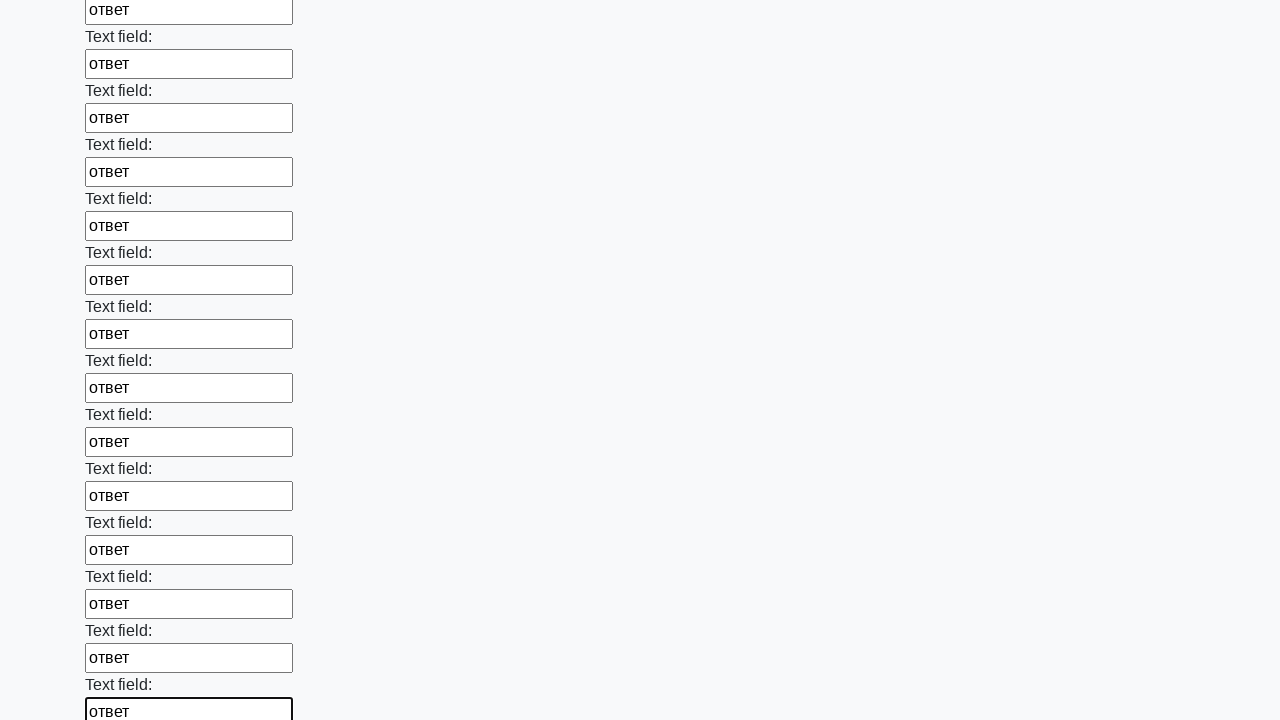

Filled input field with answer 'ответ' on input >> nth=41
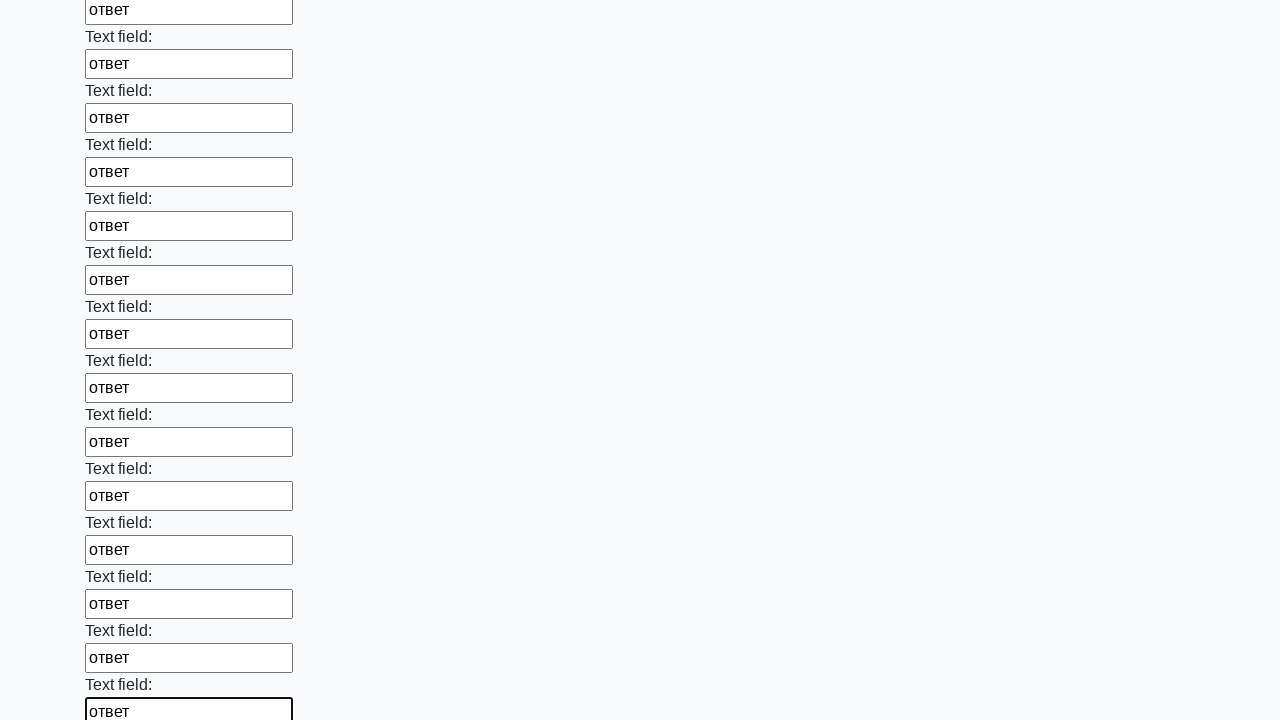

Filled input field with answer 'ответ' on input >> nth=42
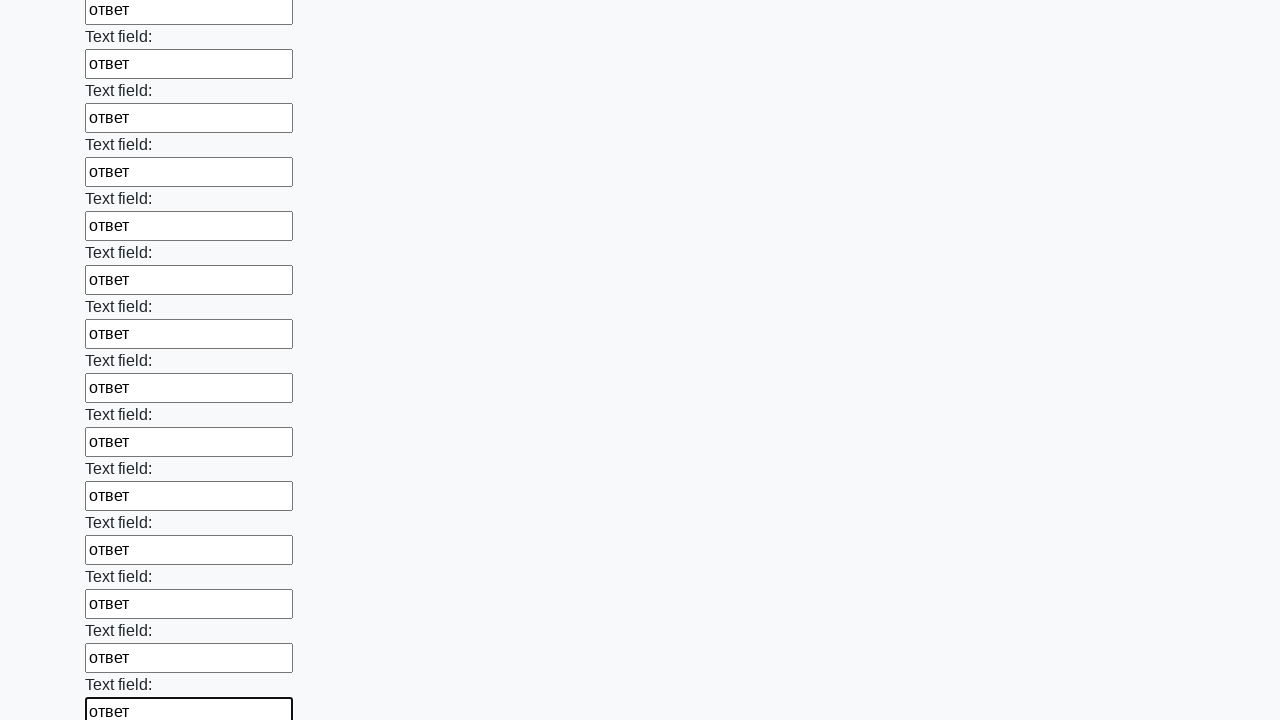

Filled input field with answer 'ответ' on input >> nth=43
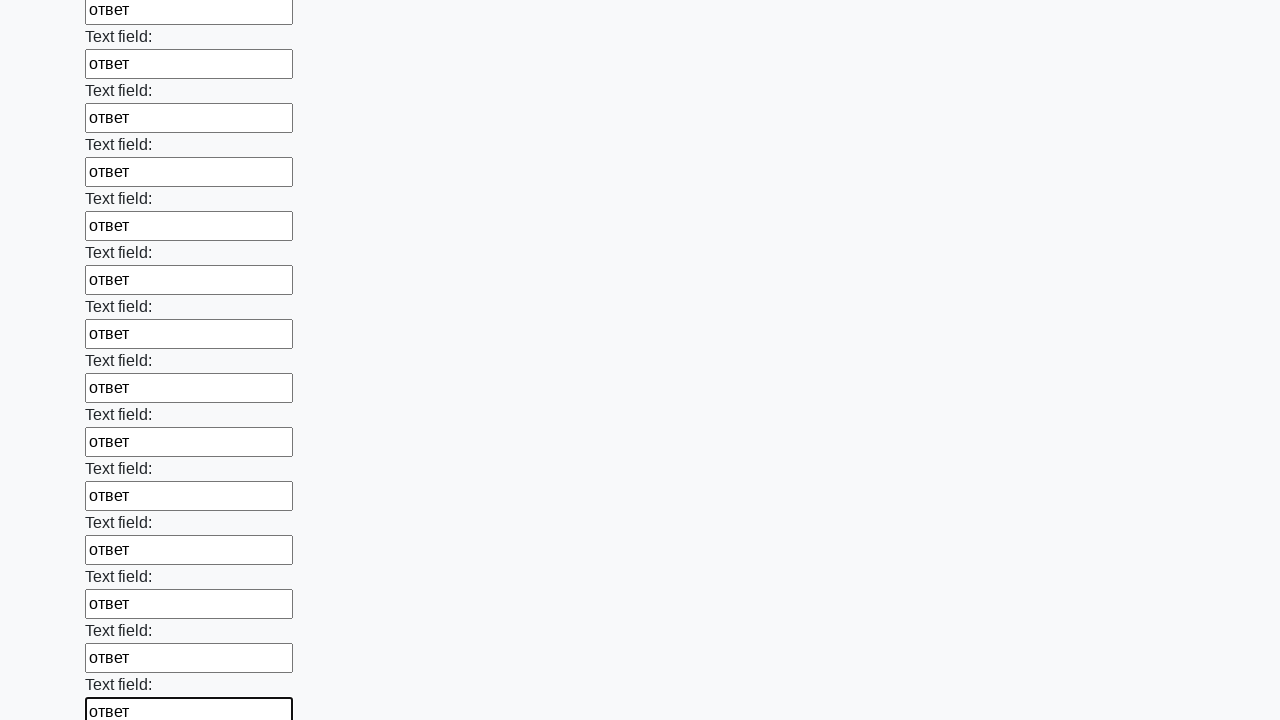

Filled input field with answer 'ответ' on input >> nth=44
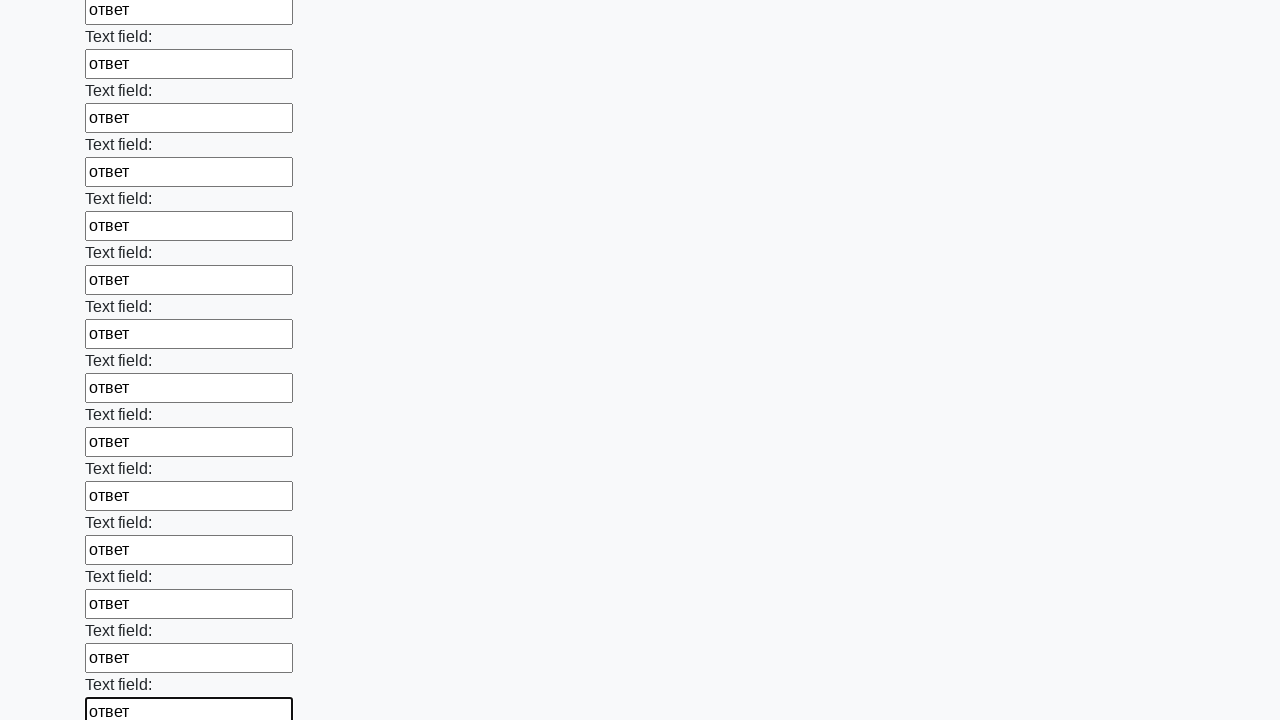

Filled input field with answer 'ответ' on input >> nth=45
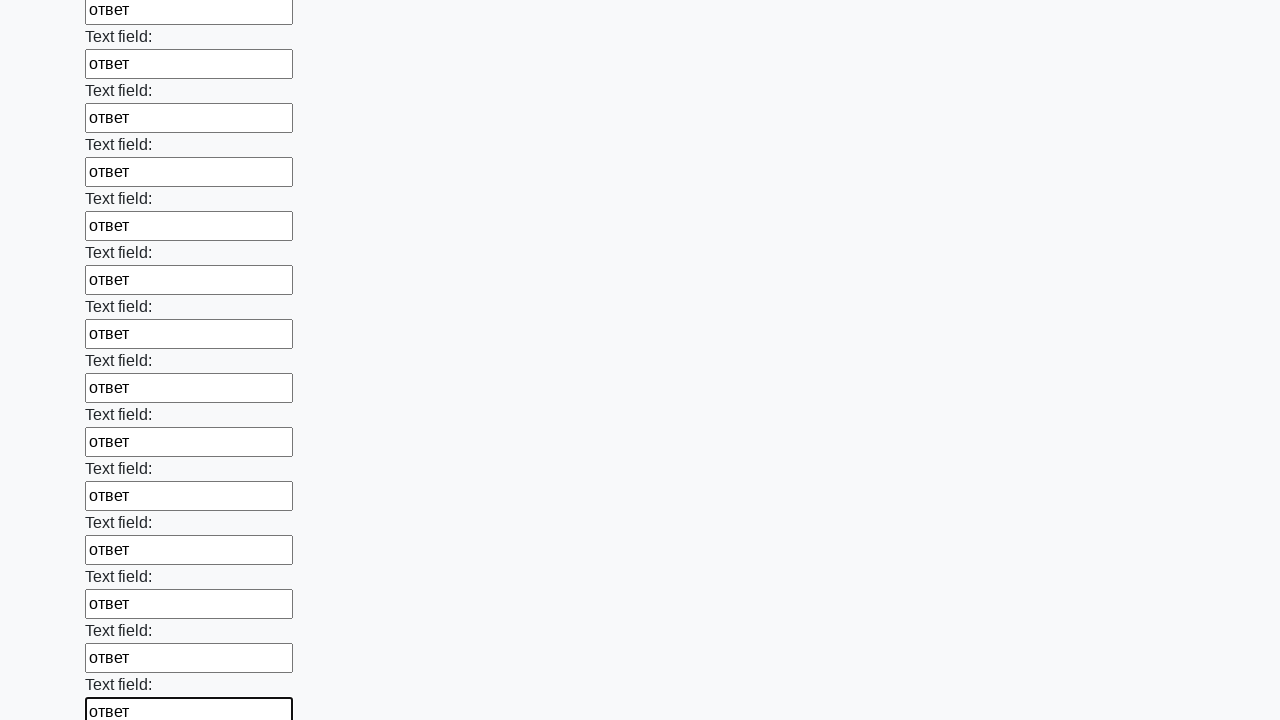

Filled input field with answer 'ответ' on input >> nth=46
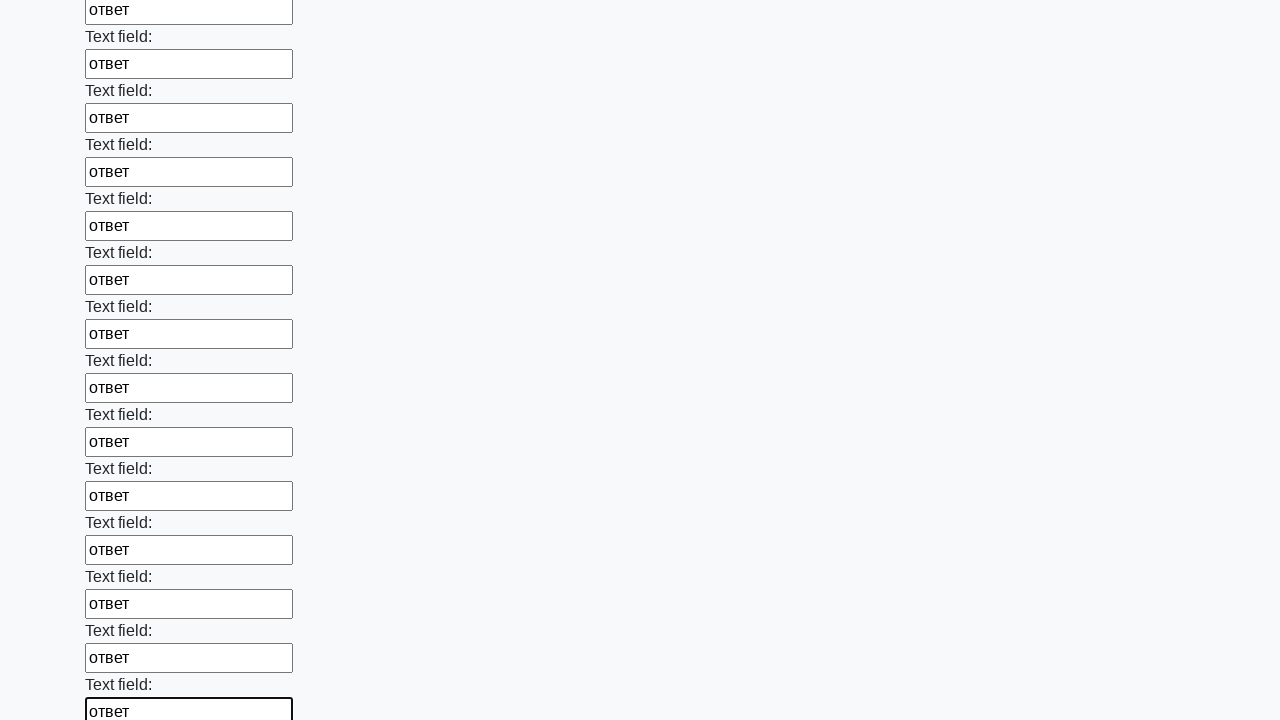

Filled input field with answer 'ответ' on input >> nth=47
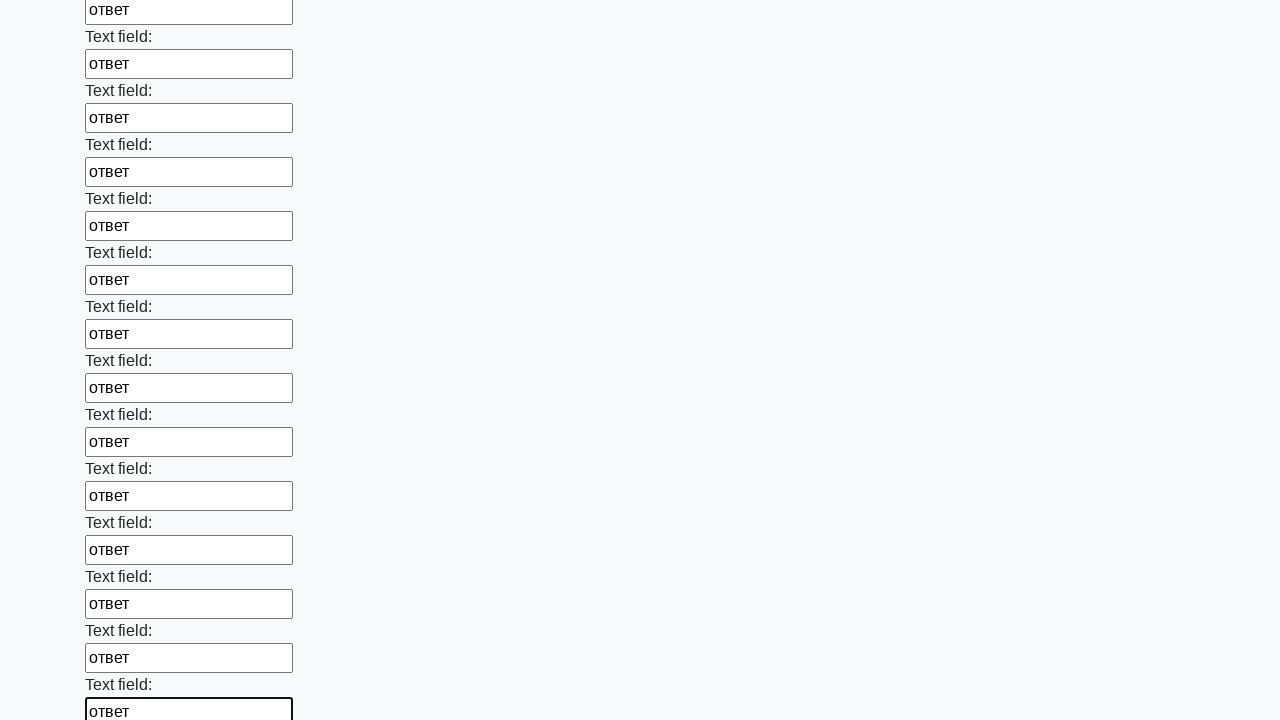

Filled input field with answer 'ответ' on input >> nth=48
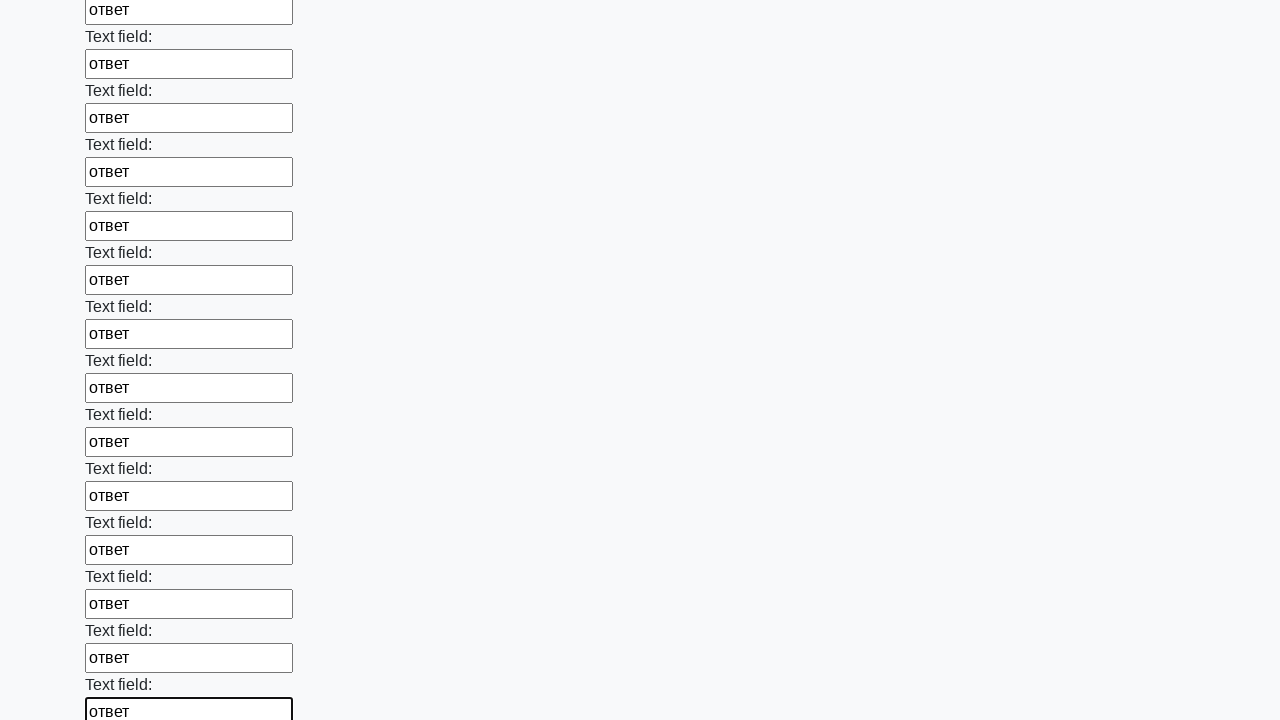

Filled input field with answer 'ответ' on input >> nth=49
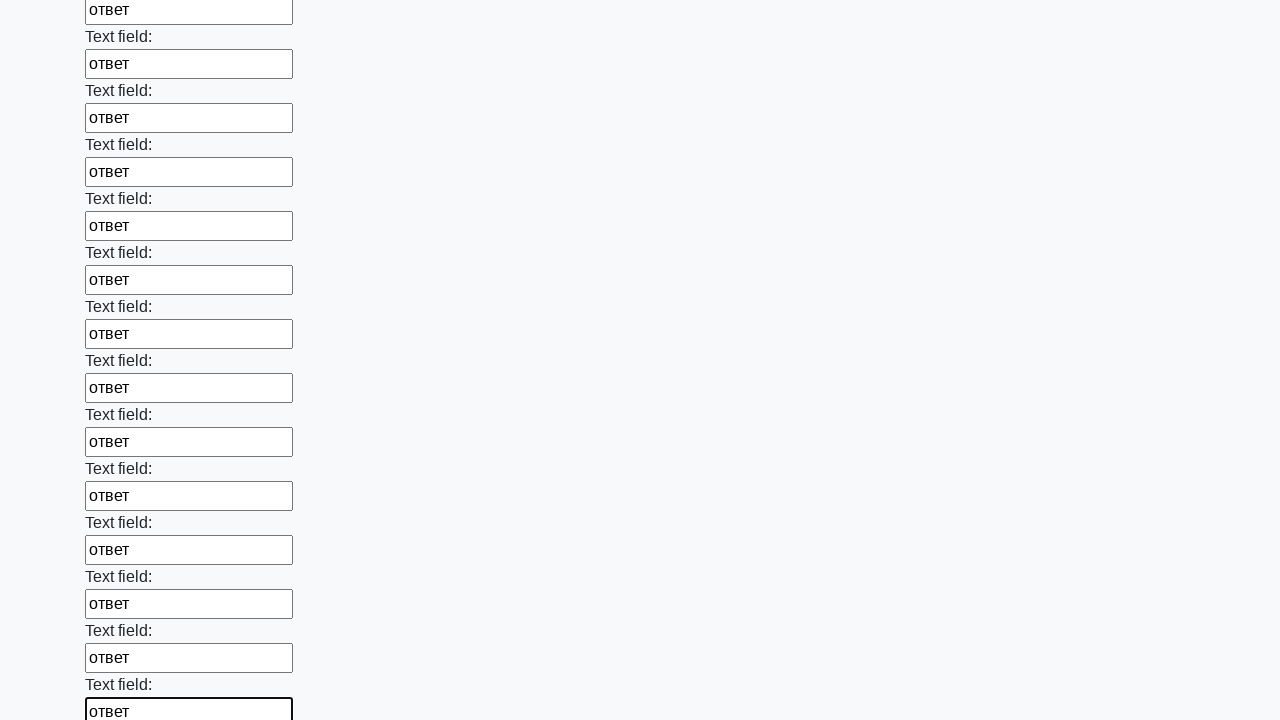

Filled input field with answer 'ответ' on input >> nth=50
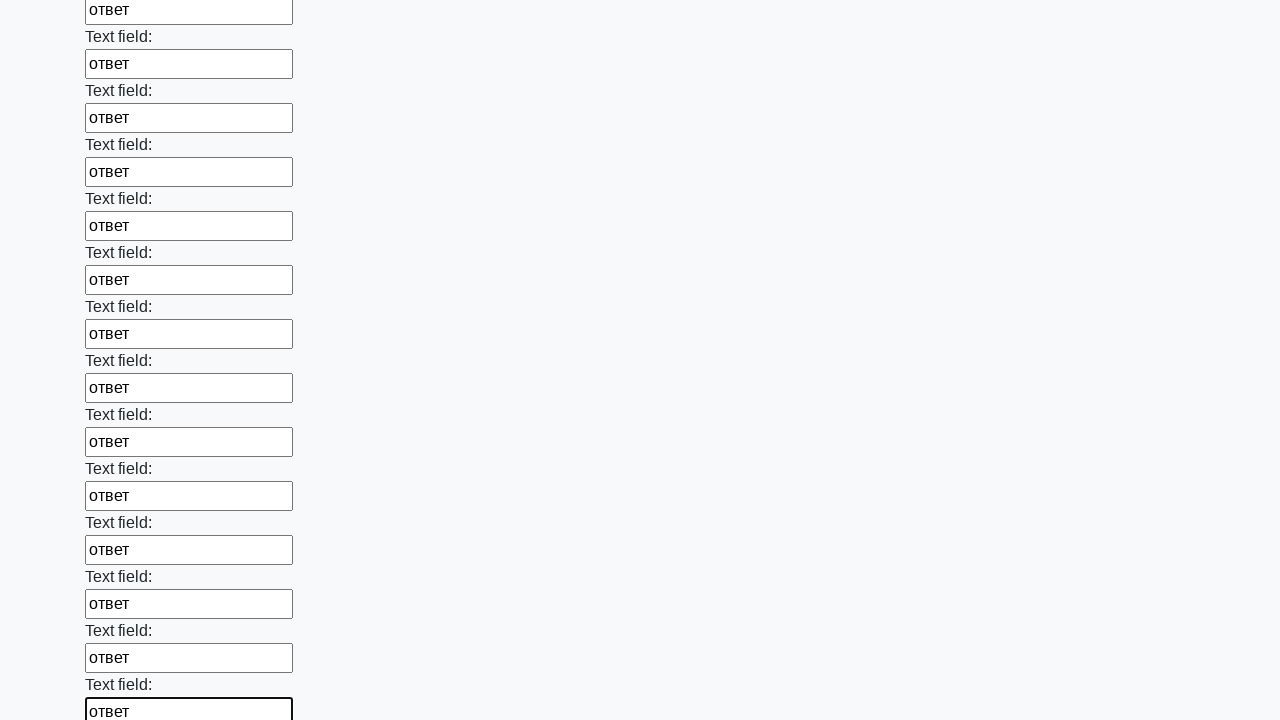

Filled input field with answer 'ответ' on input >> nth=51
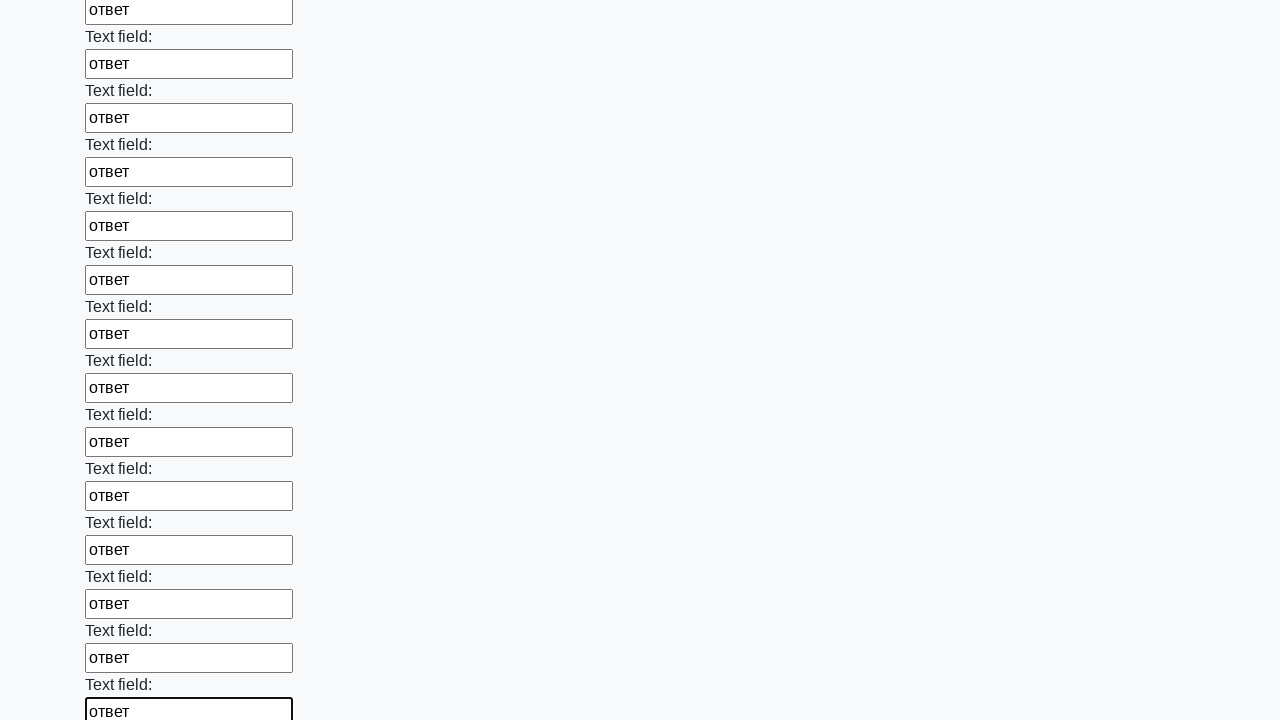

Filled input field with answer 'ответ' on input >> nth=52
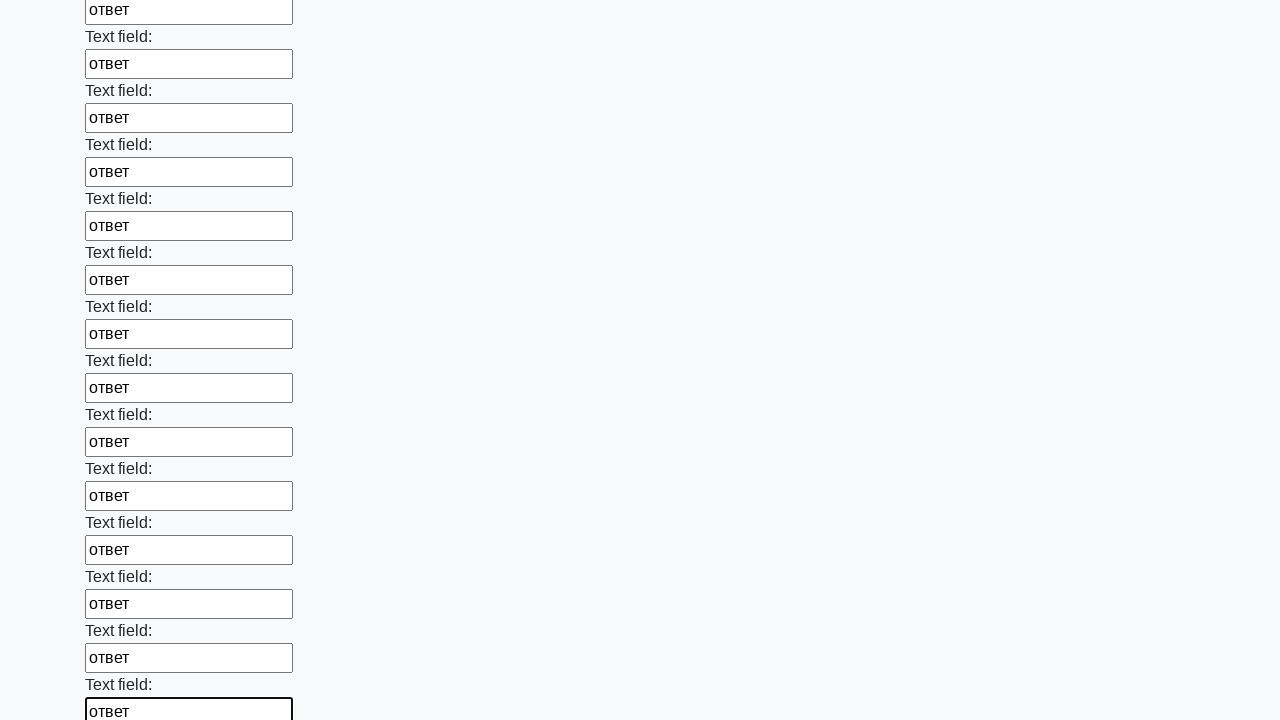

Filled input field with answer 'ответ' on input >> nth=53
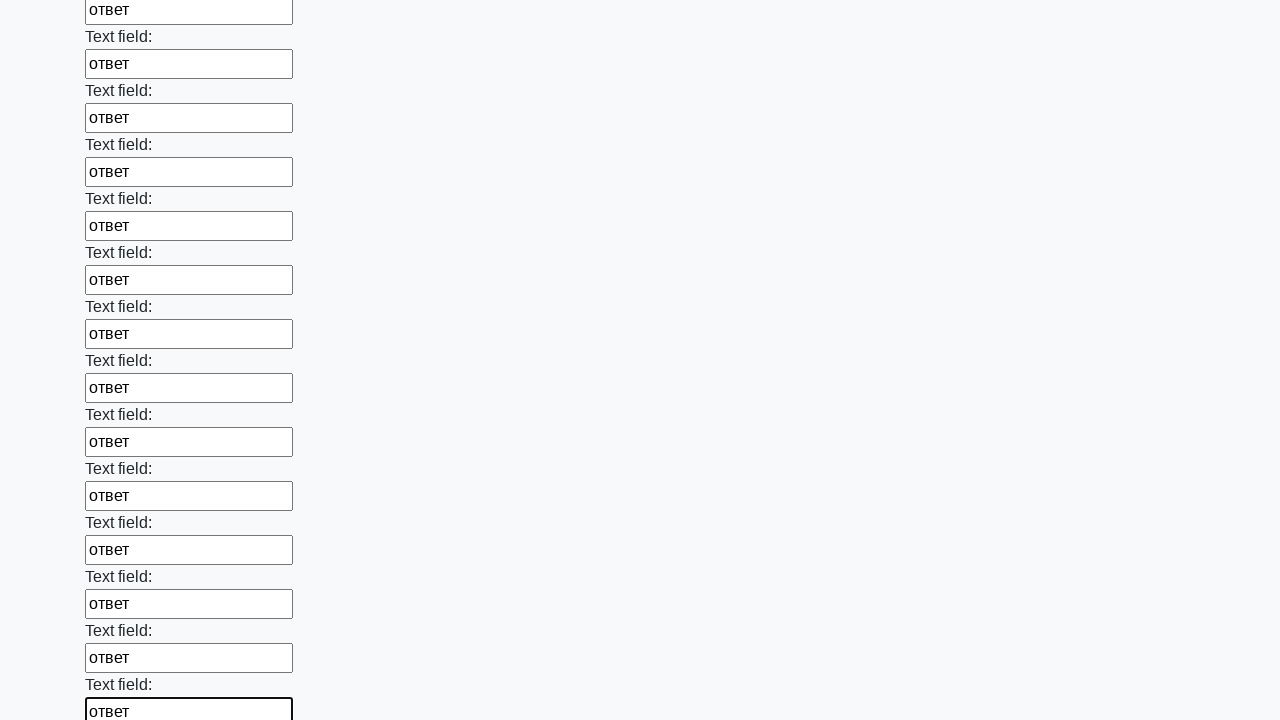

Filled input field with answer 'ответ' on input >> nth=54
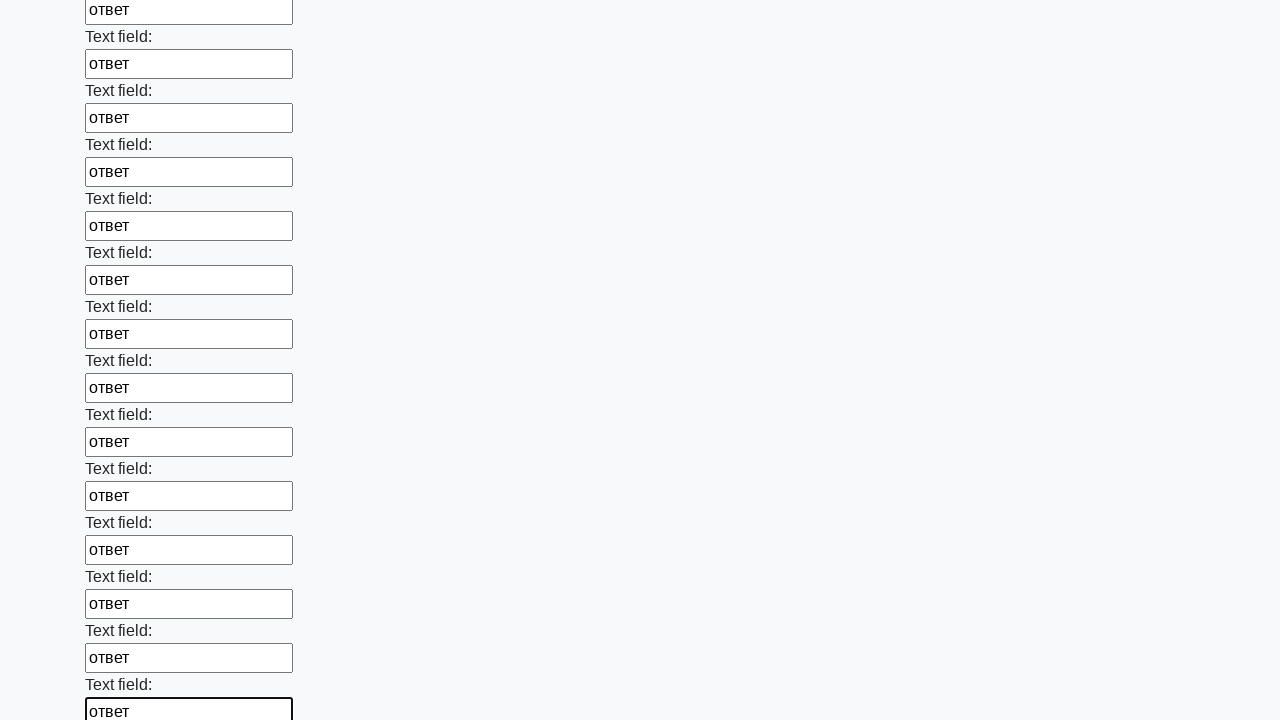

Filled input field with answer 'ответ' on input >> nth=55
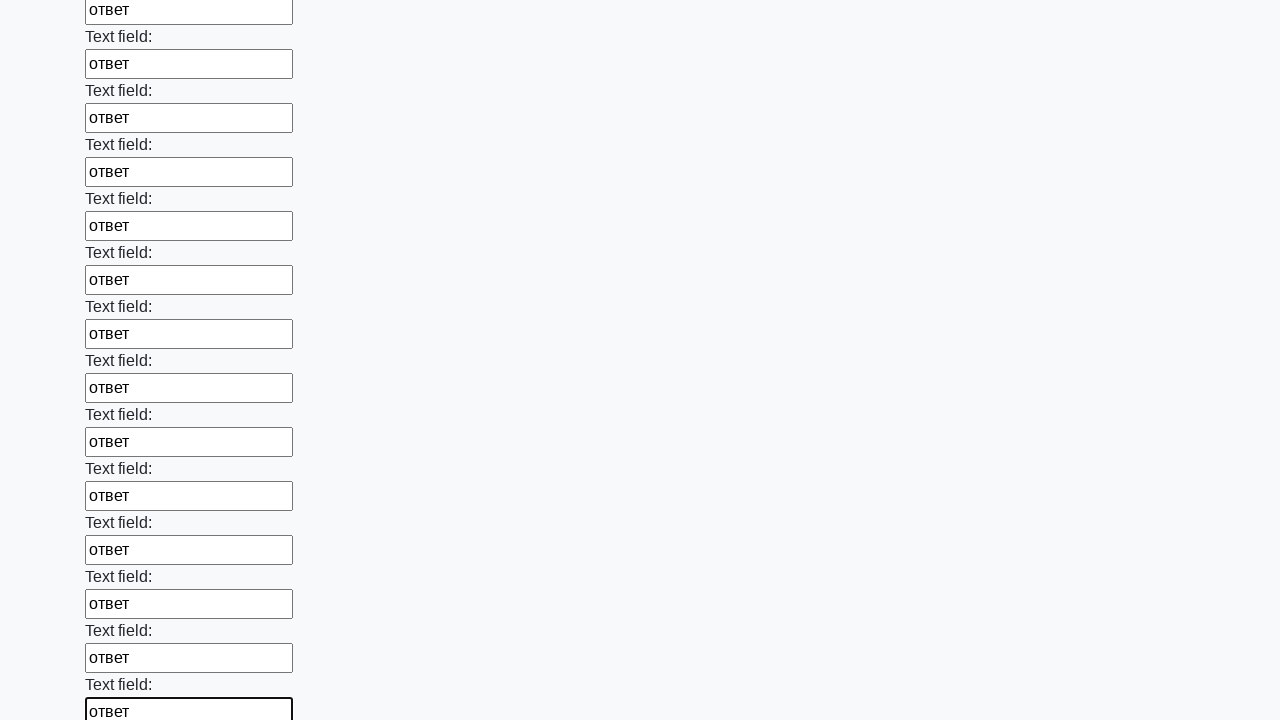

Filled input field with answer 'ответ' on input >> nth=56
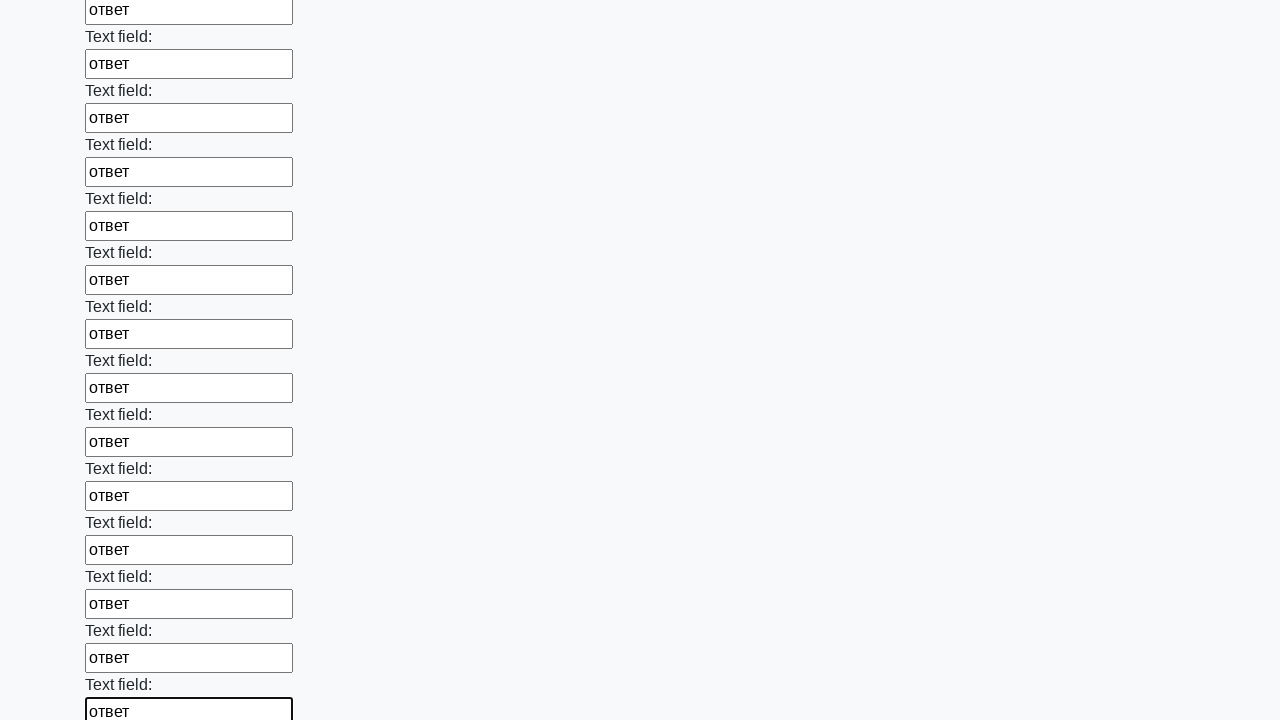

Filled input field with answer 'ответ' on input >> nth=57
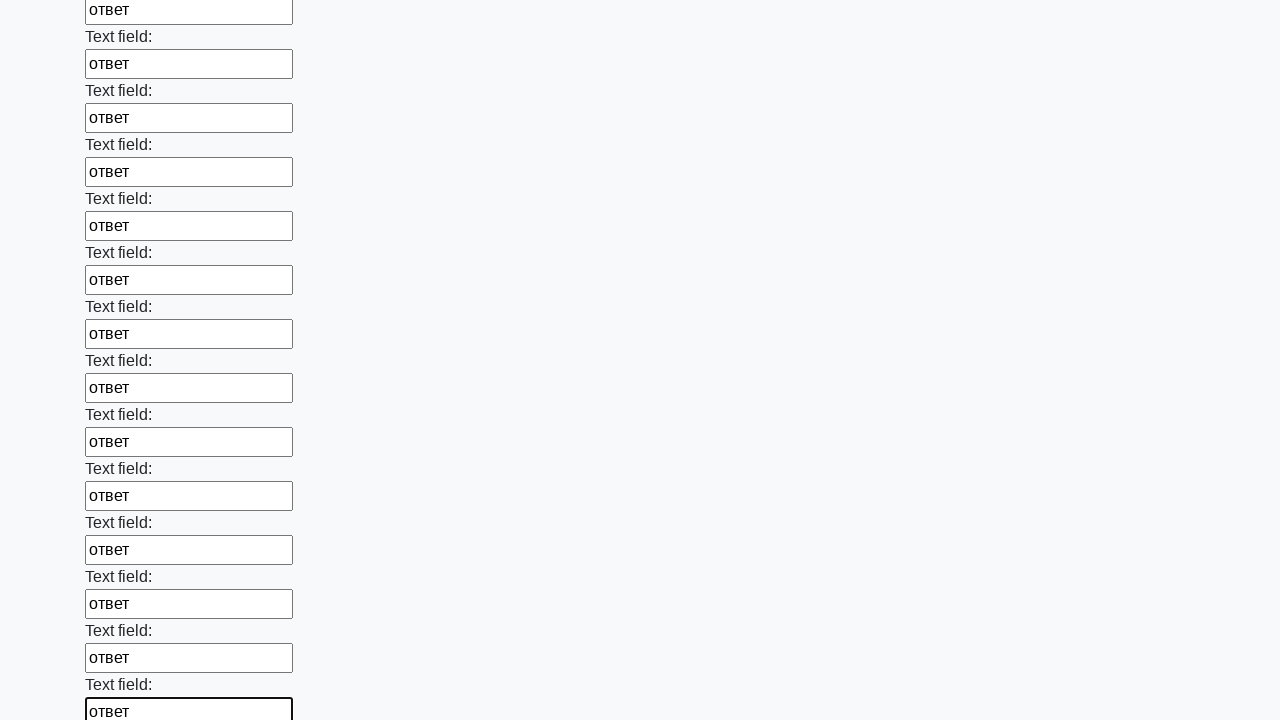

Filled input field with answer 'ответ' on input >> nth=58
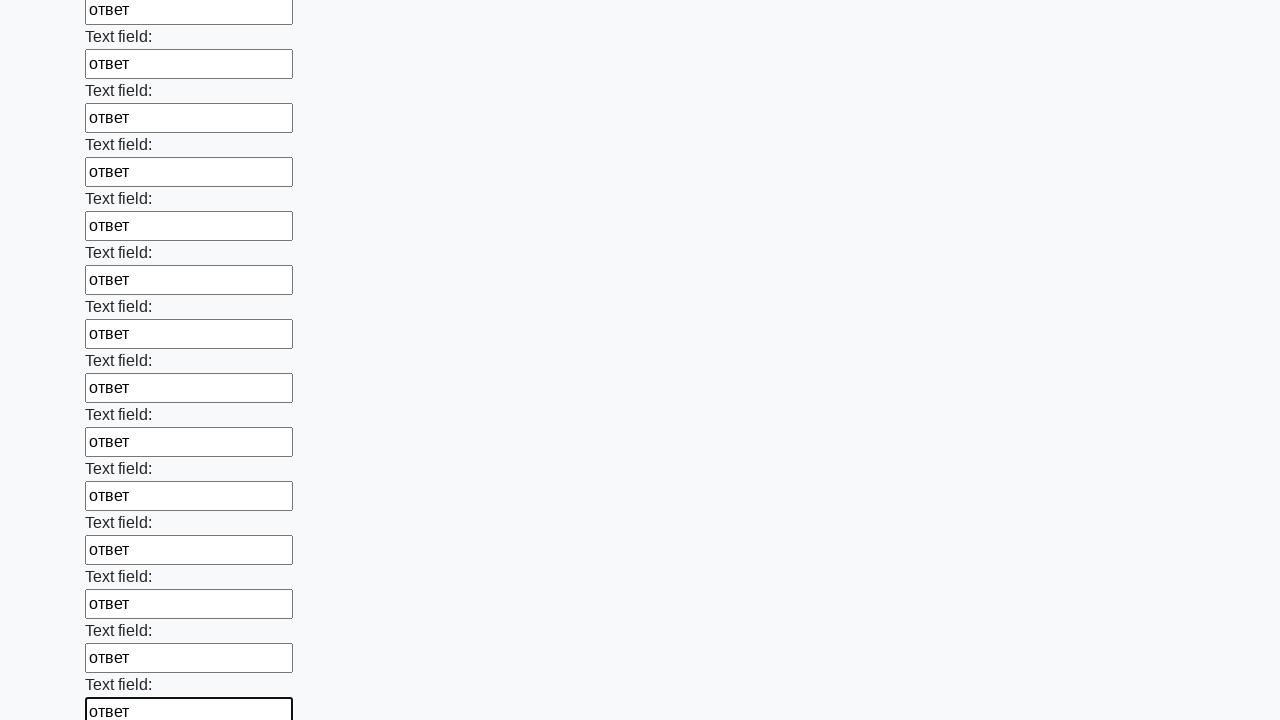

Filled input field with answer 'ответ' on input >> nth=59
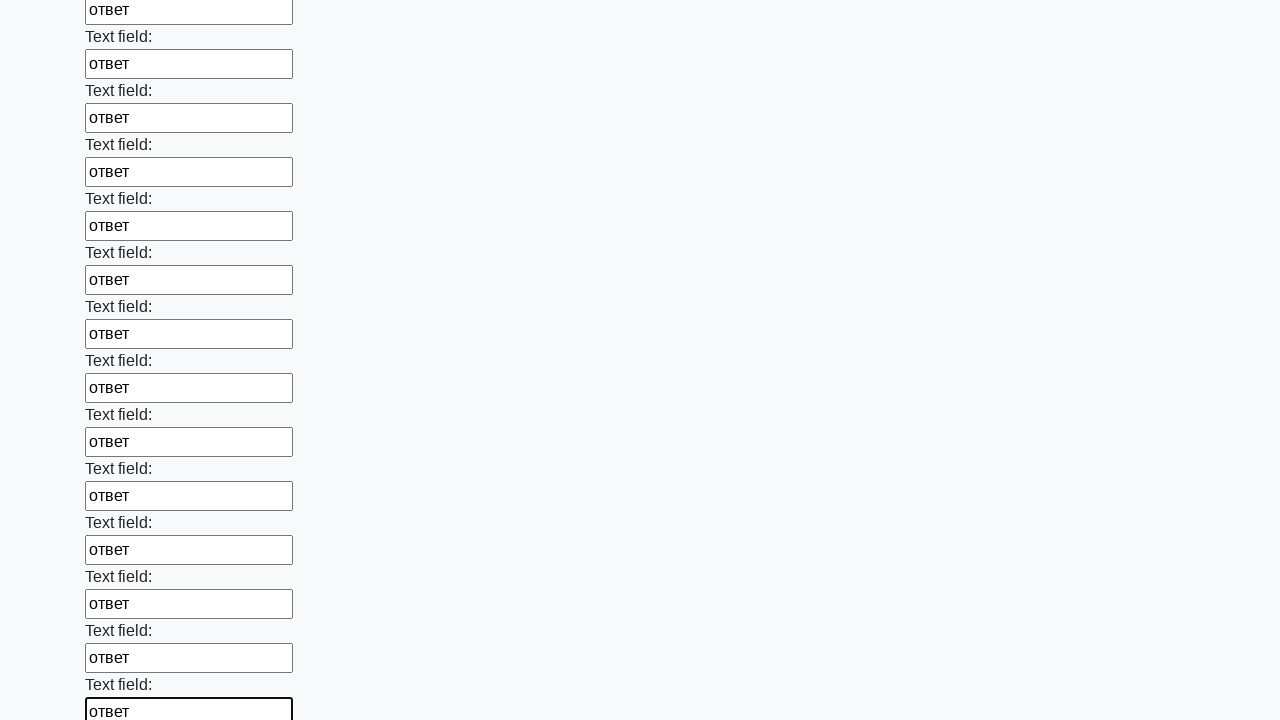

Filled input field with answer 'ответ' on input >> nth=60
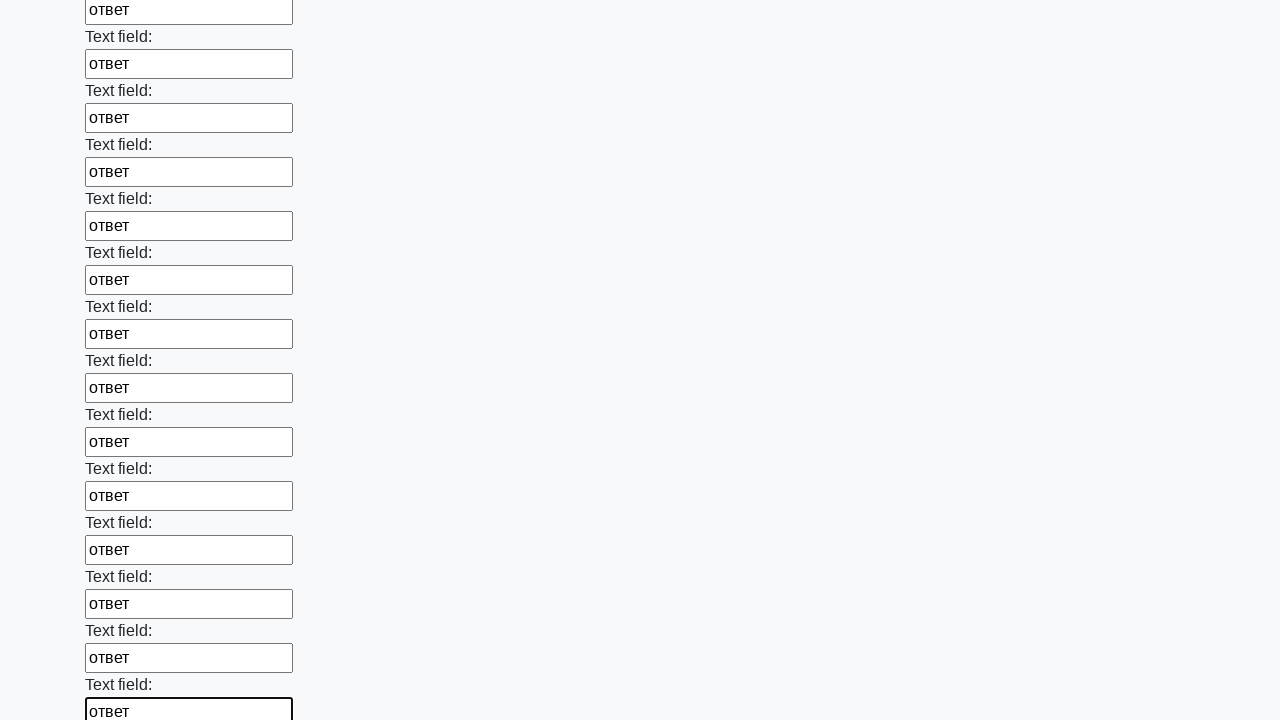

Filled input field with answer 'ответ' on input >> nth=61
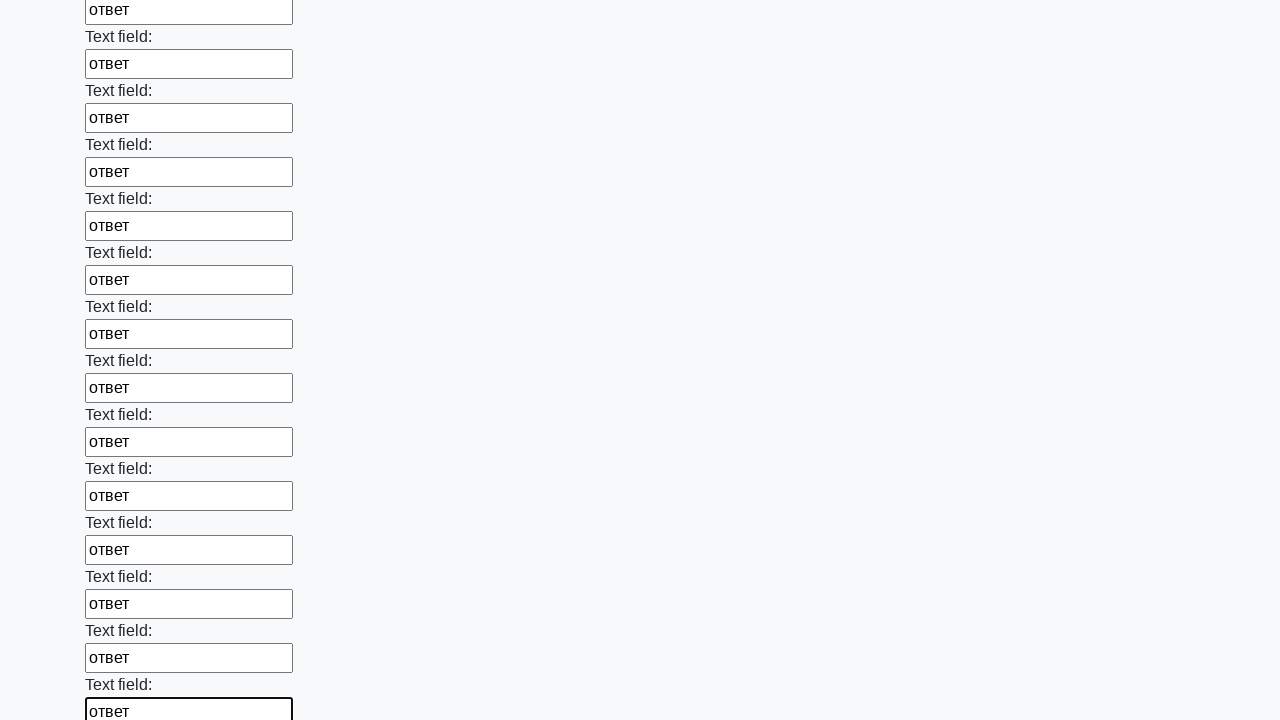

Filled input field with answer 'ответ' on input >> nth=62
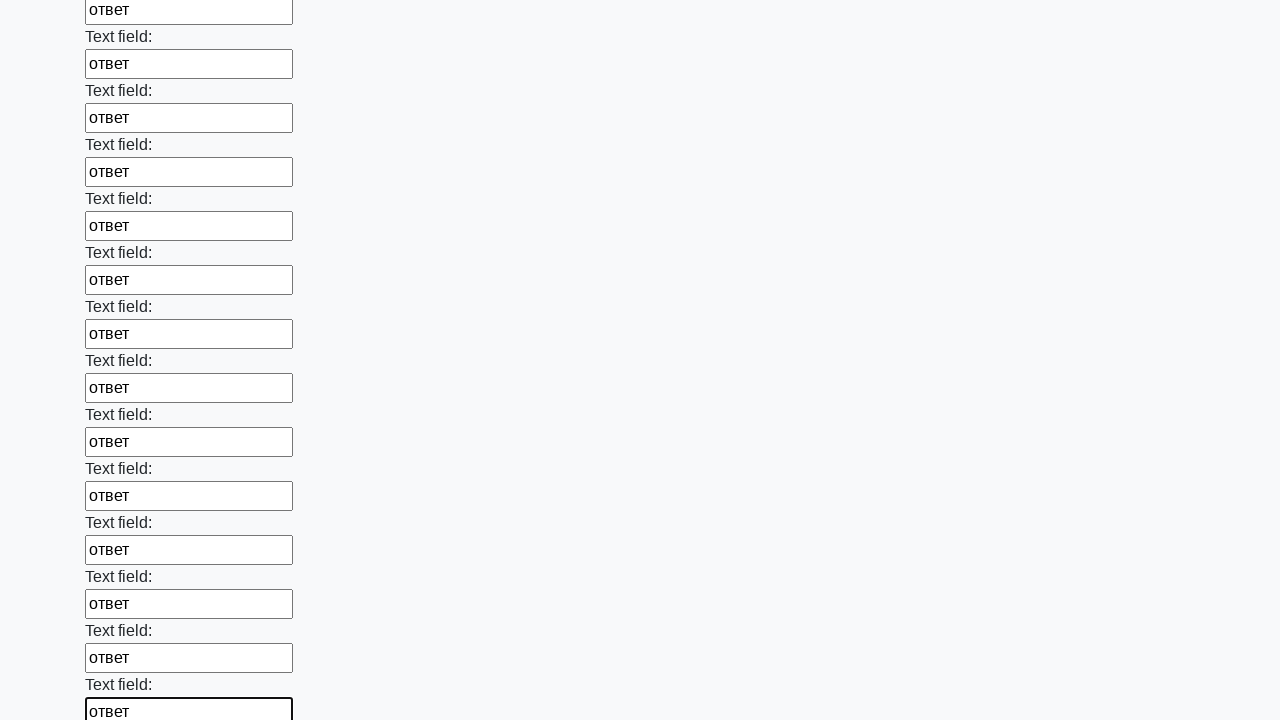

Filled input field with answer 'ответ' on input >> nth=63
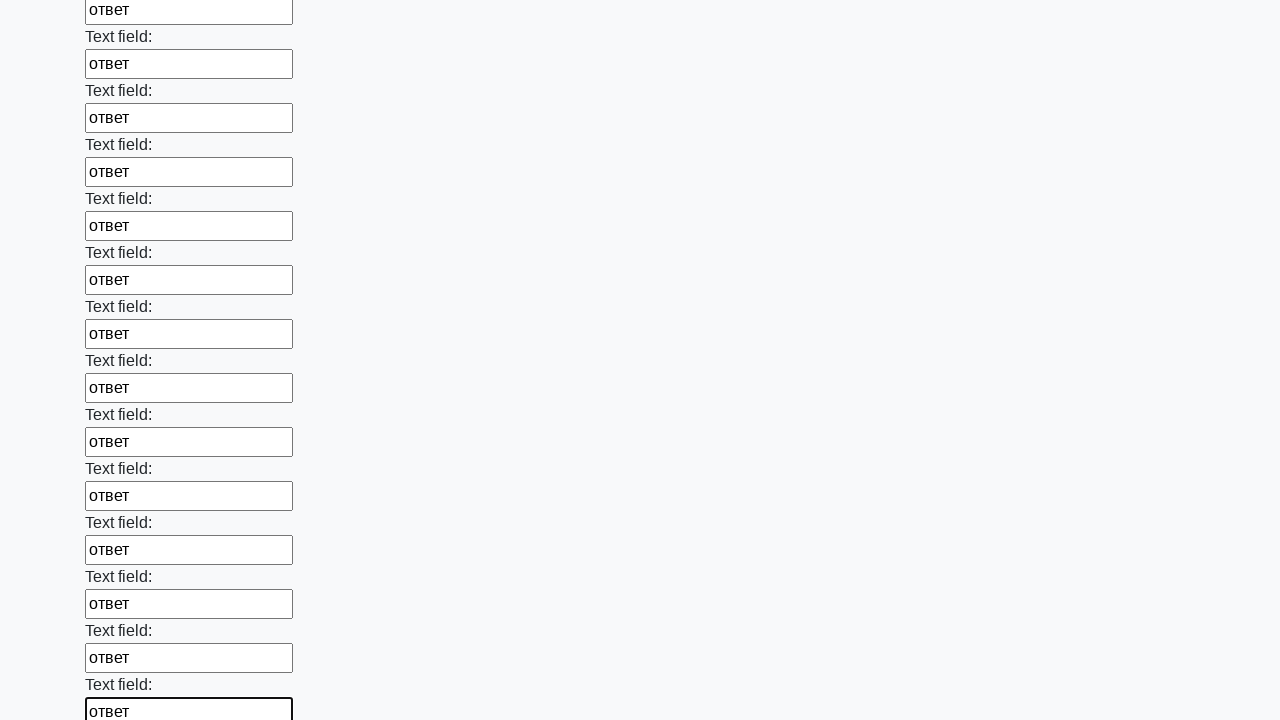

Filled input field with answer 'ответ' on input >> nth=64
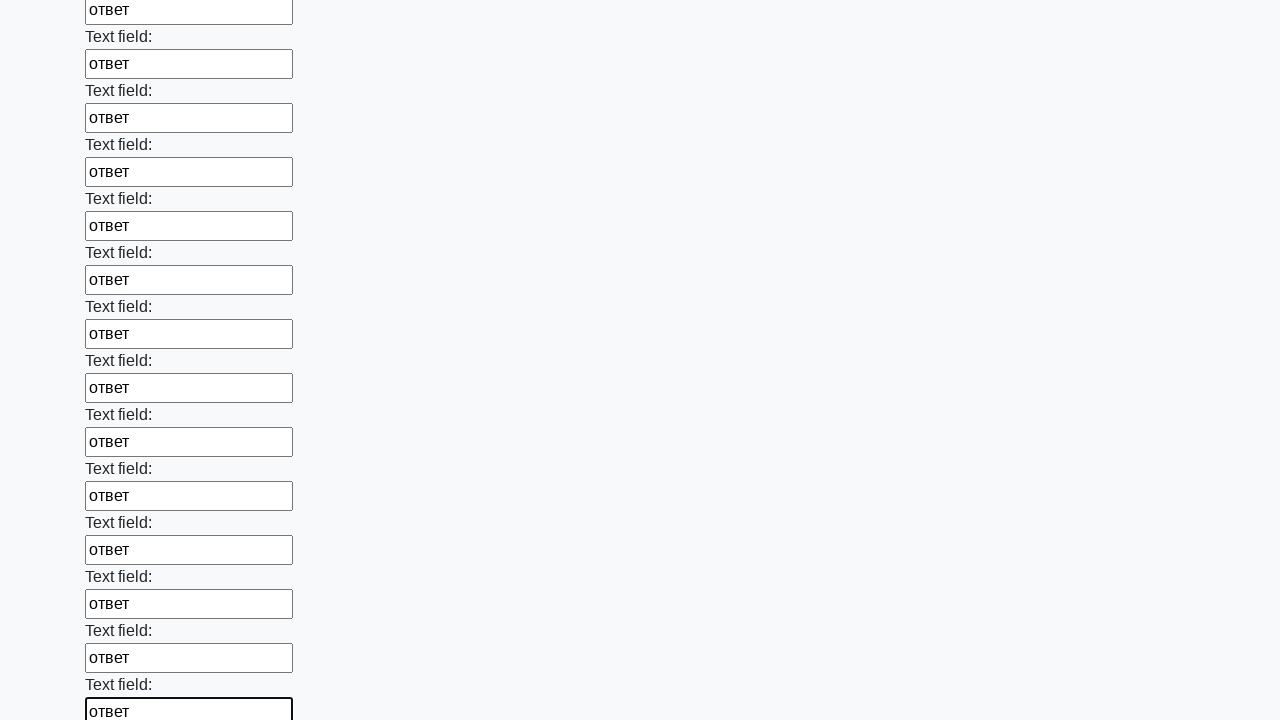

Filled input field with answer 'ответ' on input >> nth=65
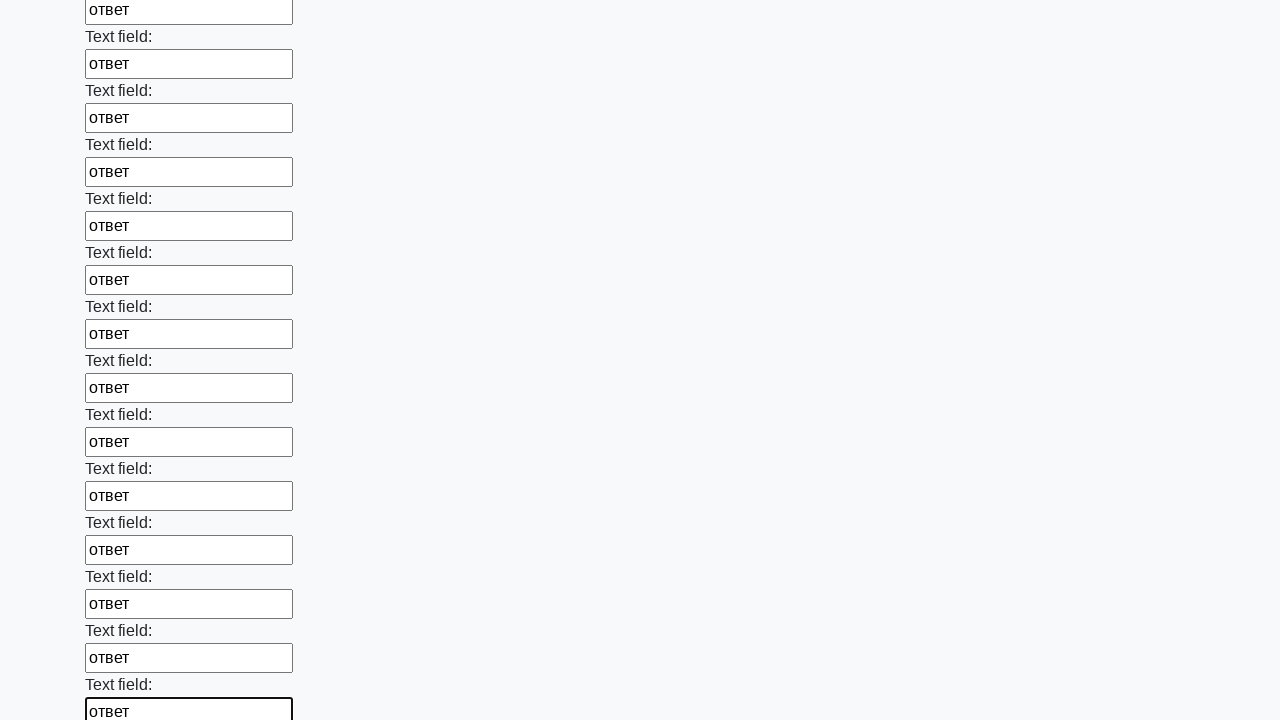

Filled input field with answer 'ответ' on input >> nth=66
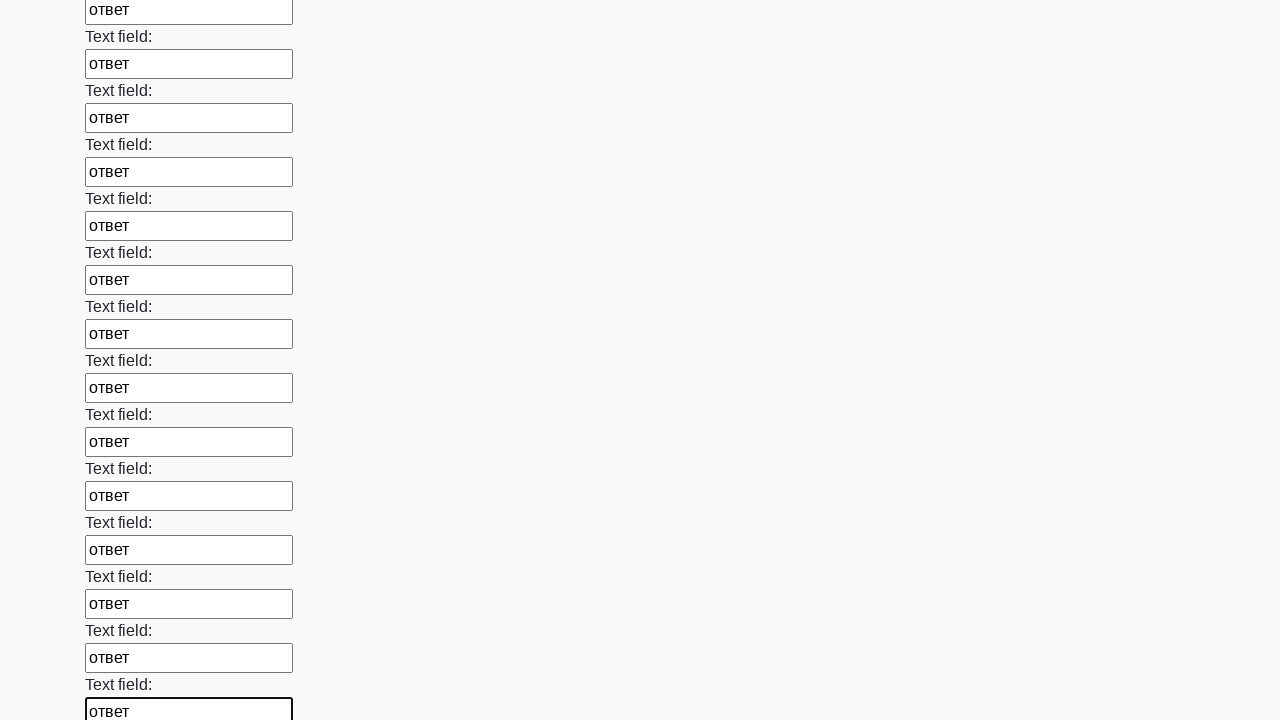

Filled input field with answer 'ответ' on input >> nth=67
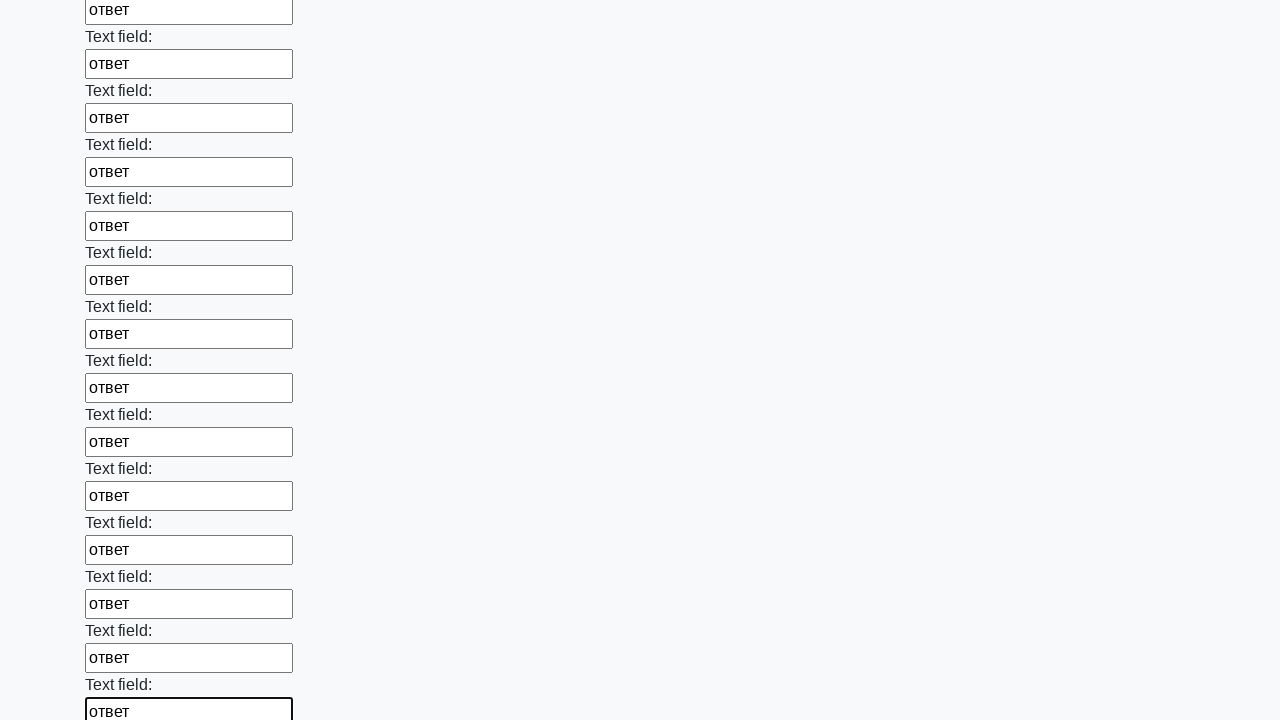

Filled input field with answer 'ответ' on input >> nth=68
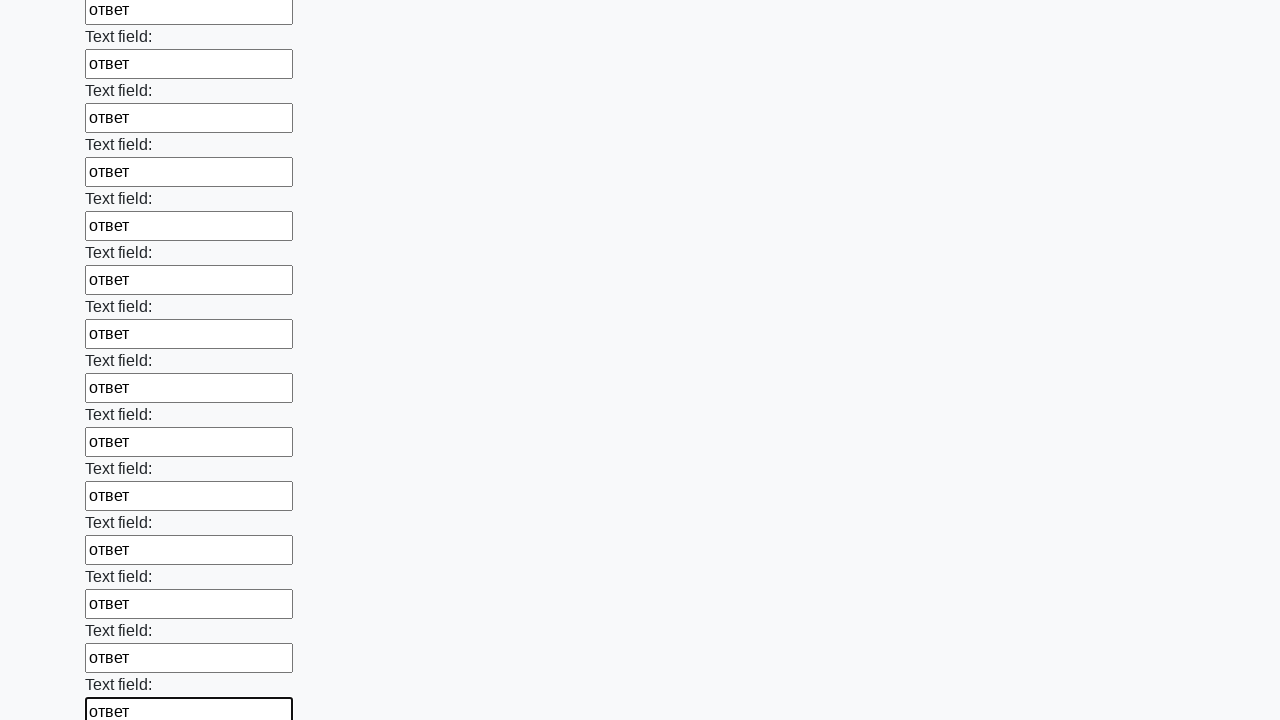

Filled input field with answer 'ответ' on input >> nth=69
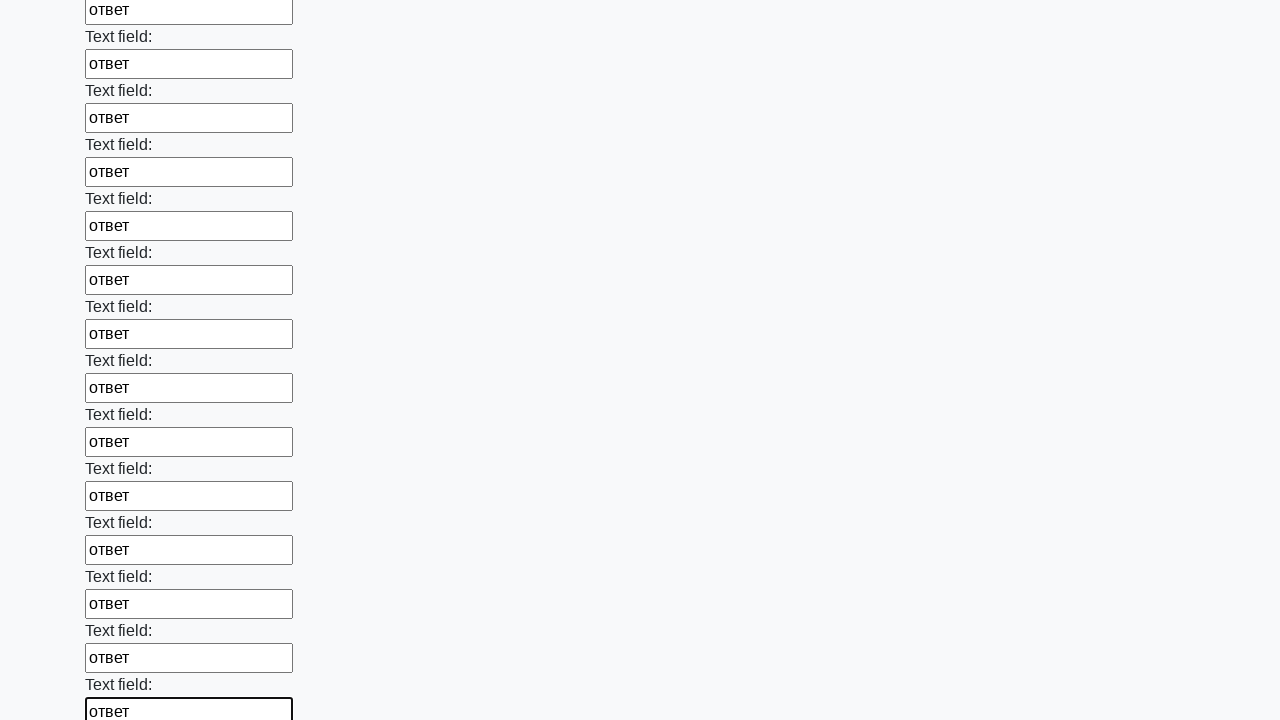

Filled input field with answer 'ответ' on input >> nth=70
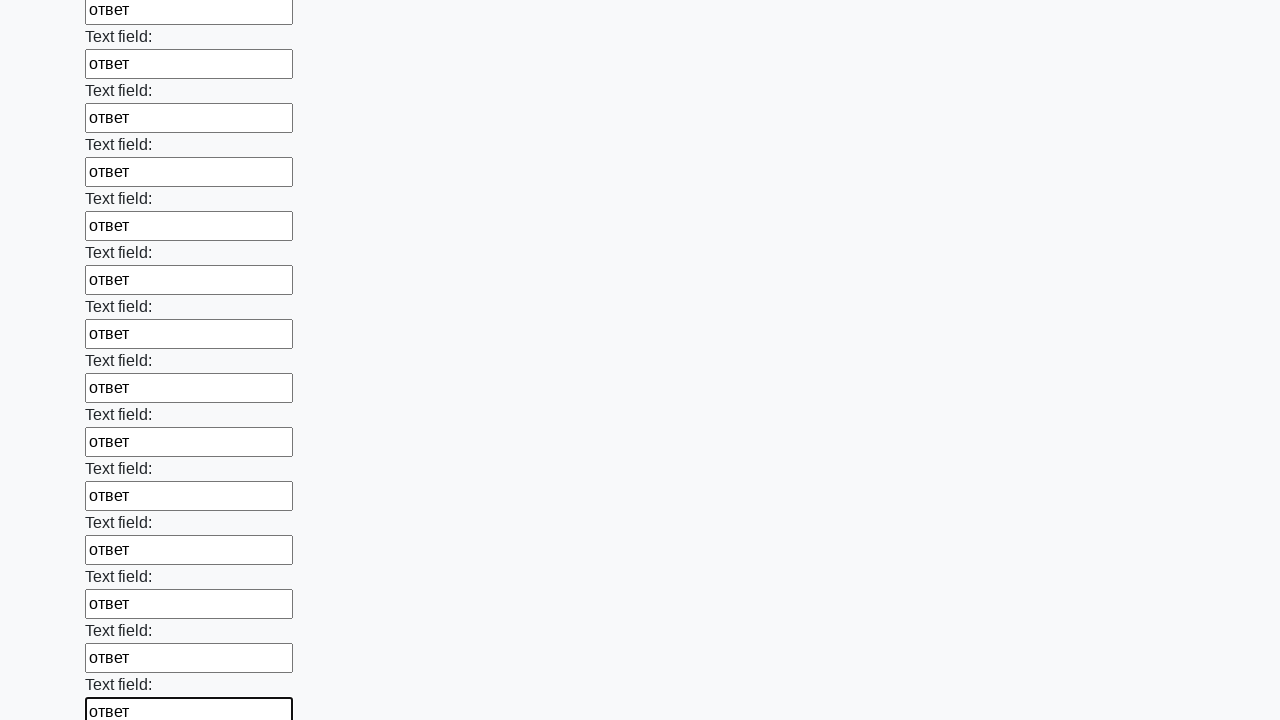

Filled input field with answer 'ответ' on input >> nth=71
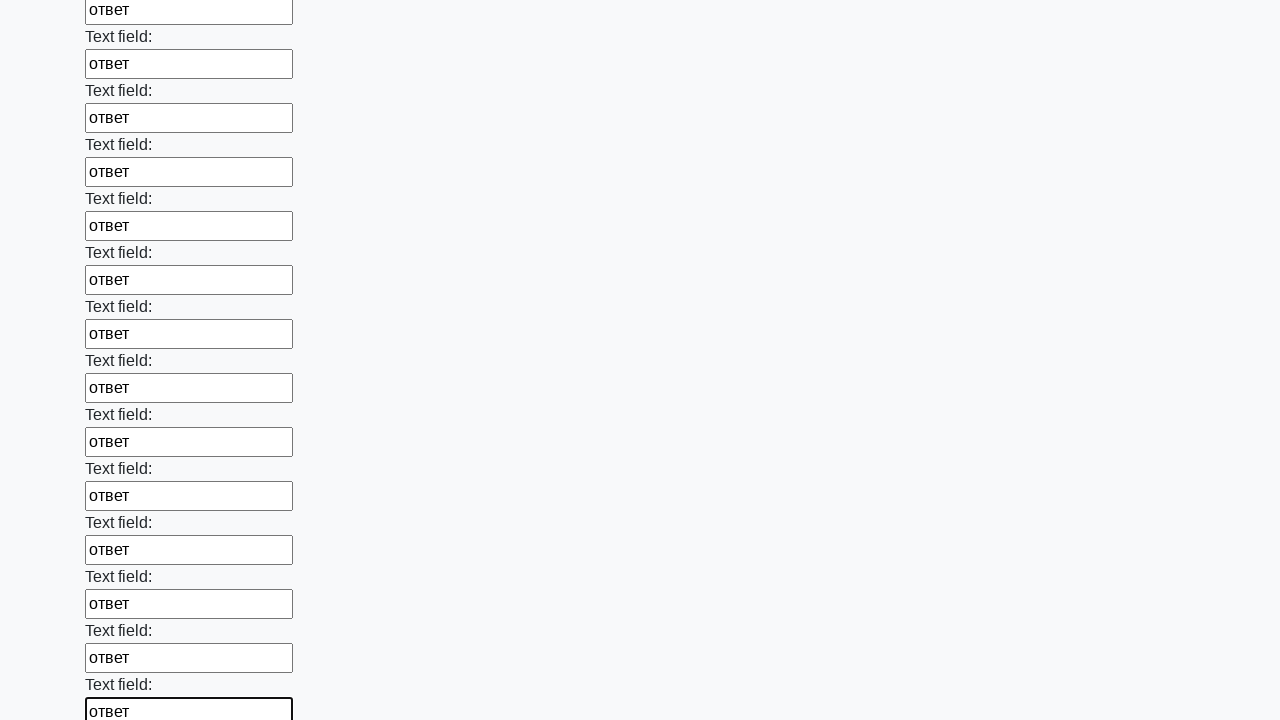

Filled input field with answer 'ответ' on input >> nth=72
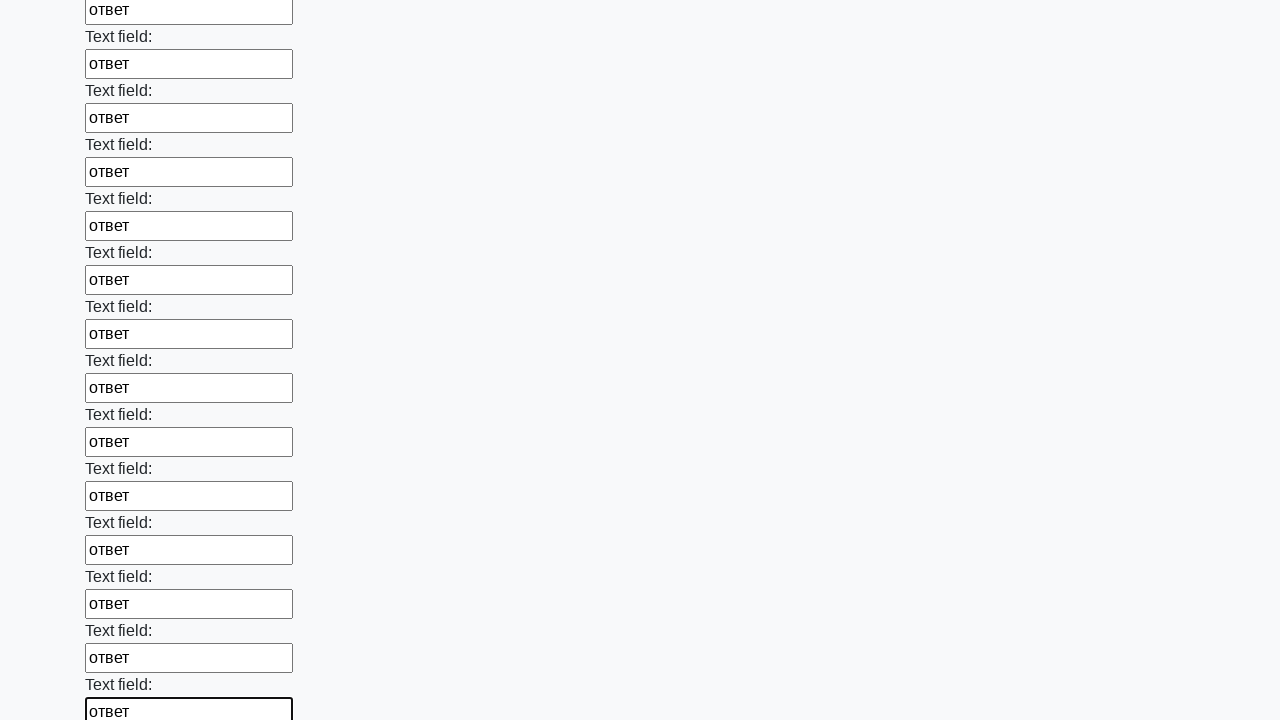

Filled input field with answer 'ответ' on input >> nth=73
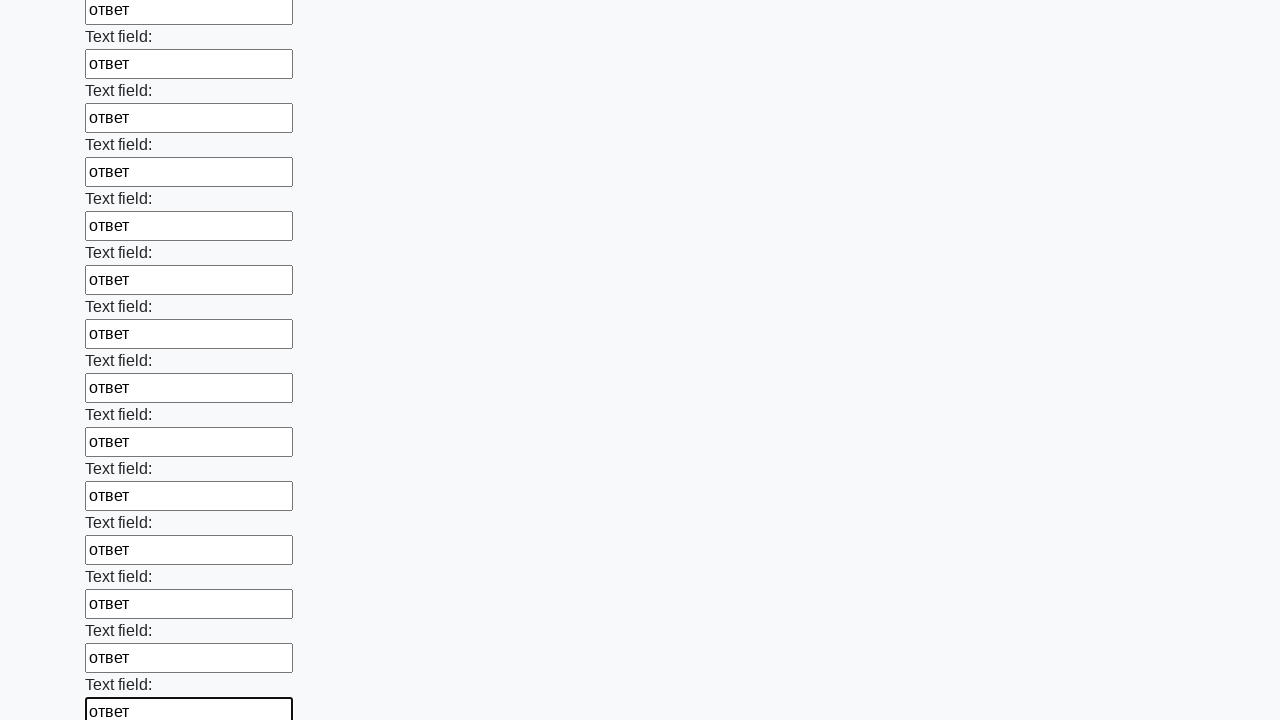

Filled input field with answer 'ответ' on input >> nth=74
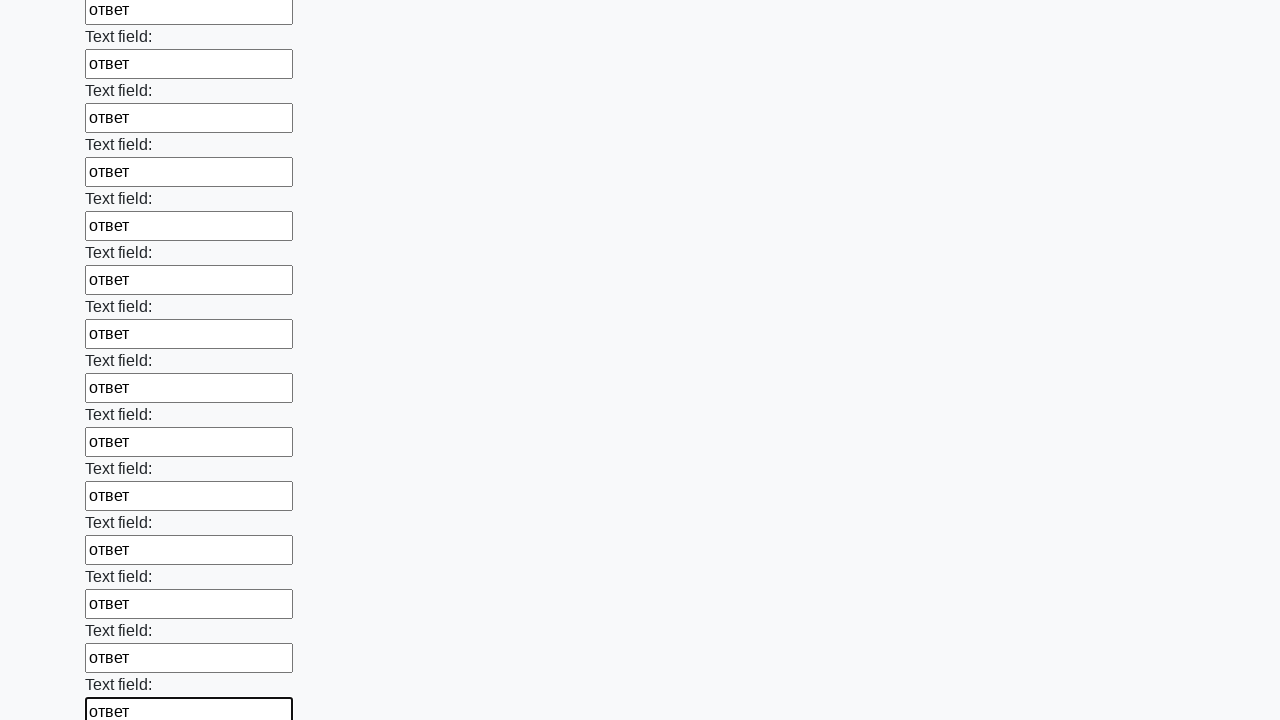

Filled input field with answer 'ответ' on input >> nth=75
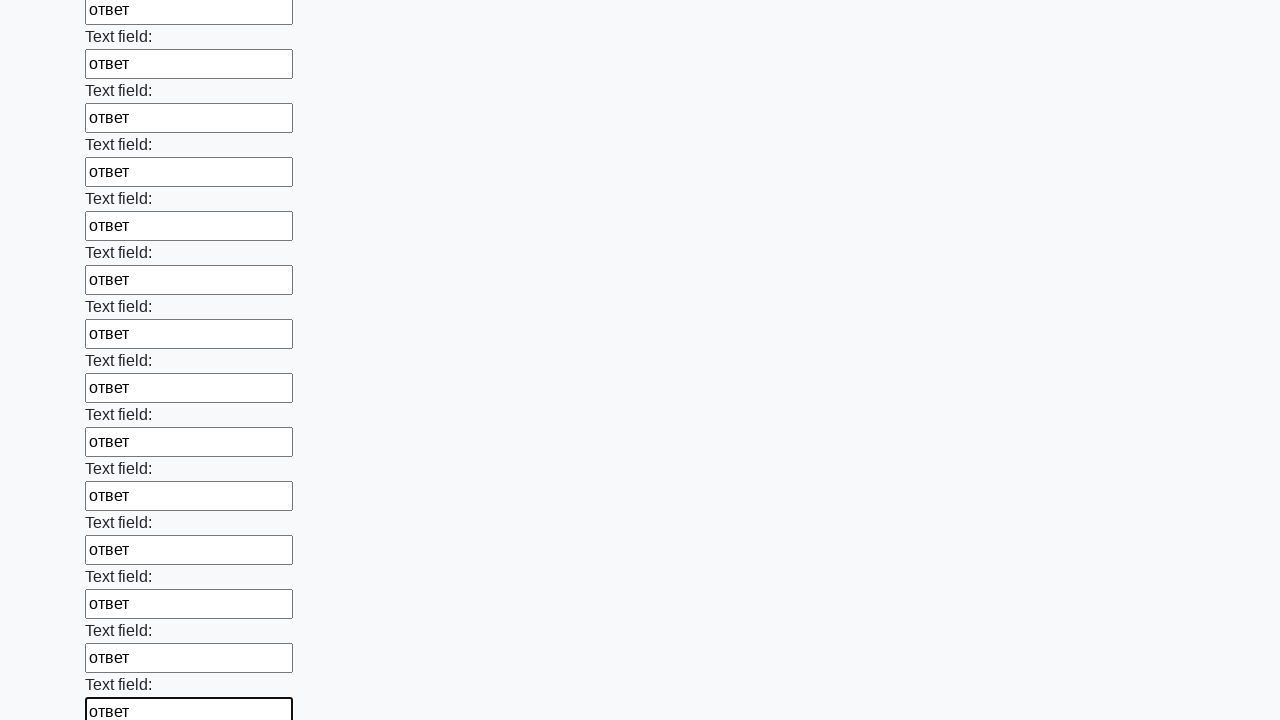

Filled input field with answer 'ответ' on input >> nth=76
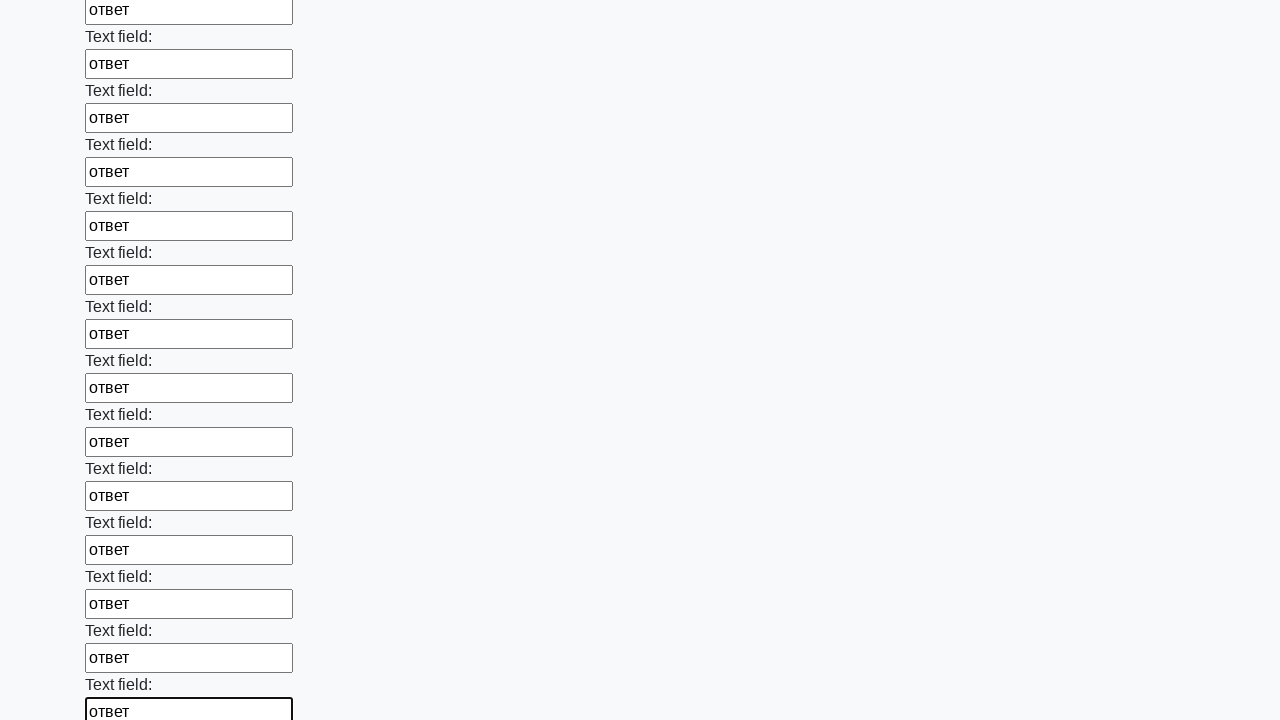

Filled input field with answer 'ответ' on input >> nth=77
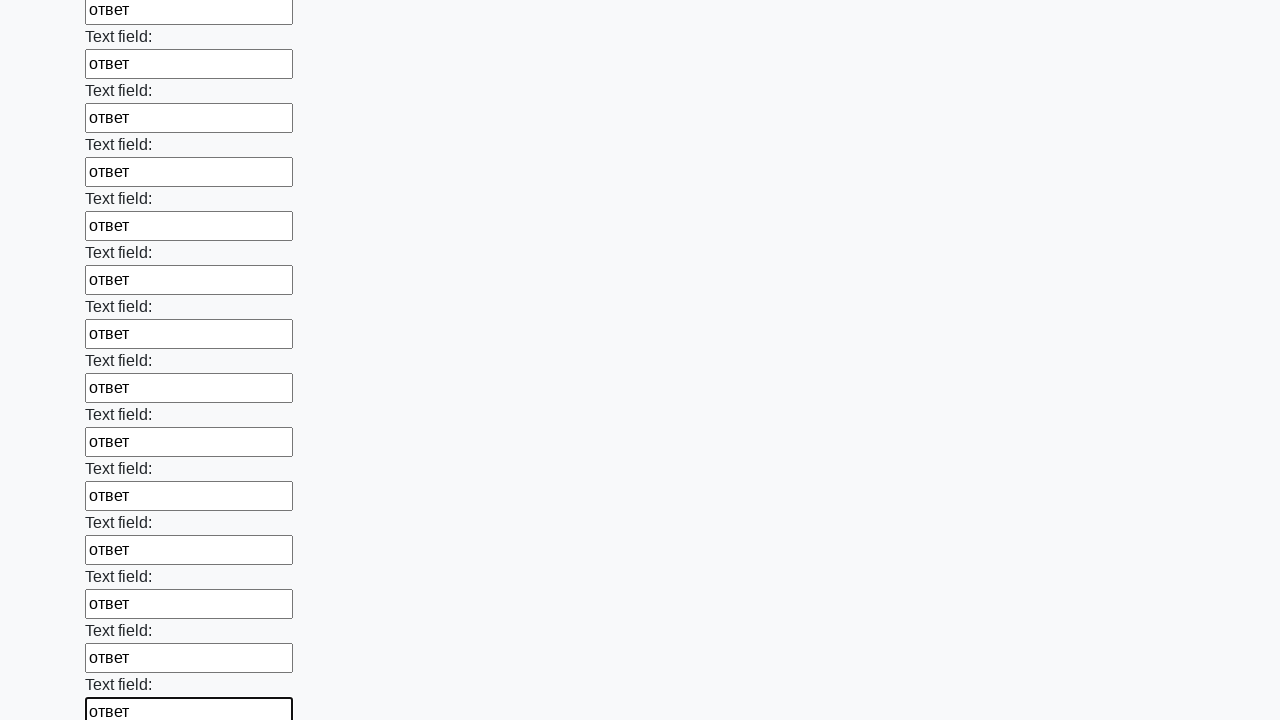

Filled input field with answer 'ответ' on input >> nth=78
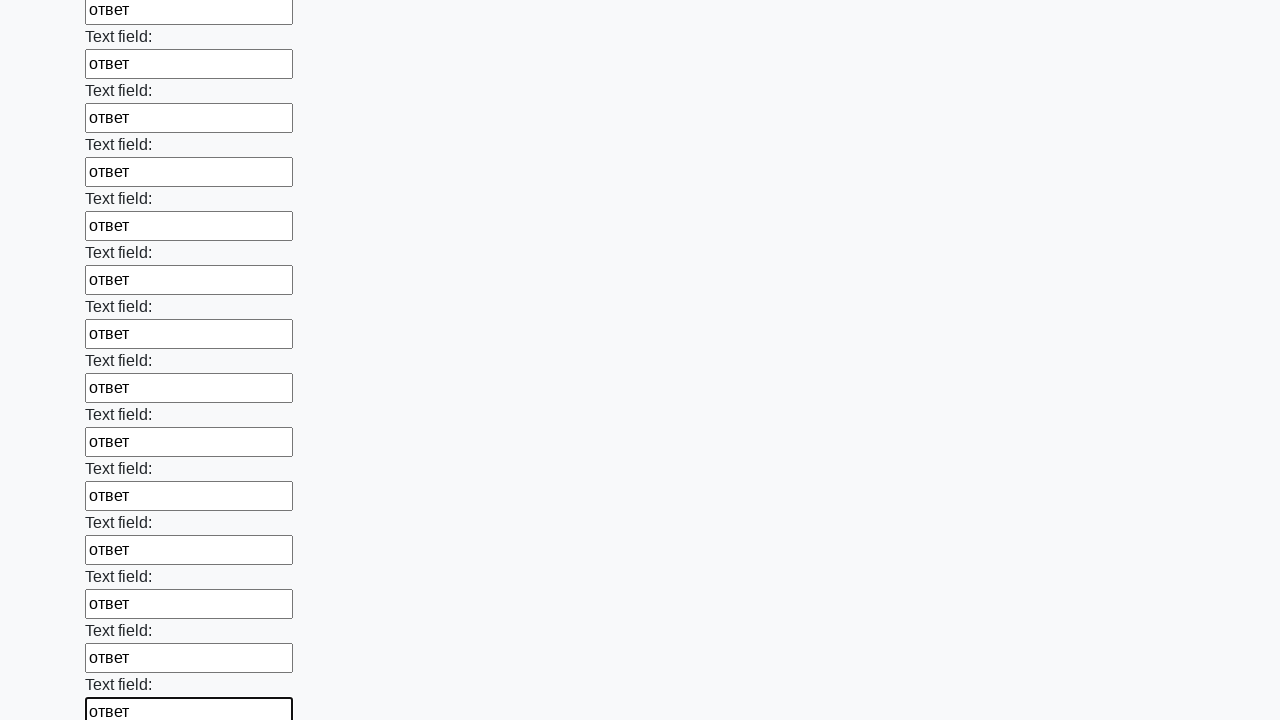

Filled input field with answer 'ответ' on input >> nth=79
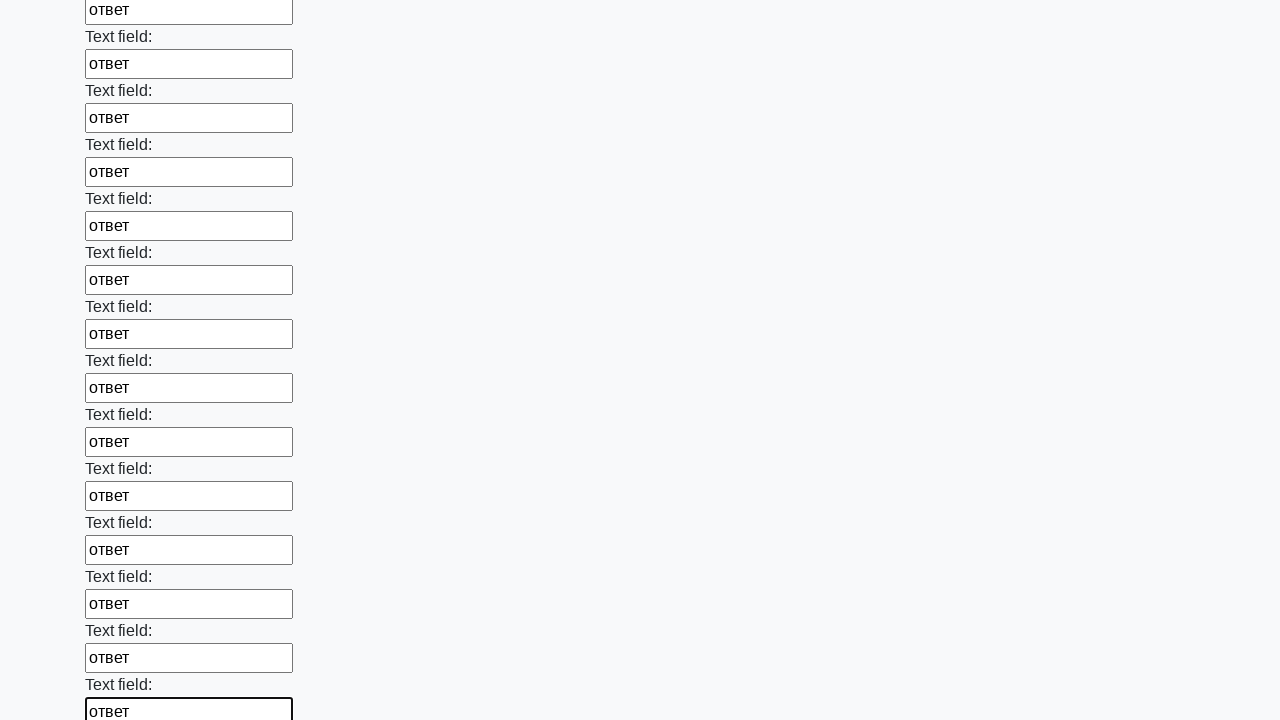

Filled input field with answer 'ответ' on input >> nth=80
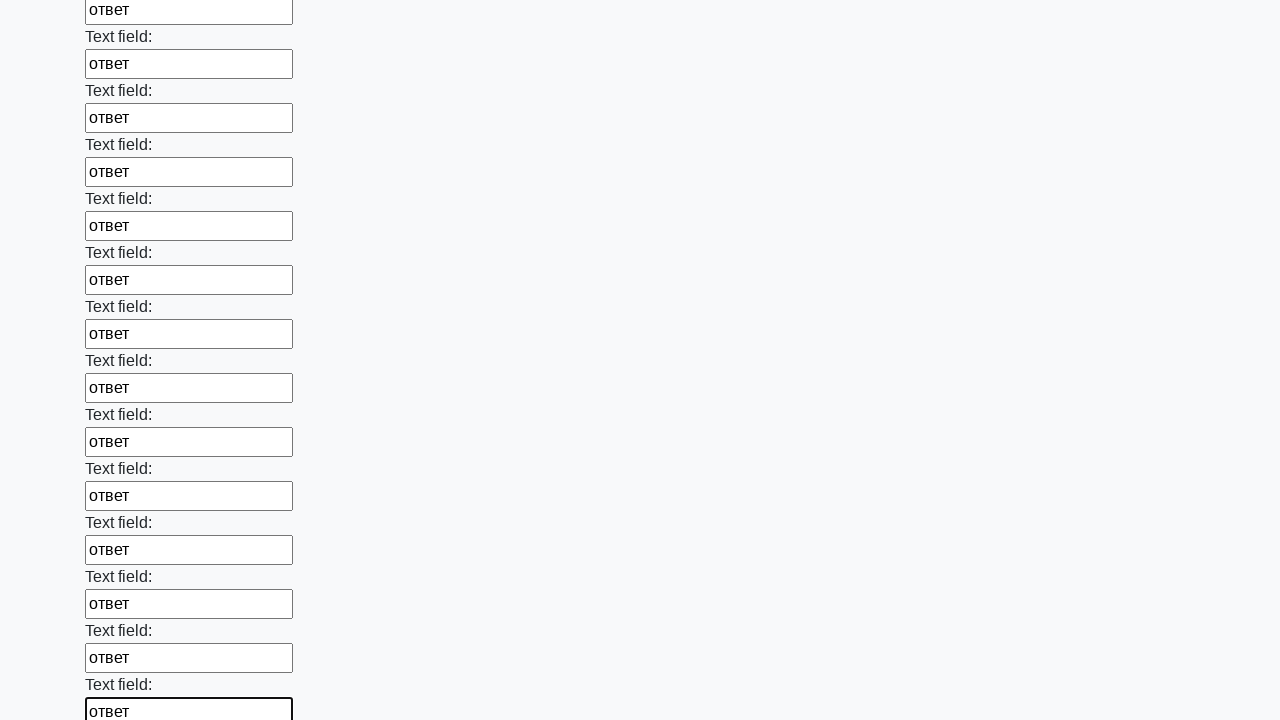

Filled input field with answer 'ответ' on input >> nth=81
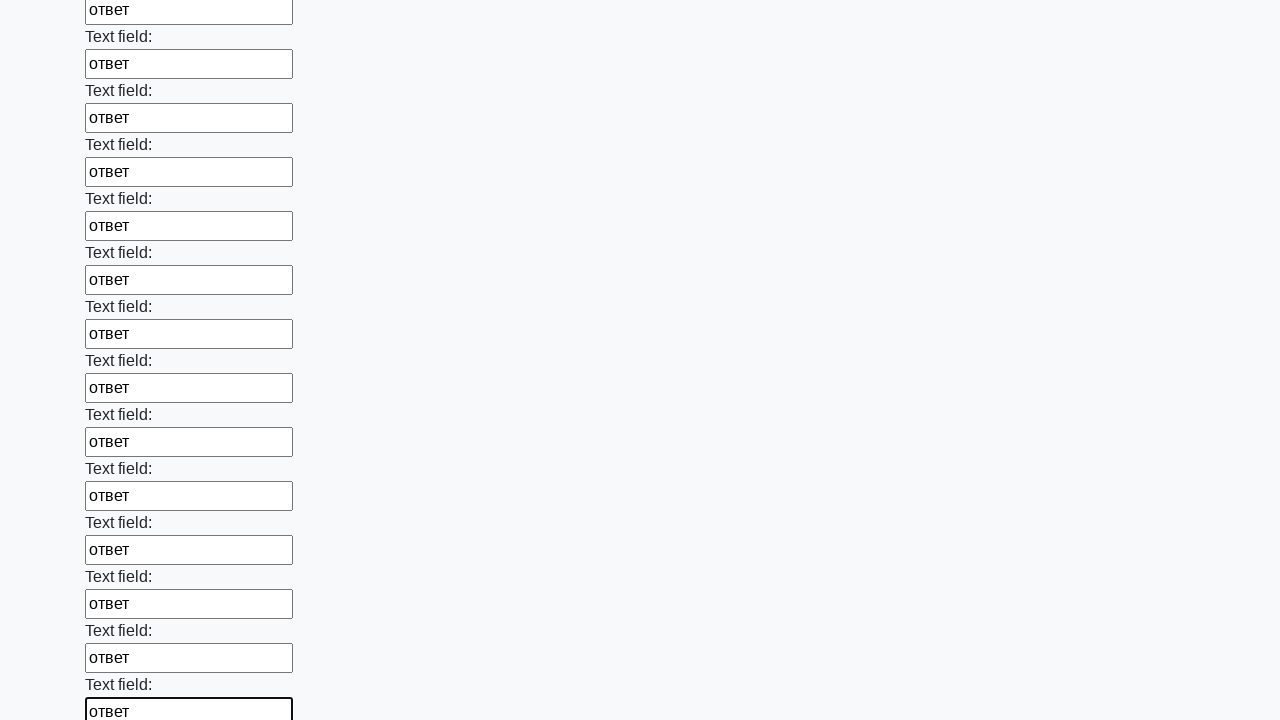

Filled input field with answer 'ответ' on input >> nth=82
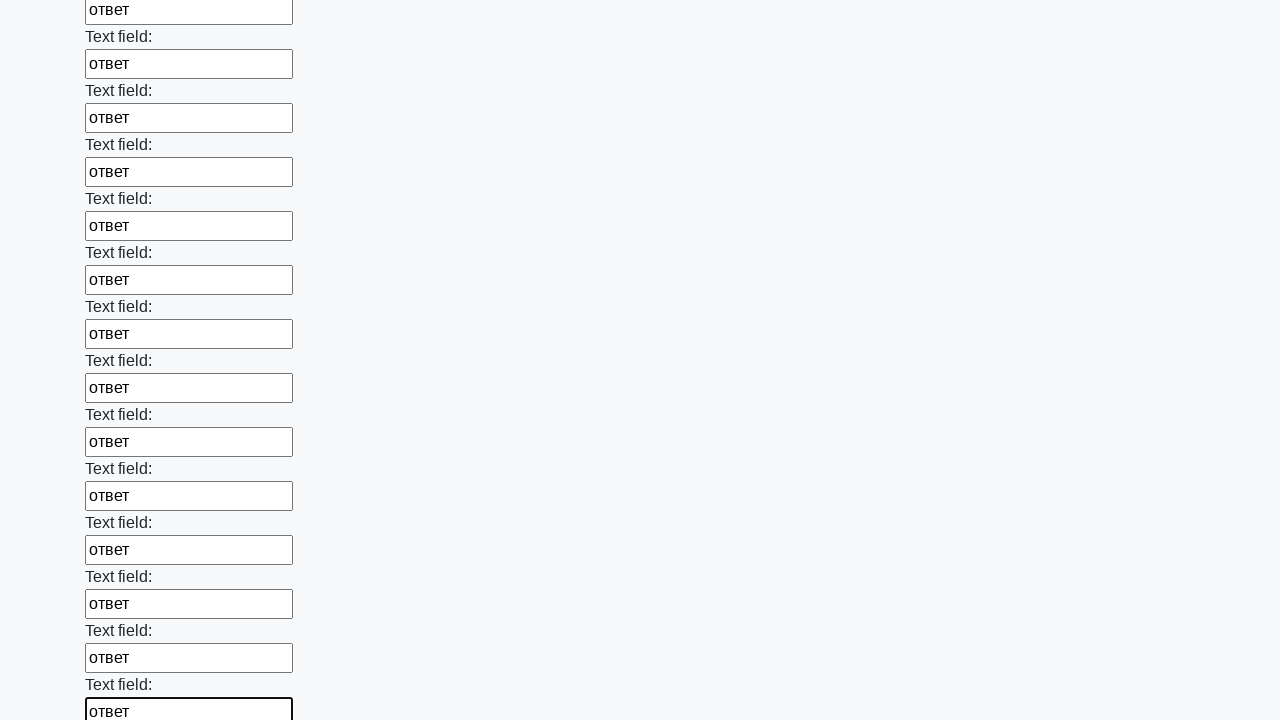

Filled input field with answer 'ответ' on input >> nth=83
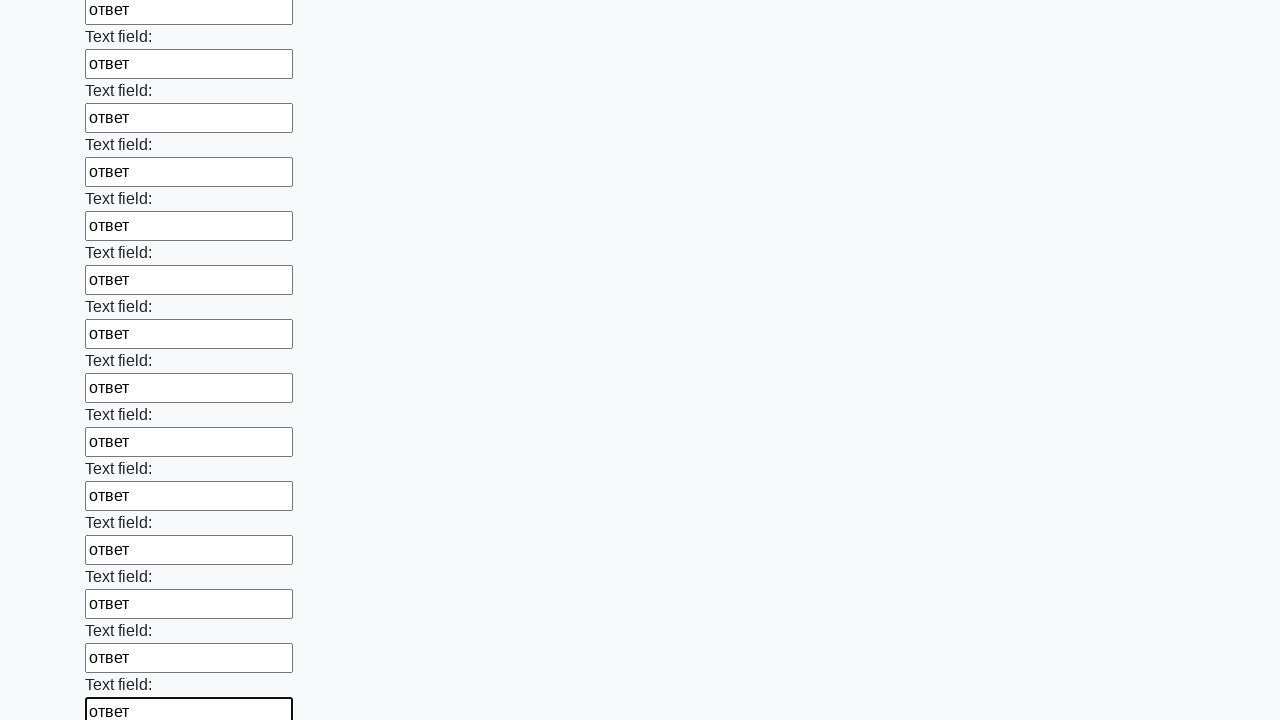

Filled input field with answer 'ответ' on input >> nth=84
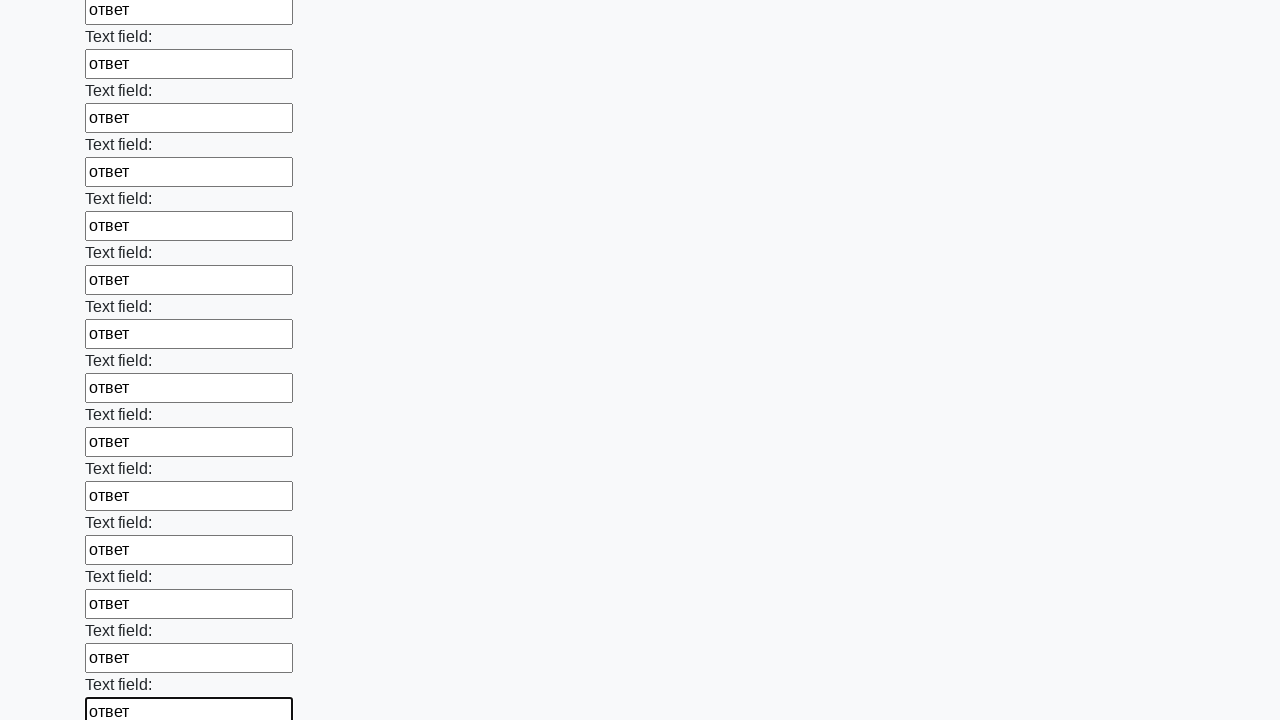

Filled input field with answer 'ответ' on input >> nth=85
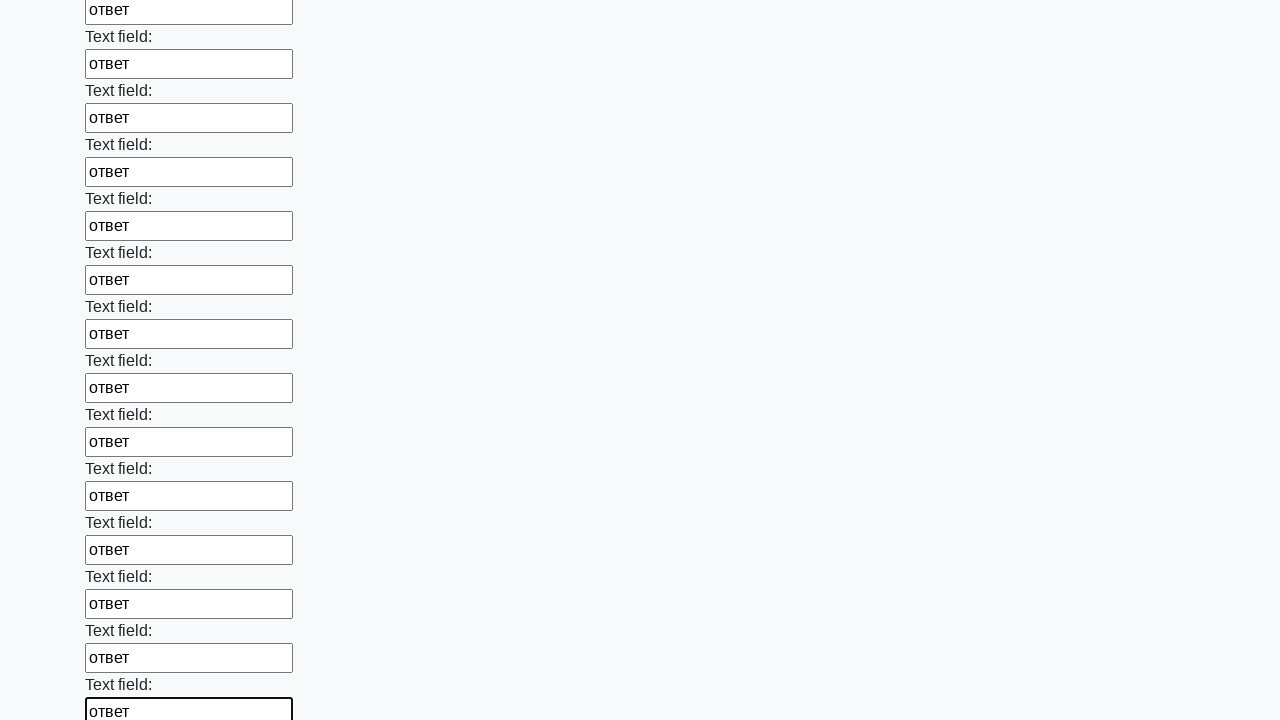

Filled input field with answer 'ответ' on input >> nth=86
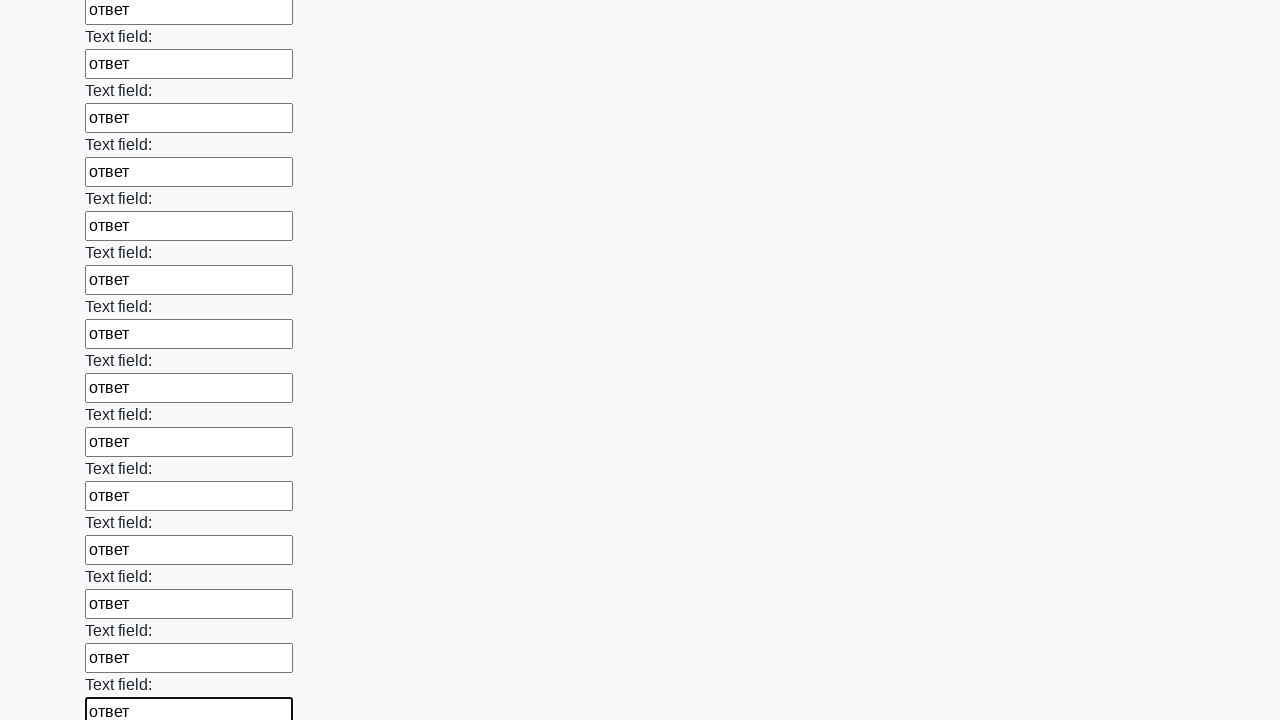

Filled input field with answer 'ответ' on input >> nth=87
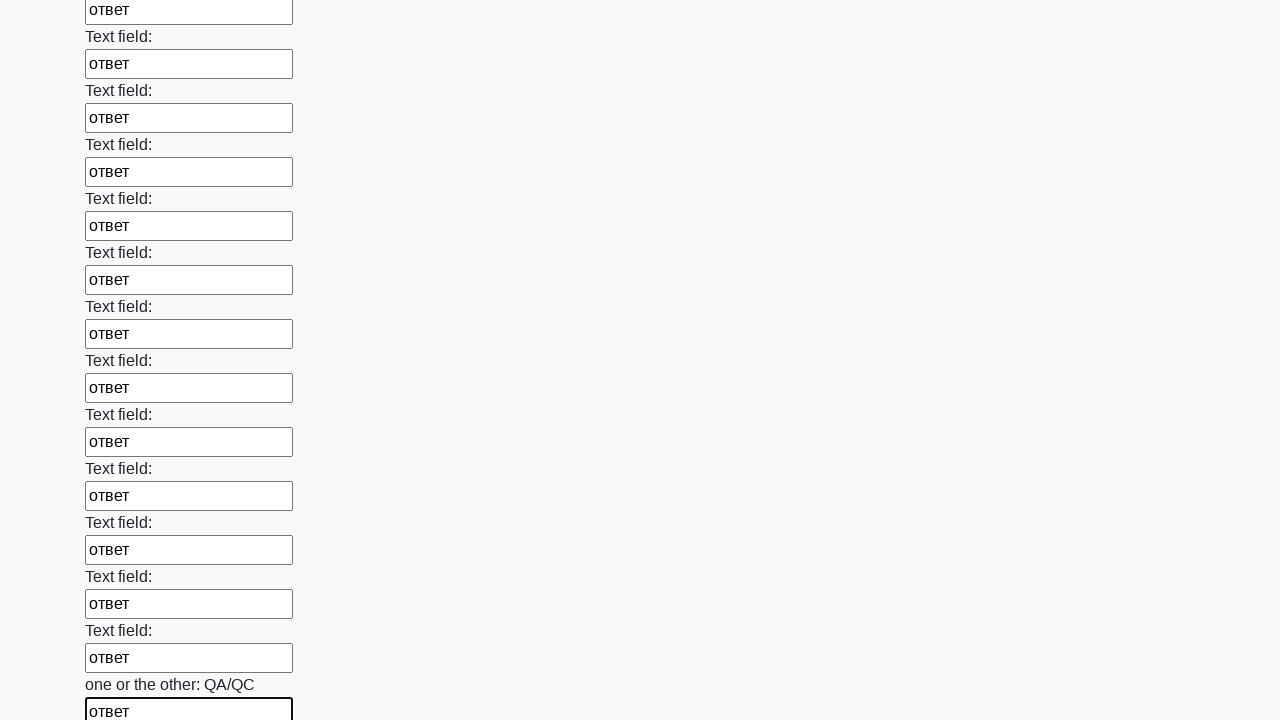

Filled input field with answer 'ответ' on input >> nth=88
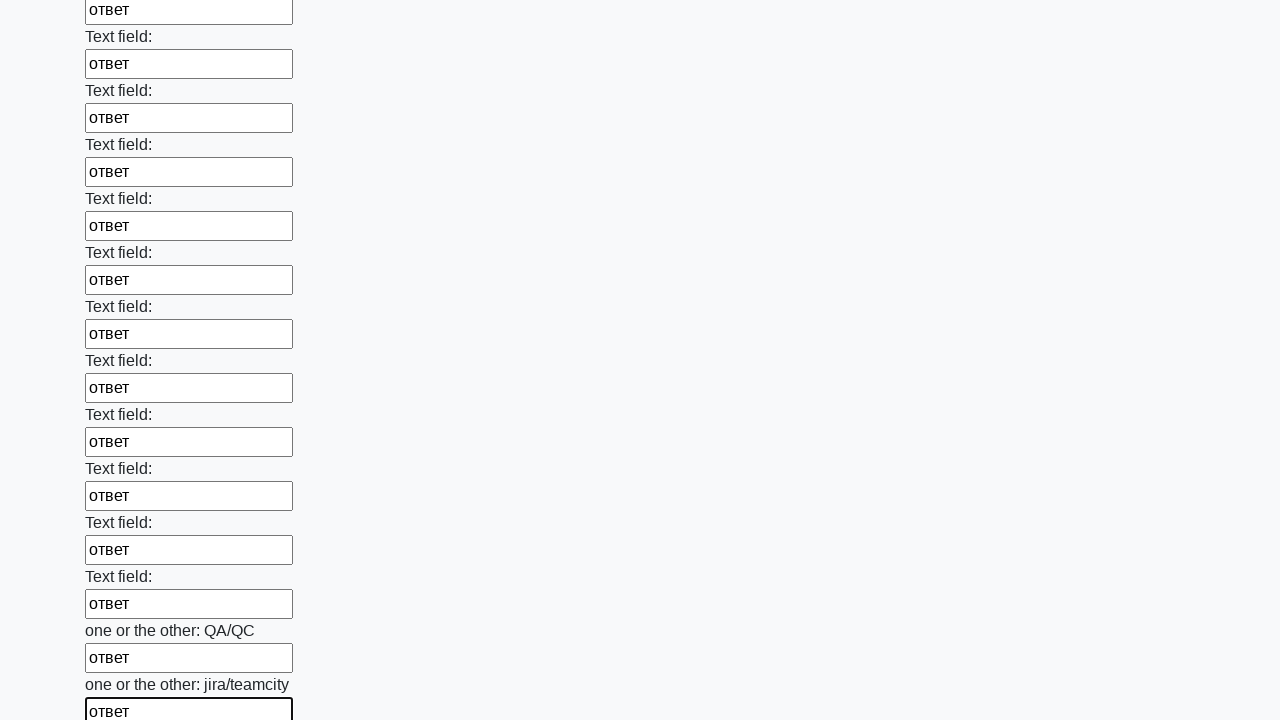

Filled input field with answer 'ответ' on input >> nth=89
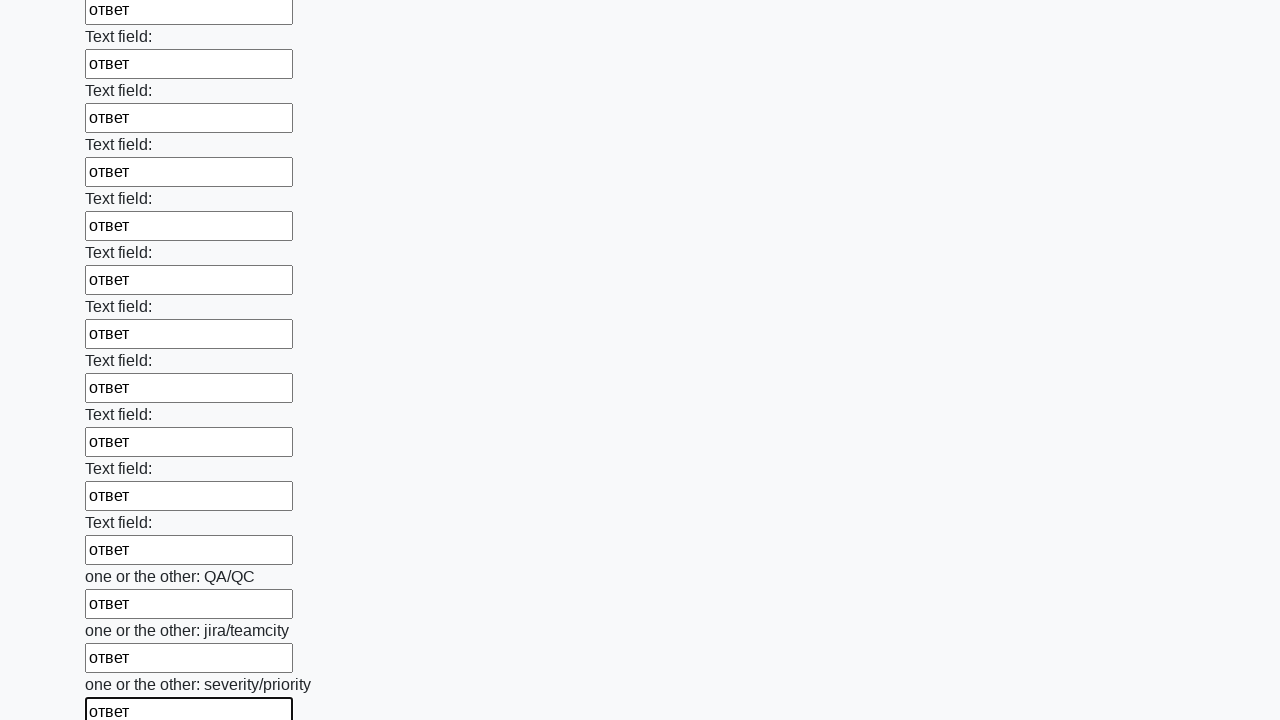

Filled input field with answer 'ответ' on input >> nth=90
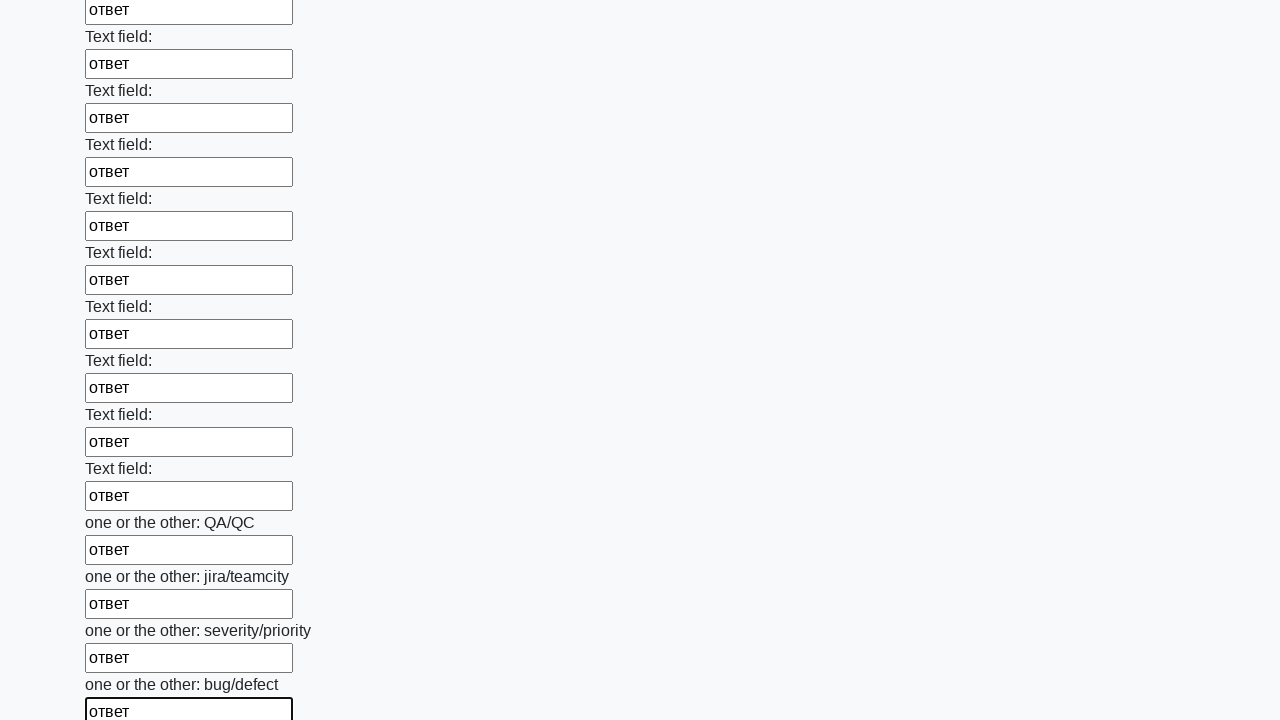

Filled input field with answer 'ответ' on input >> nth=91
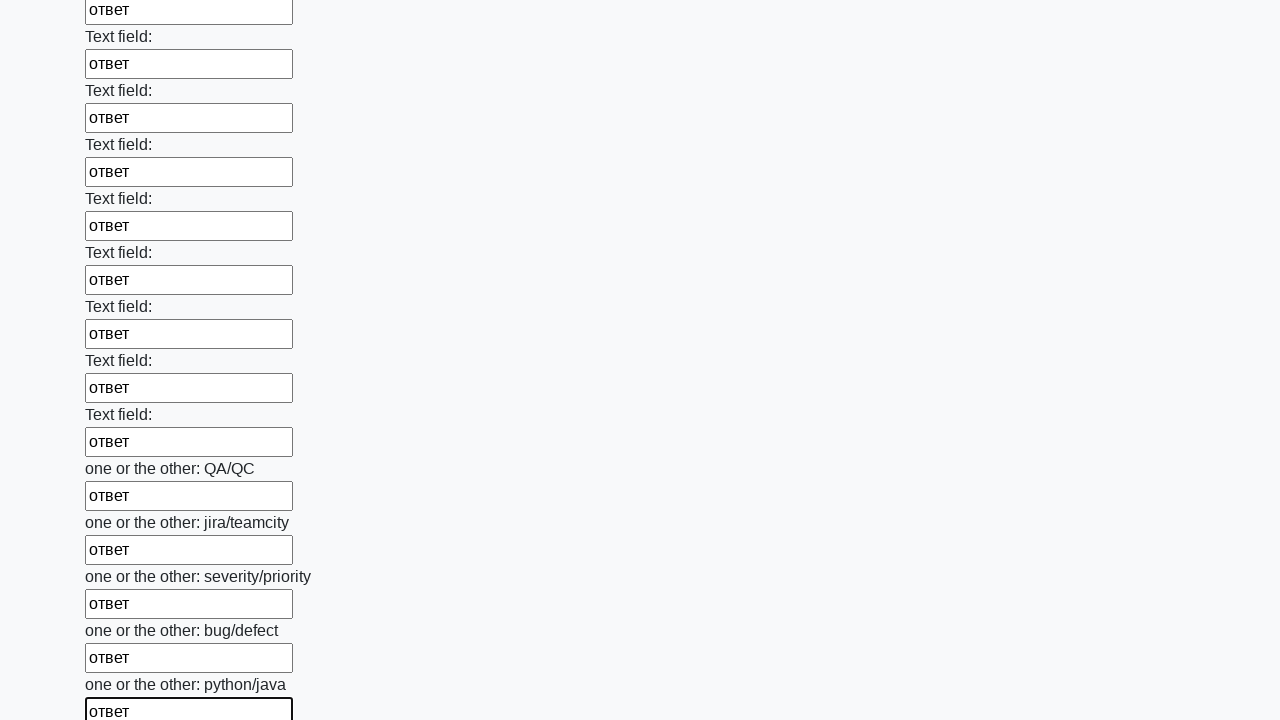

Filled input field with answer 'ответ' on input >> nth=92
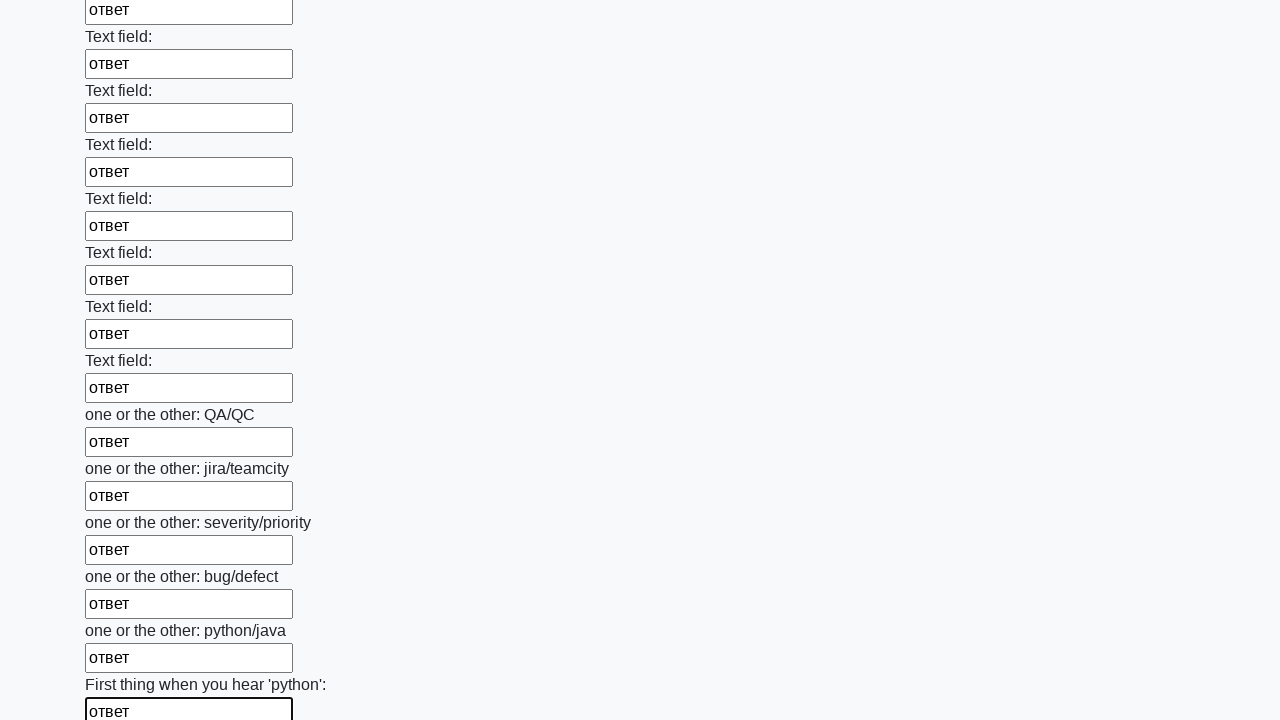

Filled input field with answer 'ответ' on input >> nth=93
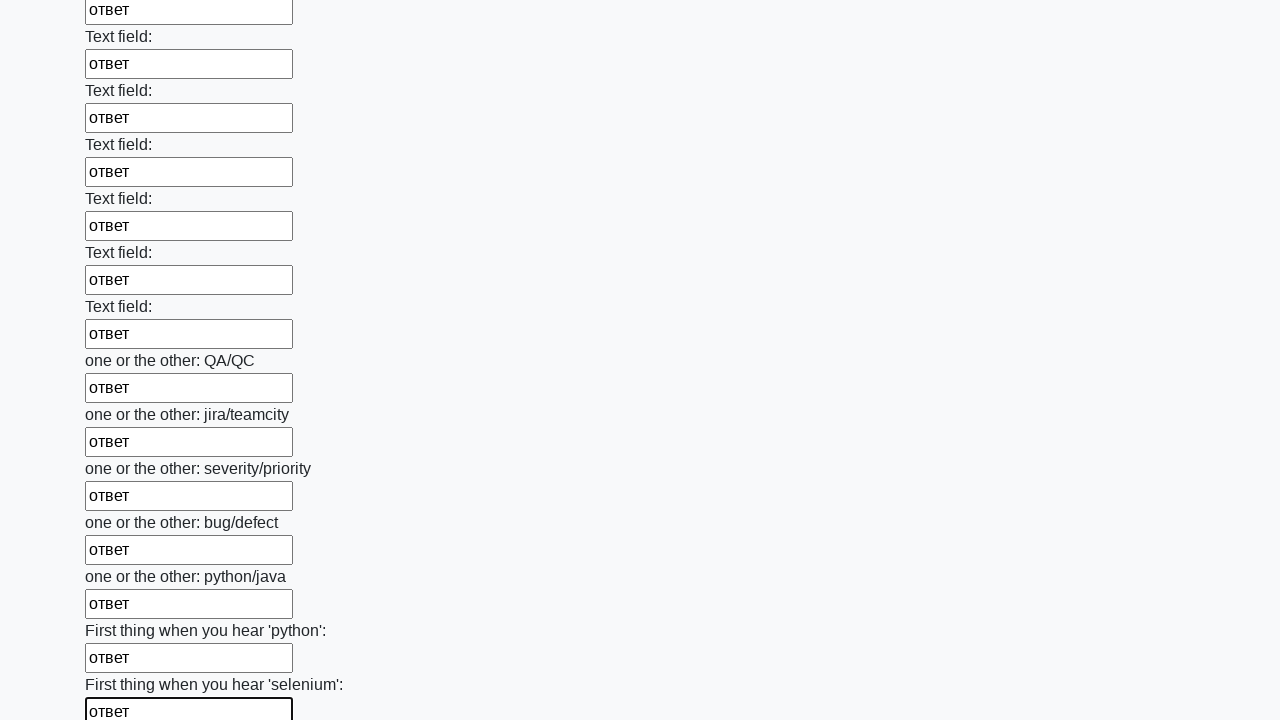

Filled input field with answer 'ответ' on input >> nth=94
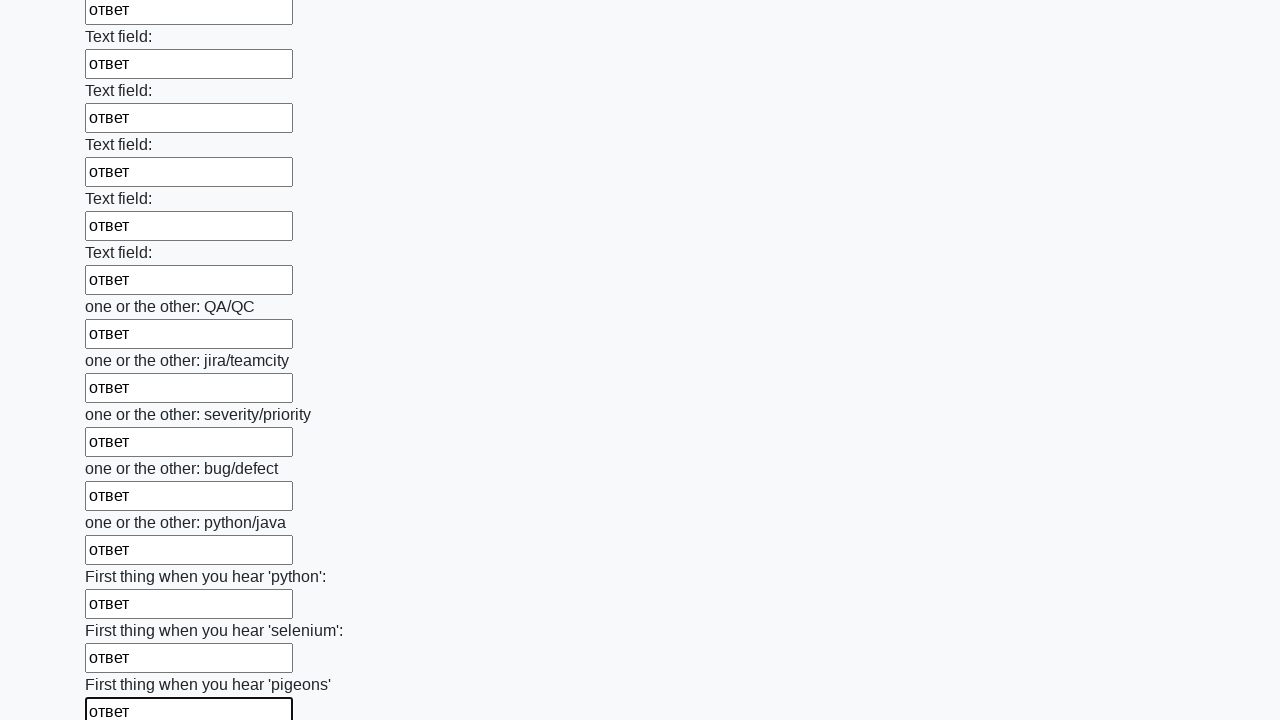

Filled input field with answer 'ответ' on input >> nth=95
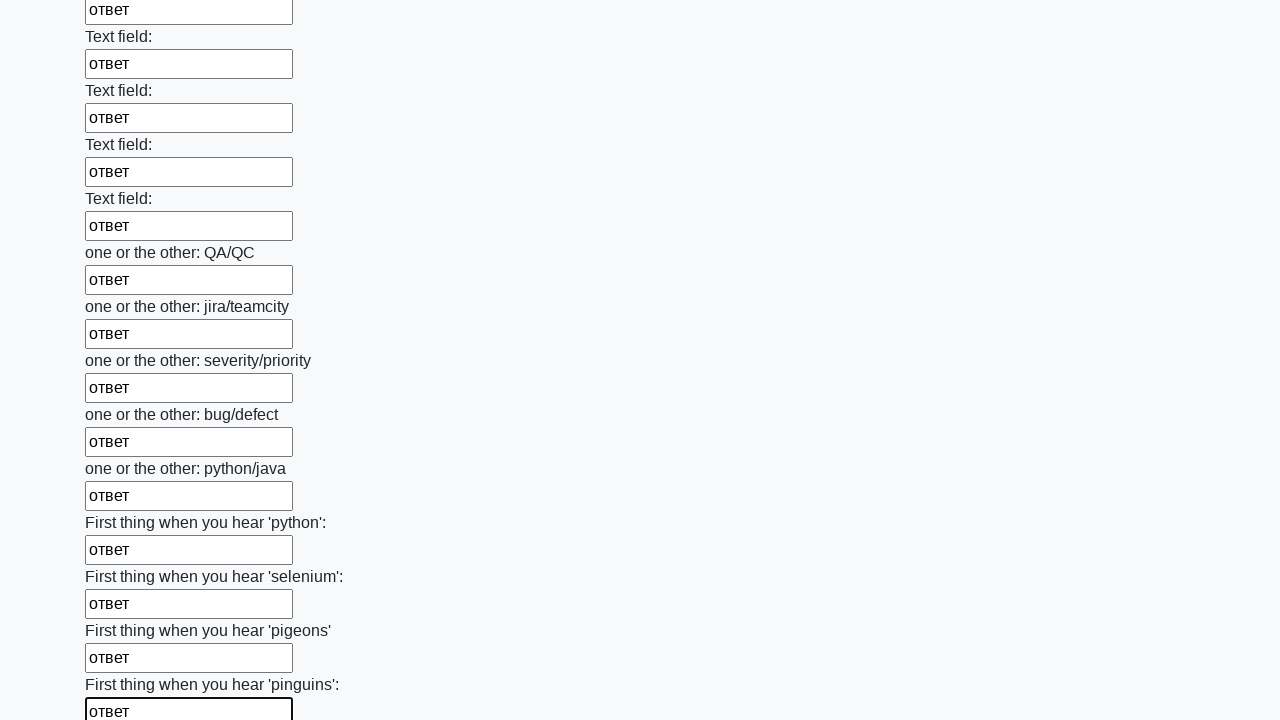

Filled input field with answer 'ответ' on input >> nth=96
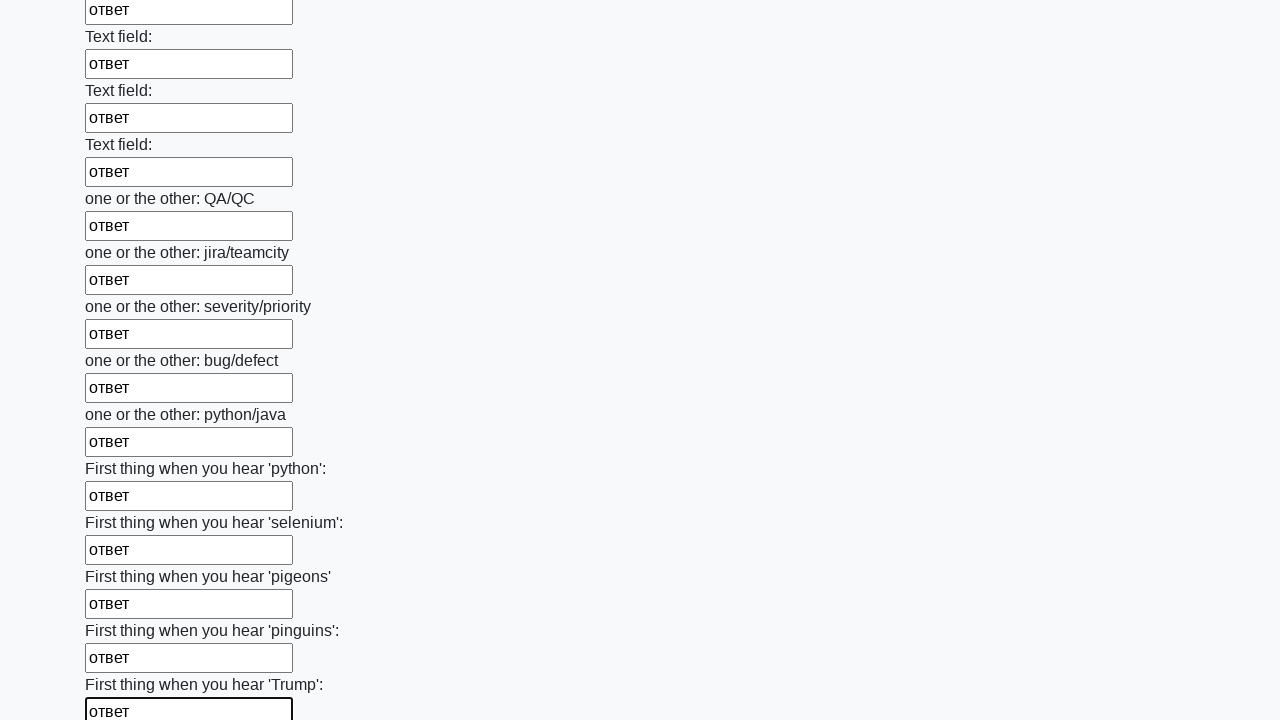

Filled input field with answer 'ответ' on input >> nth=97
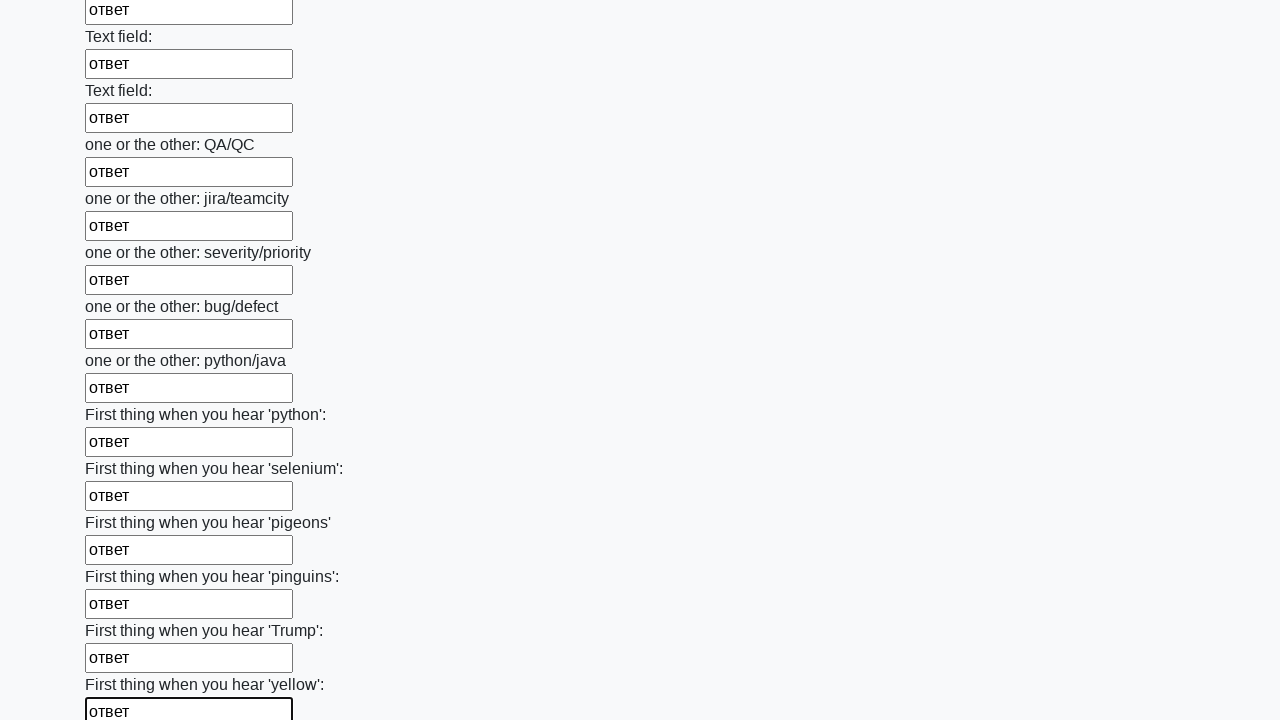

Filled input field with answer 'ответ' on input >> nth=98
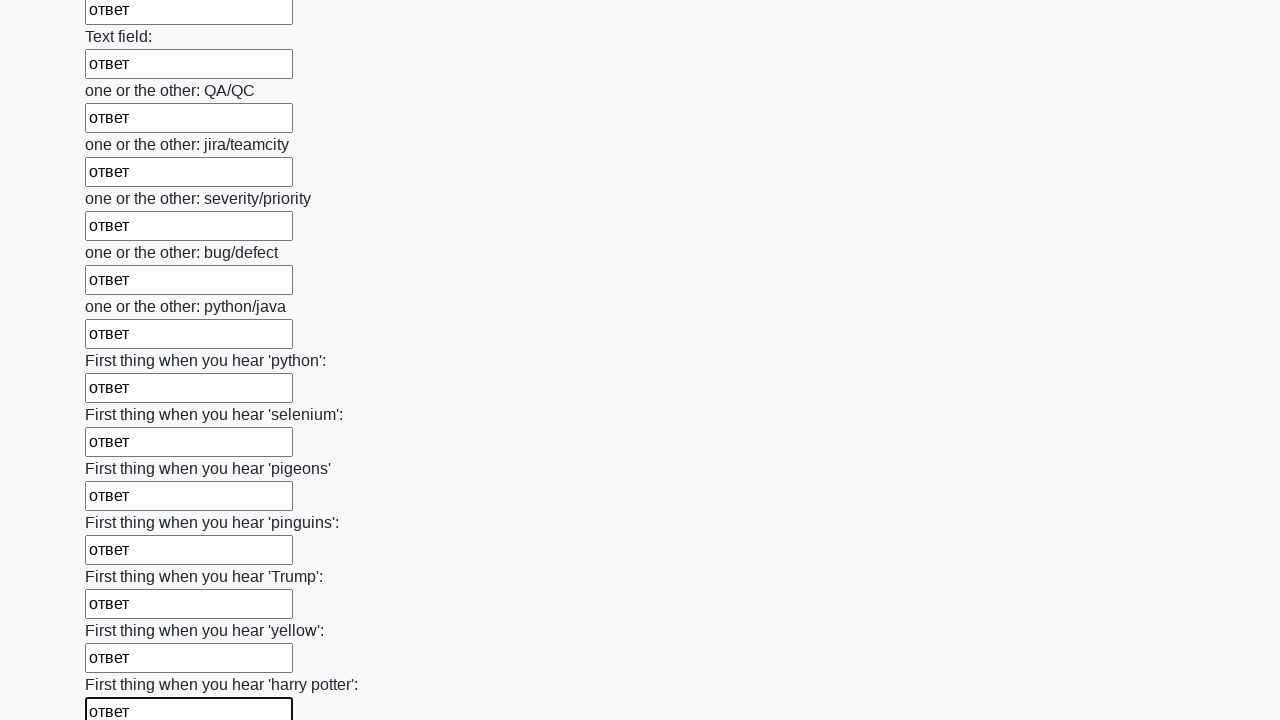

Filled input field with answer 'ответ' on input >> nth=99
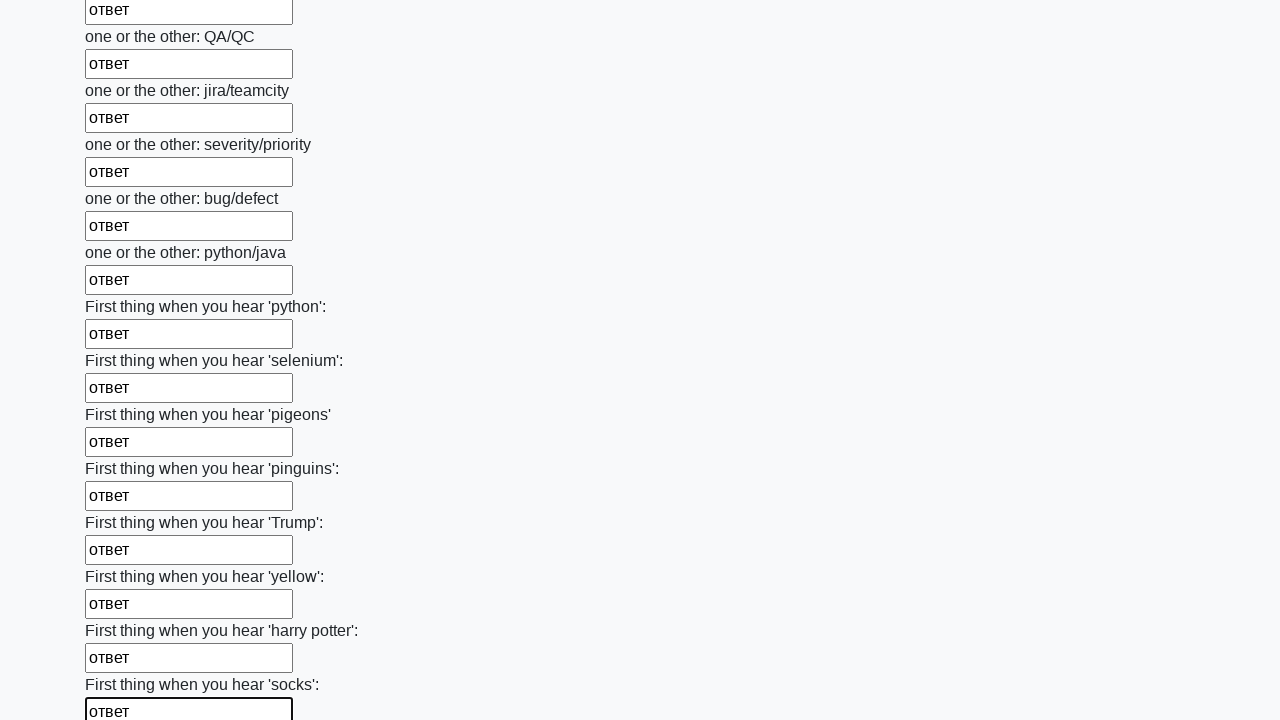

Clicked submit button at (123, 611) on button.btn
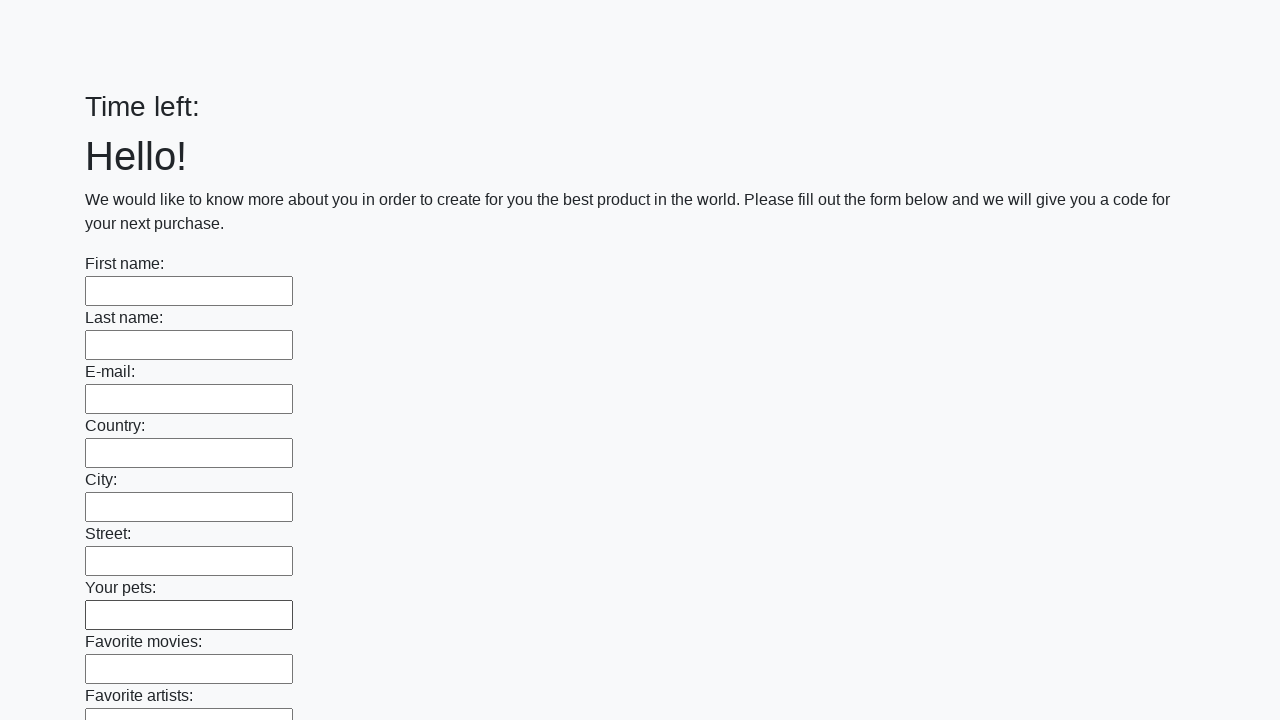

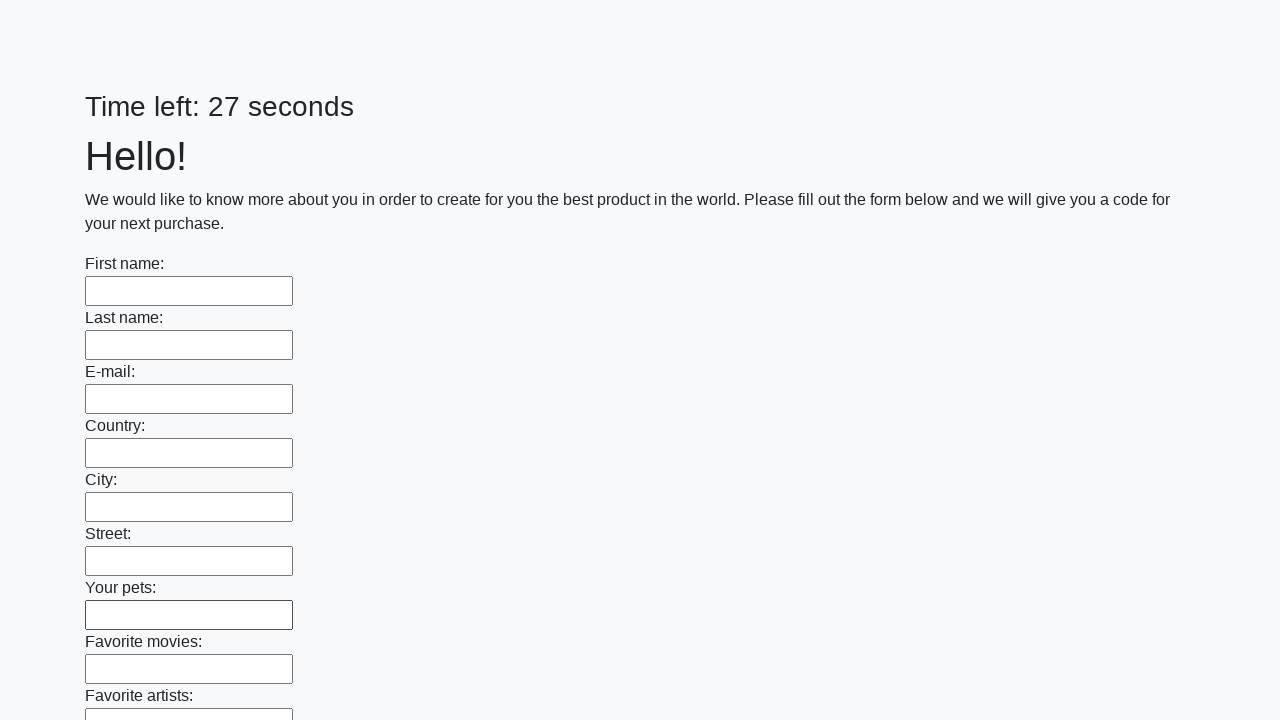